Tests filling a large form by entering text into all input fields and clicking the submit button

Starting URL: http://suninjuly.github.io/huge_form.html

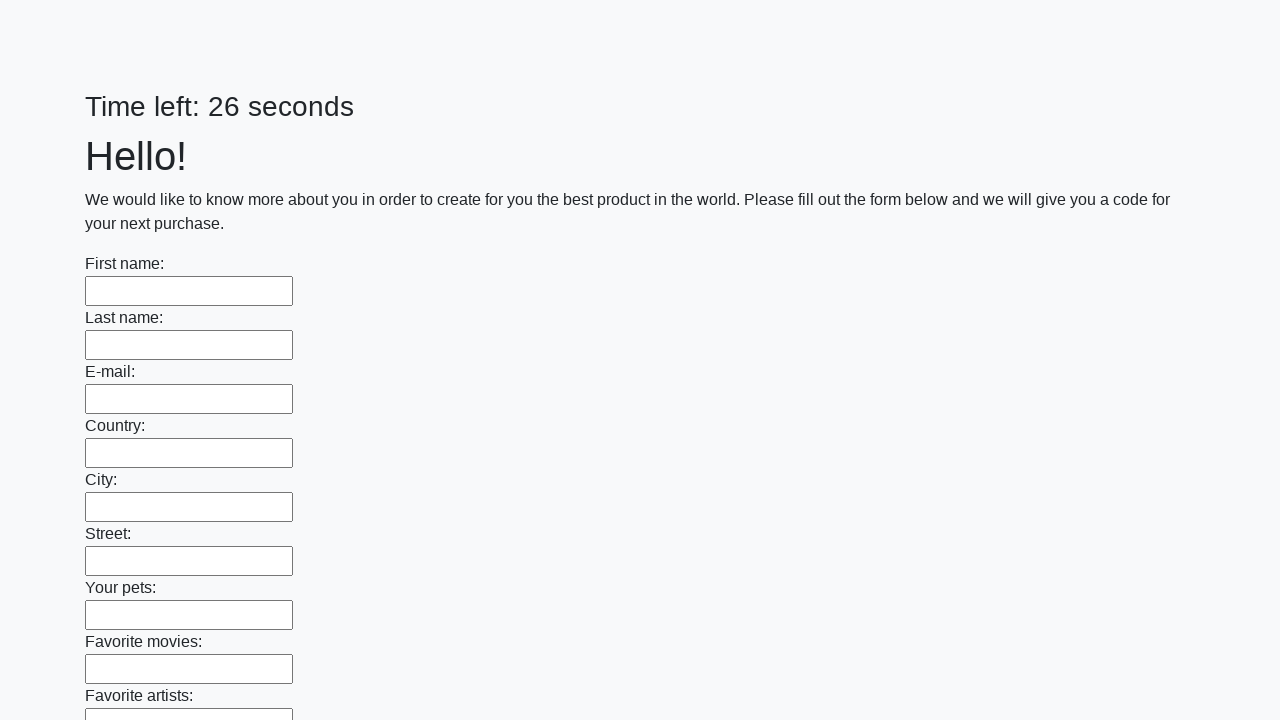

Located all input fields on the huge form
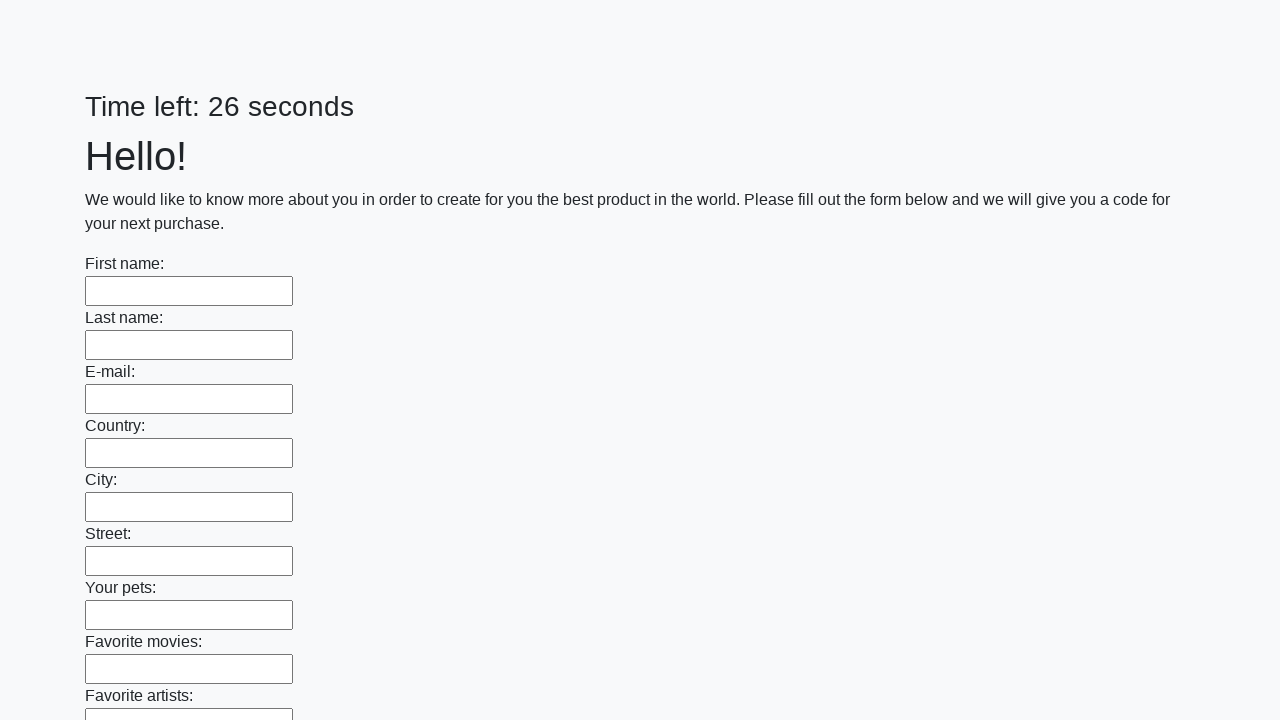

Filled input field with response text 'Мой ответ' on input >> nth=0
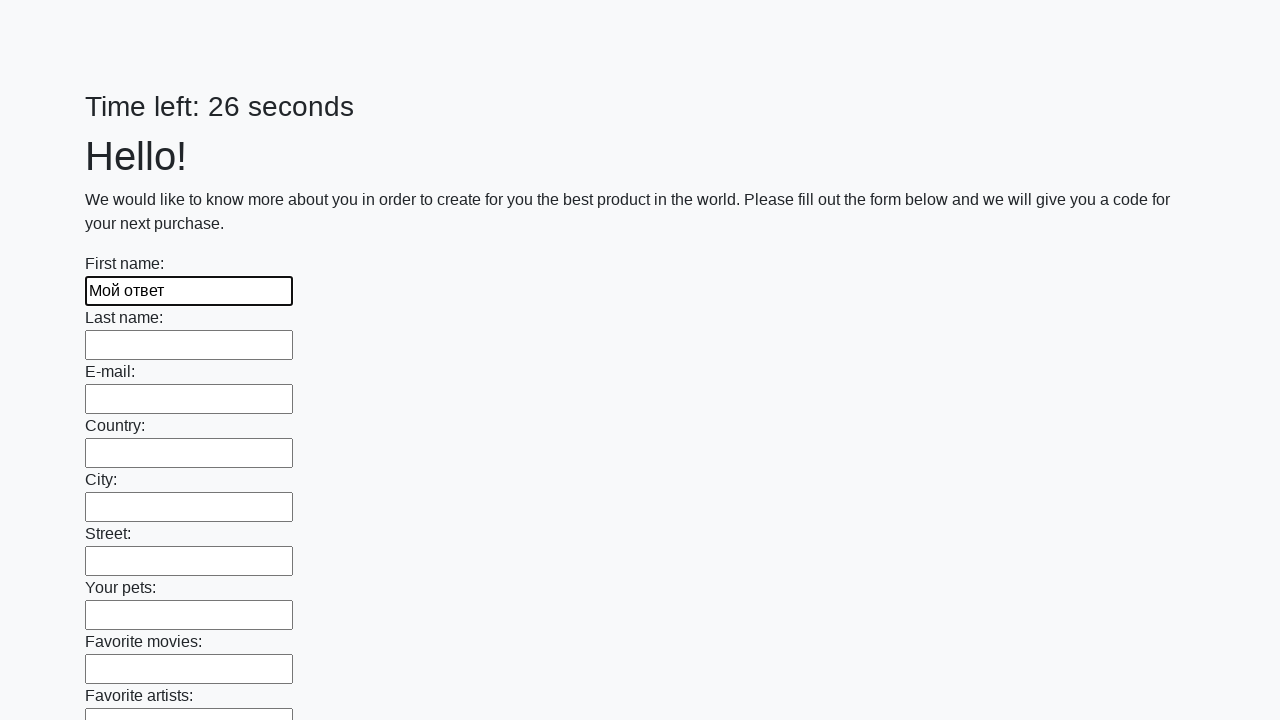

Filled input field with response text 'Мой ответ' on input >> nth=1
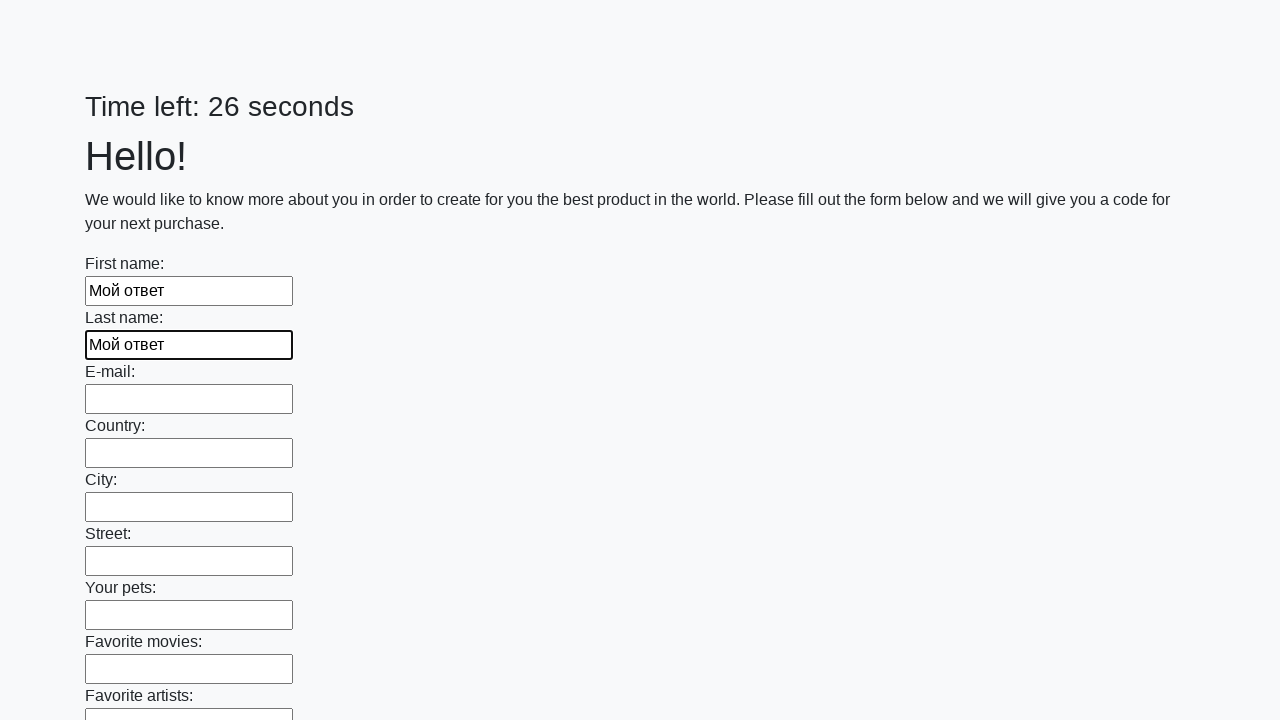

Filled input field with response text 'Мой ответ' on input >> nth=2
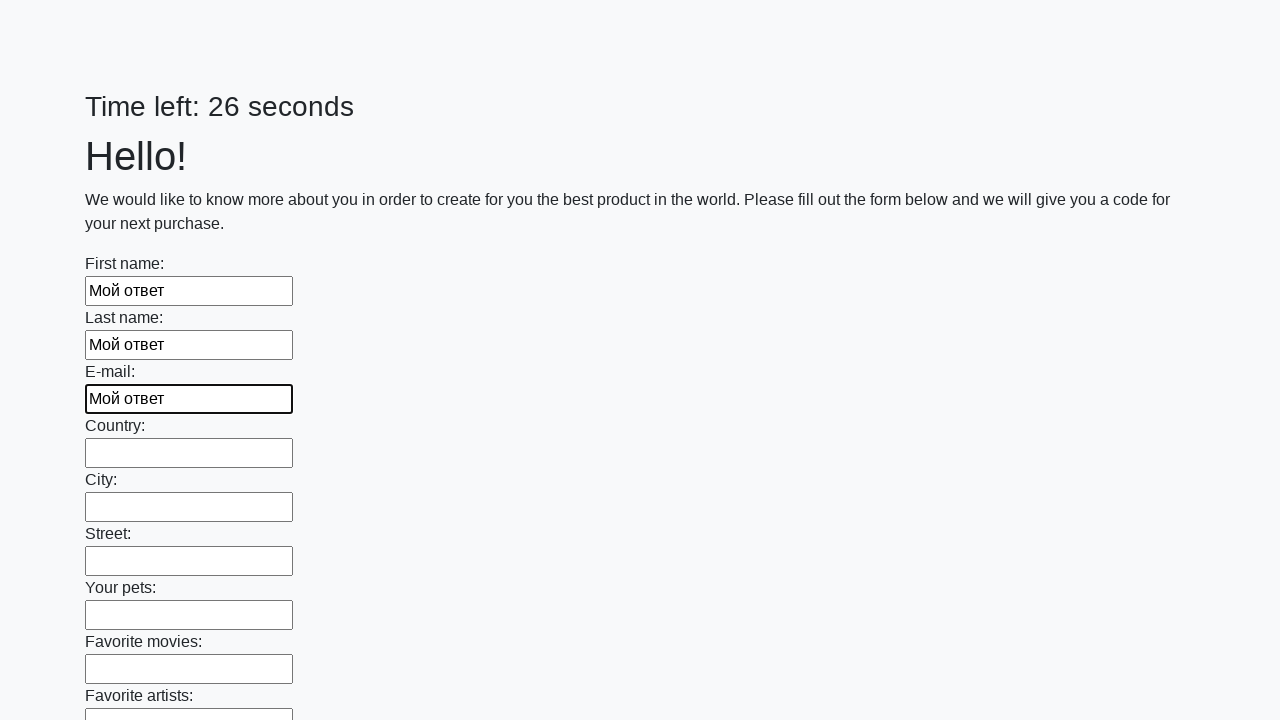

Filled input field with response text 'Мой ответ' on input >> nth=3
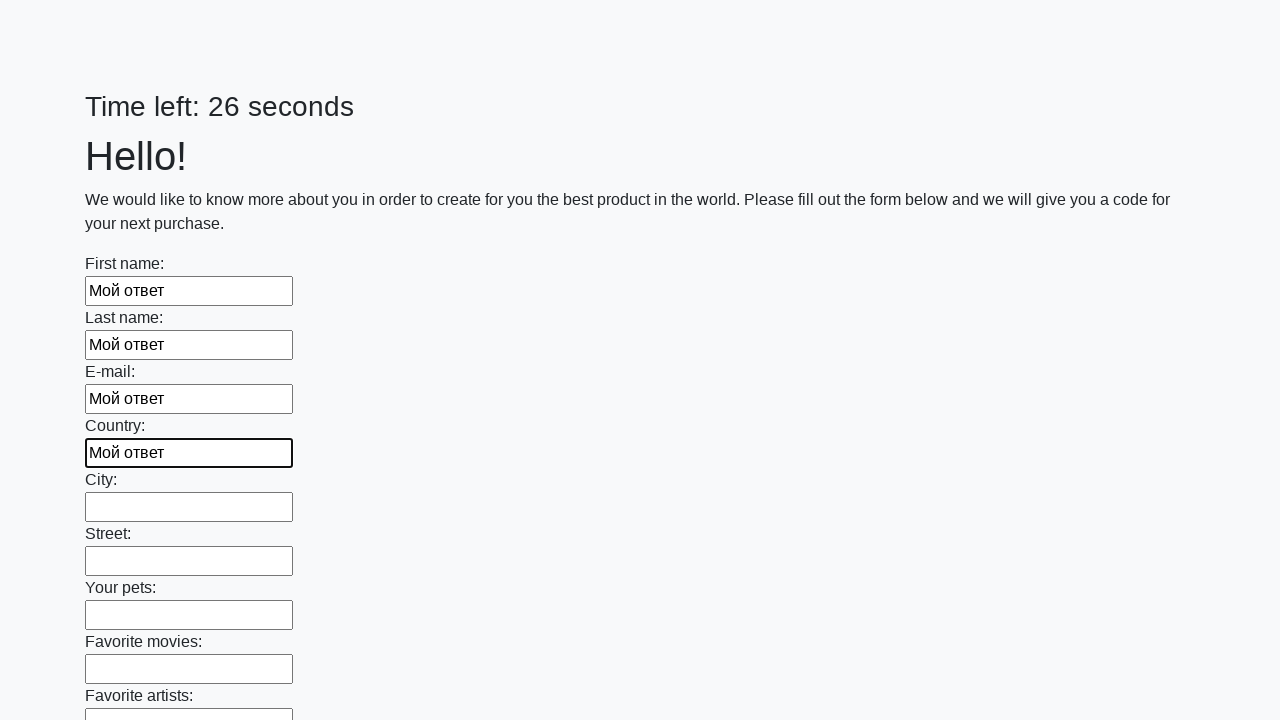

Filled input field with response text 'Мой ответ' on input >> nth=4
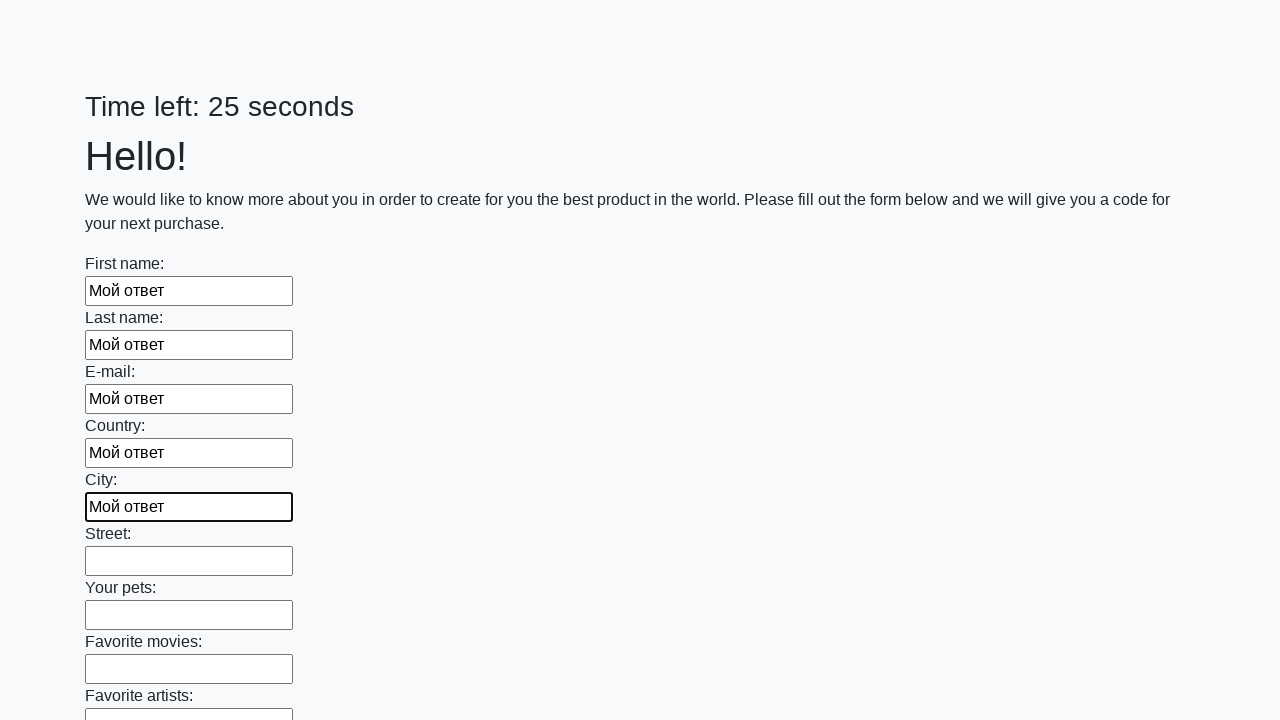

Filled input field with response text 'Мой ответ' on input >> nth=5
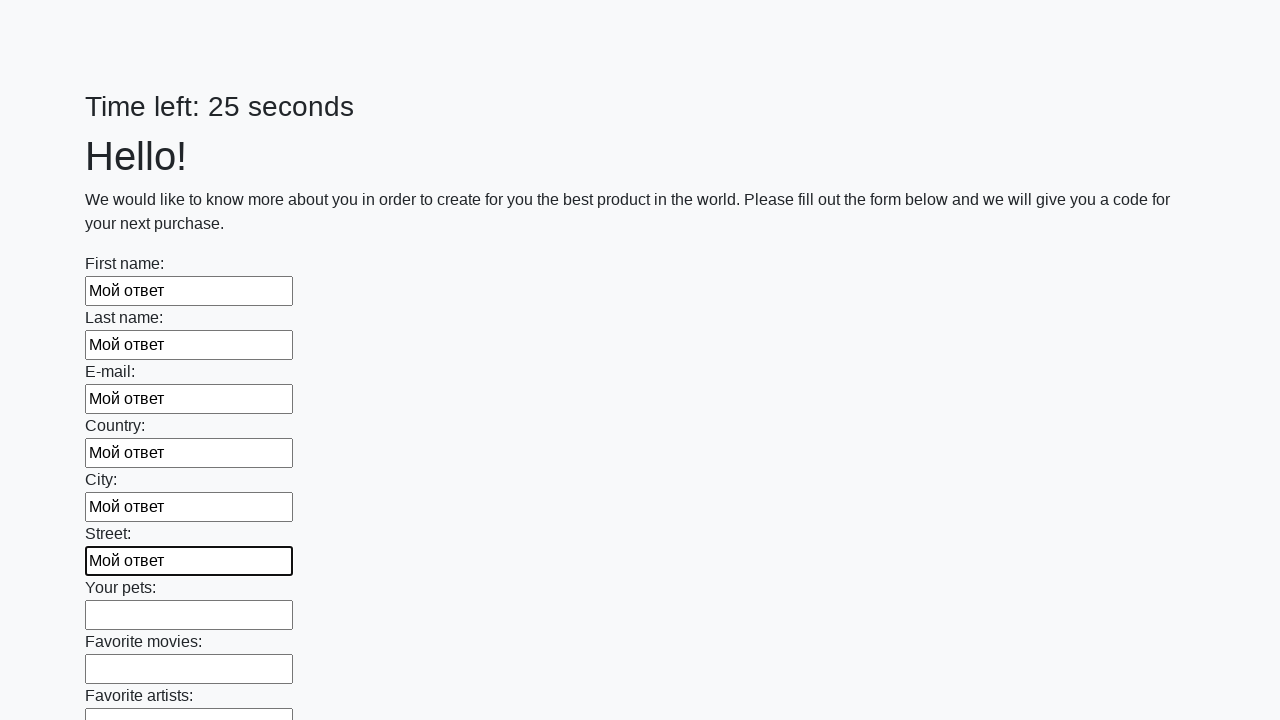

Filled input field with response text 'Мой ответ' on input >> nth=6
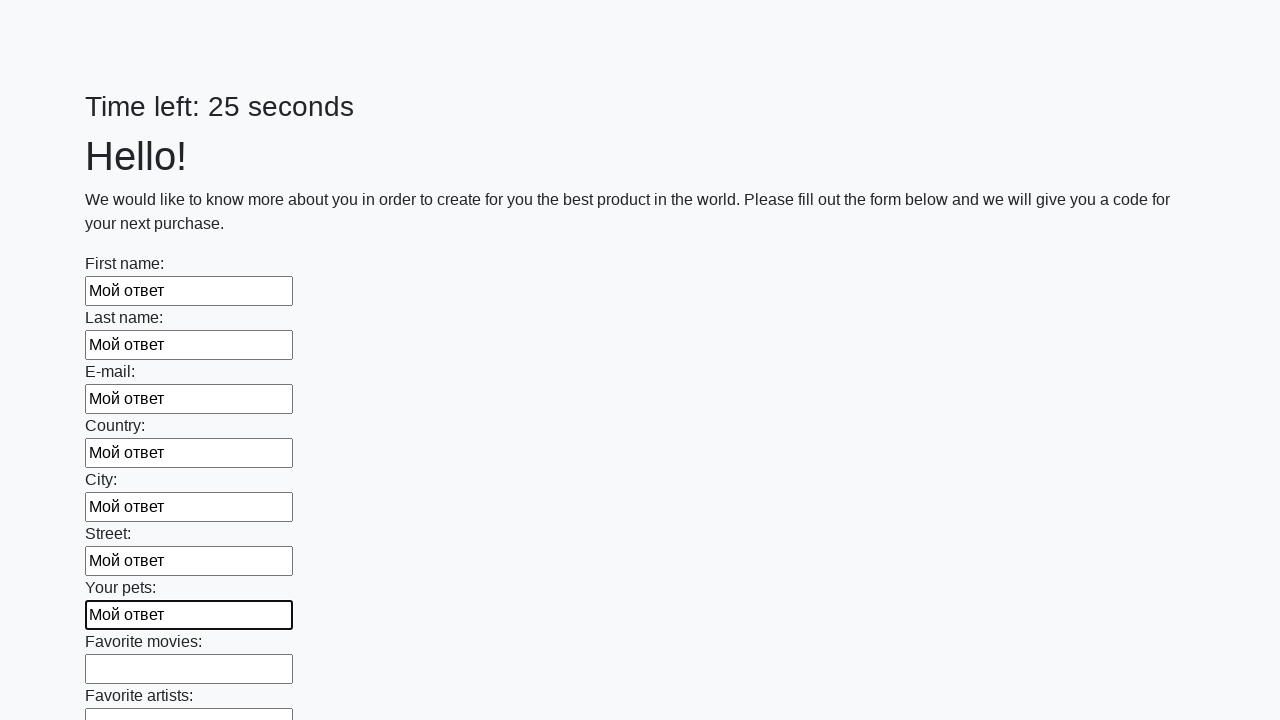

Filled input field with response text 'Мой ответ' on input >> nth=7
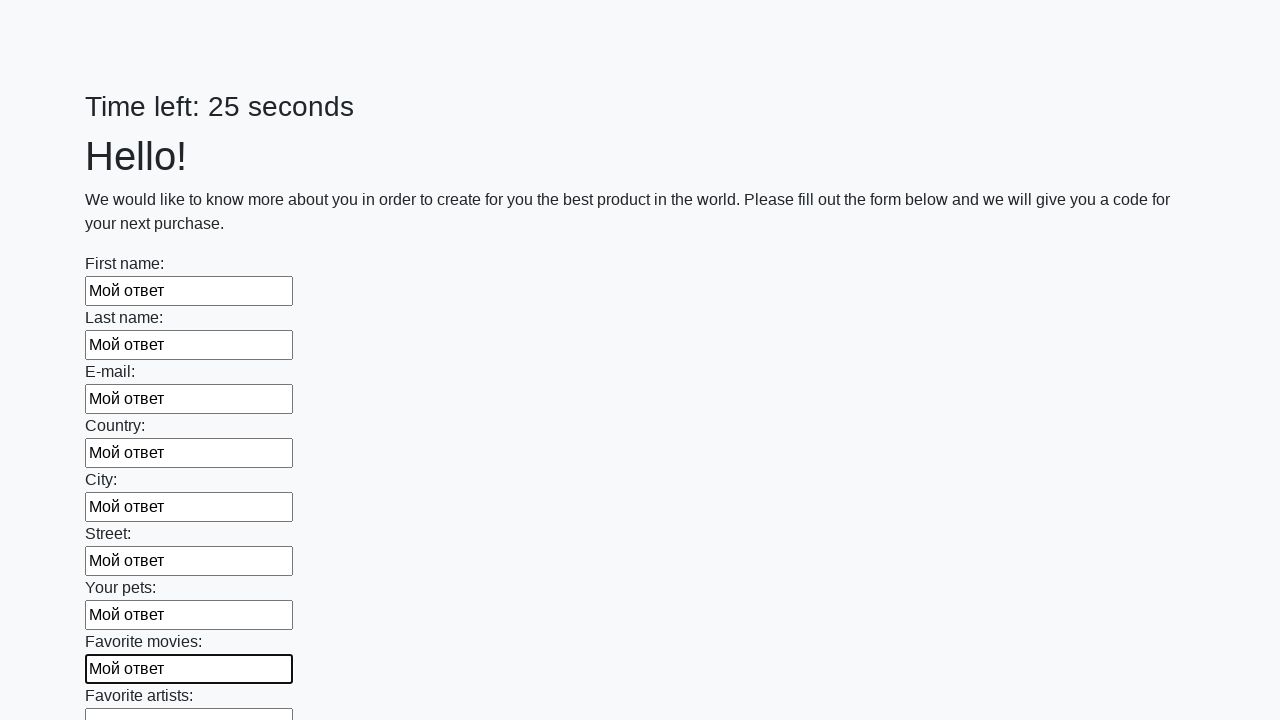

Filled input field with response text 'Мой ответ' on input >> nth=8
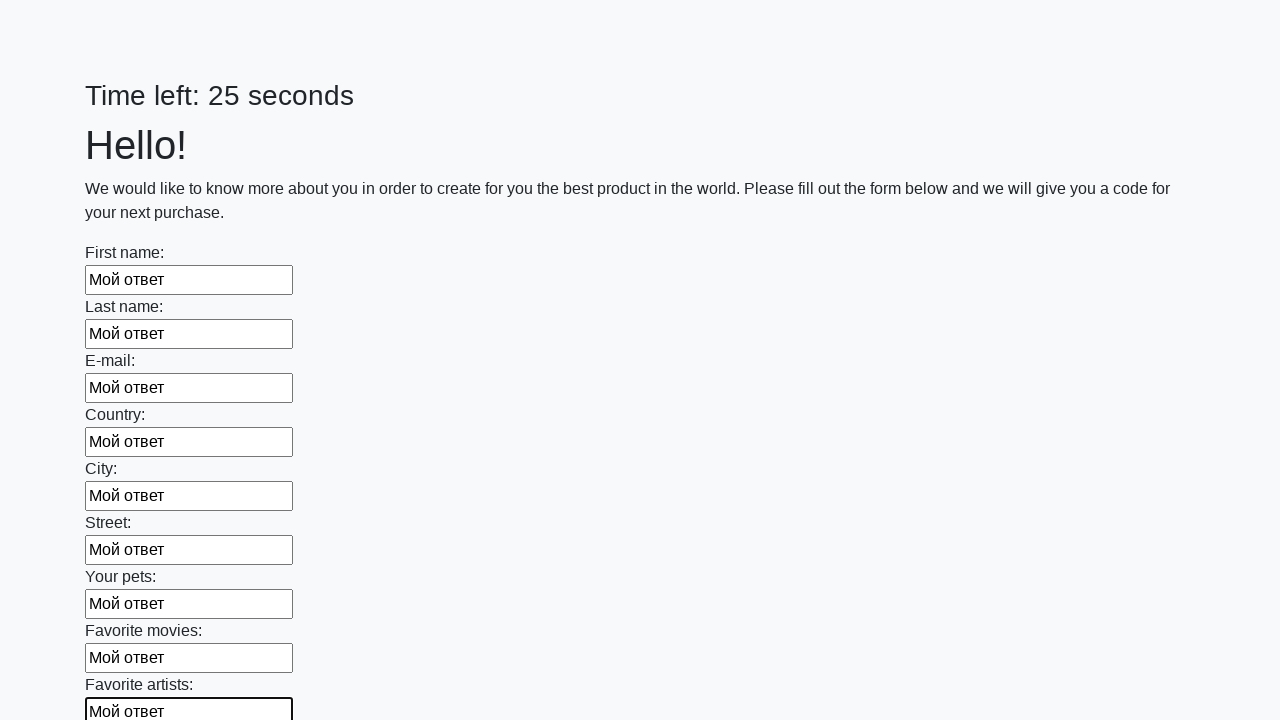

Filled input field with response text 'Мой ответ' on input >> nth=9
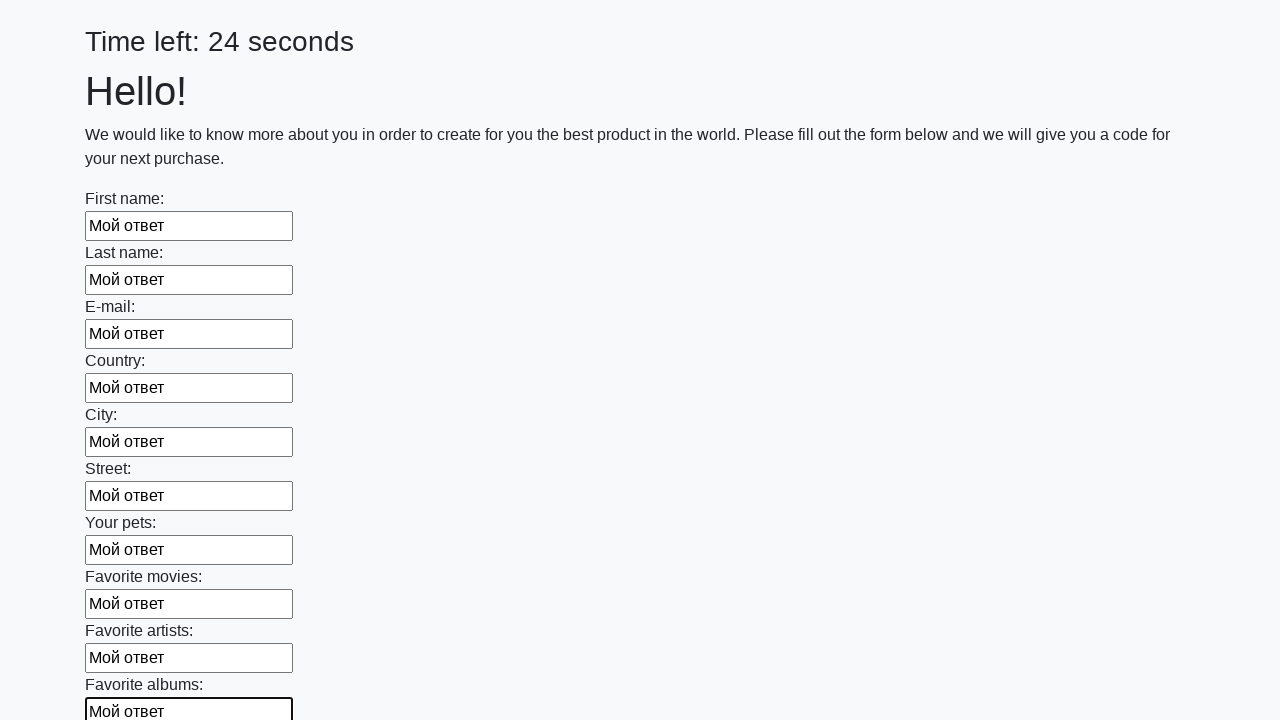

Filled input field with response text 'Мой ответ' on input >> nth=10
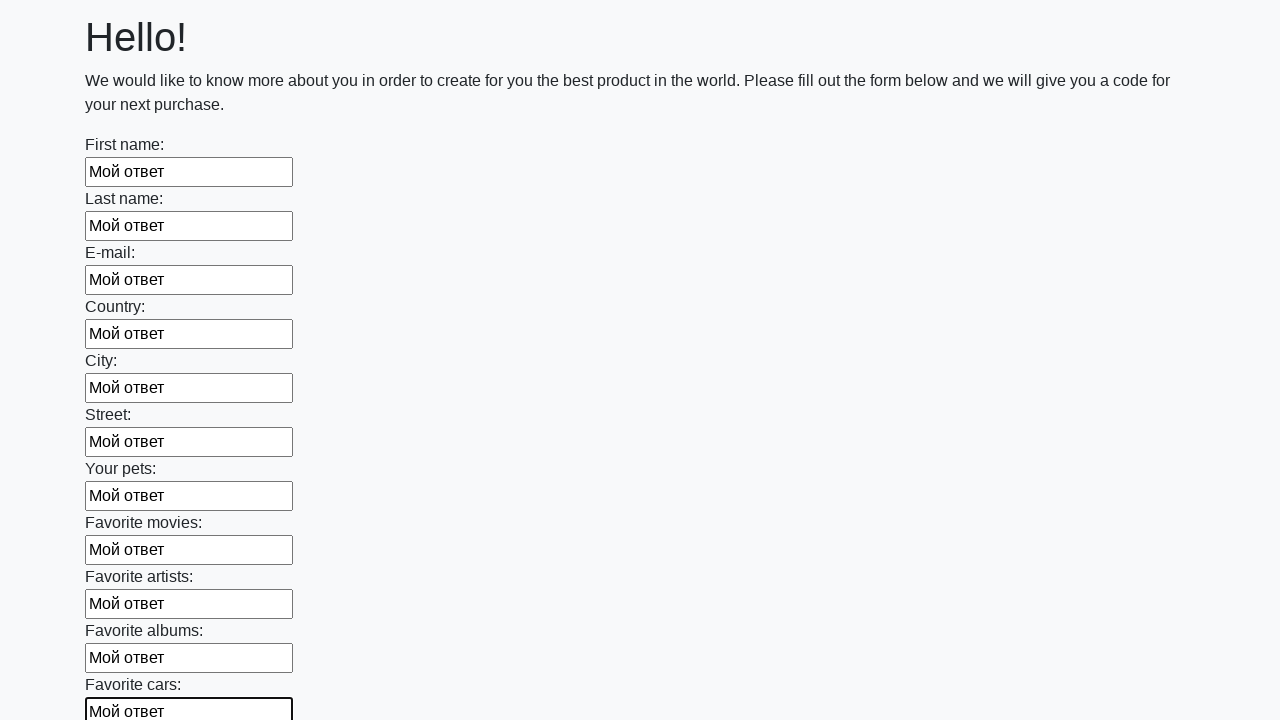

Filled input field with response text 'Мой ответ' on input >> nth=11
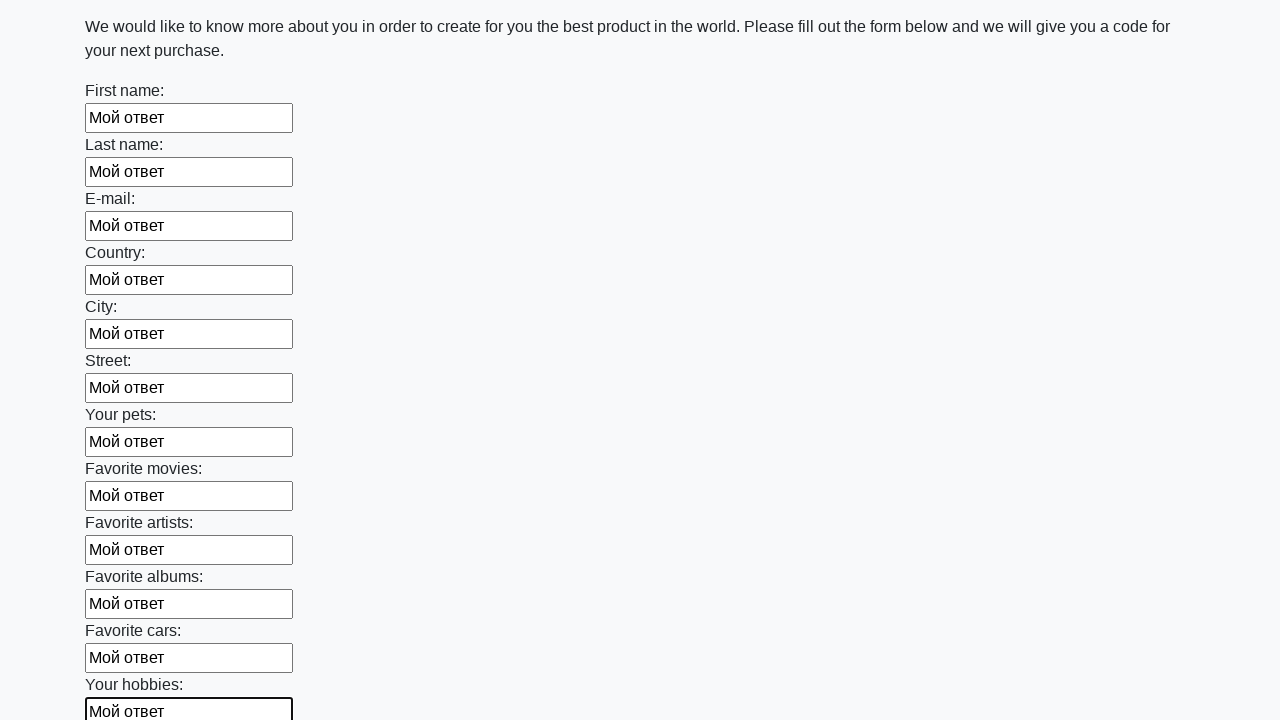

Filled input field with response text 'Мой ответ' on input >> nth=12
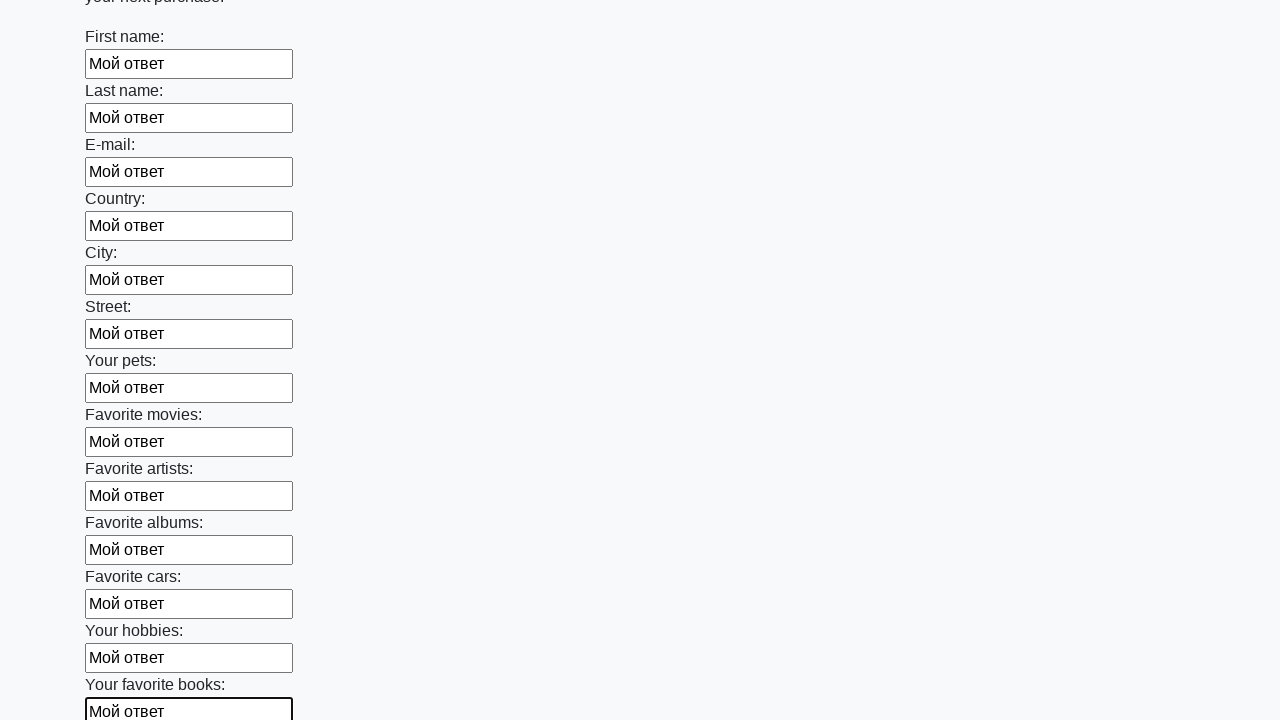

Filled input field with response text 'Мой ответ' on input >> nth=13
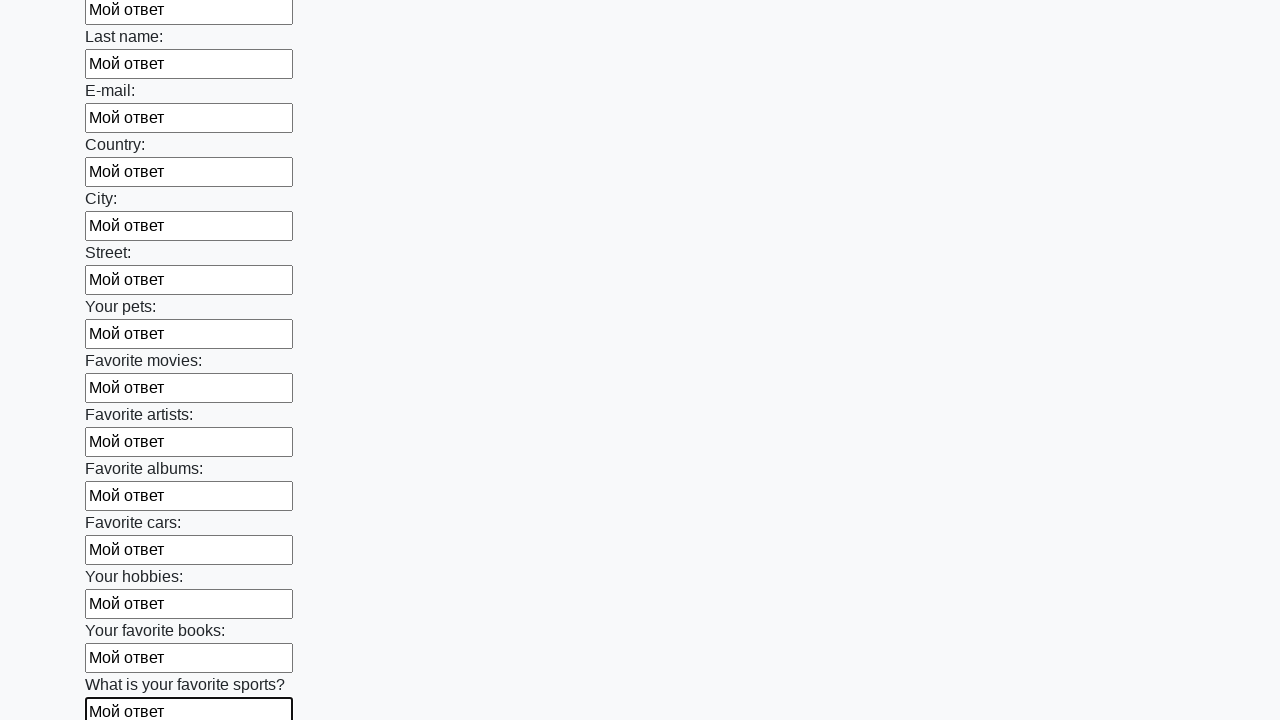

Filled input field with response text 'Мой ответ' on input >> nth=14
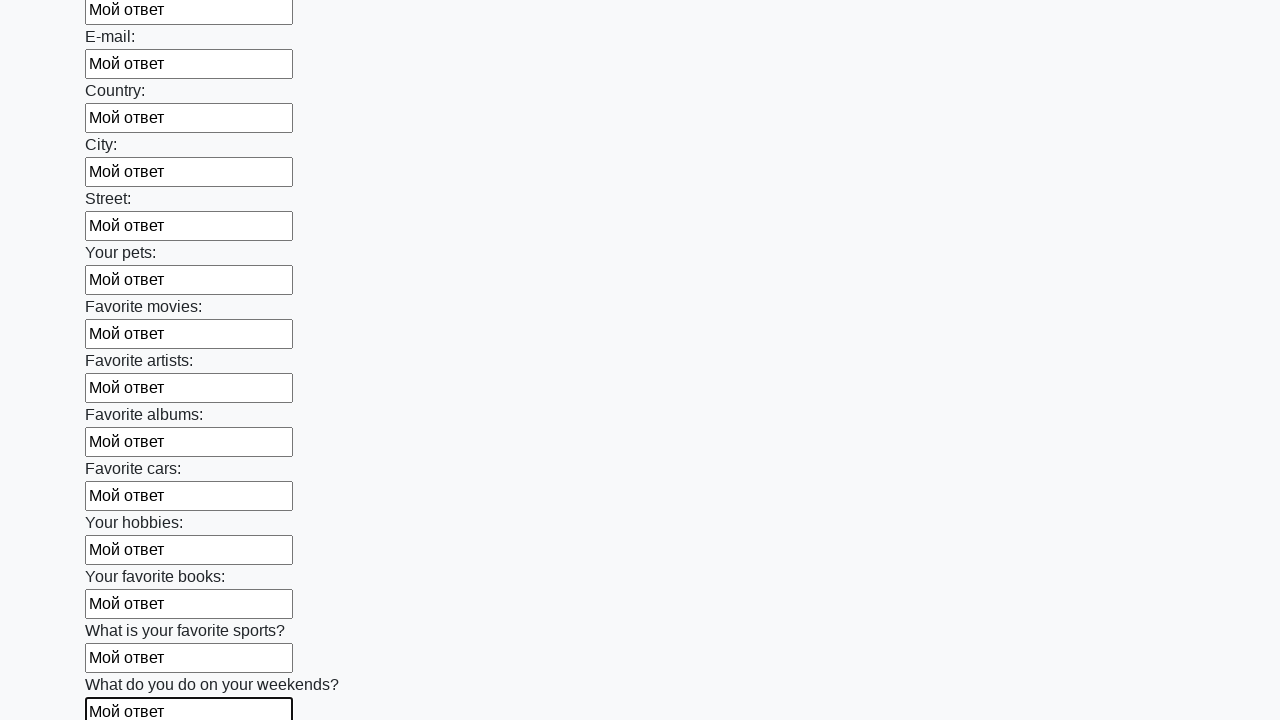

Filled input field with response text 'Мой ответ' on input >> nth=15
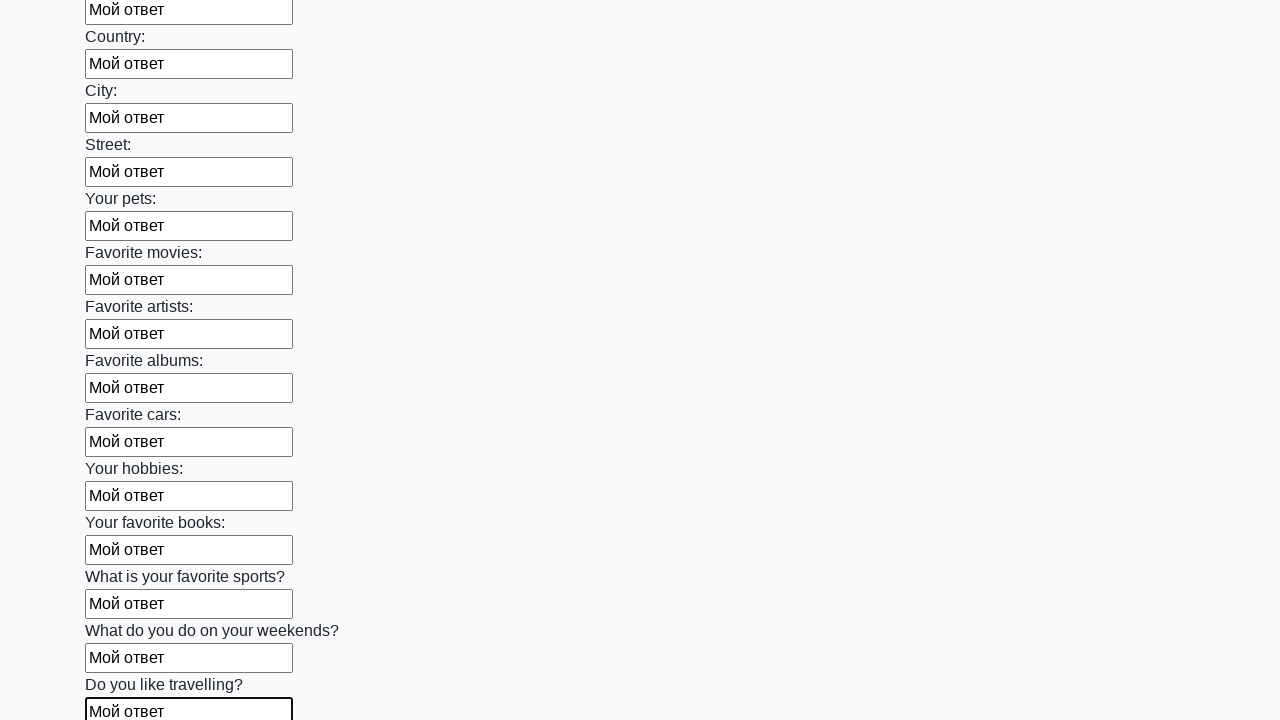

Filled input field with response text 'Мой ответ' on input >> nth=16
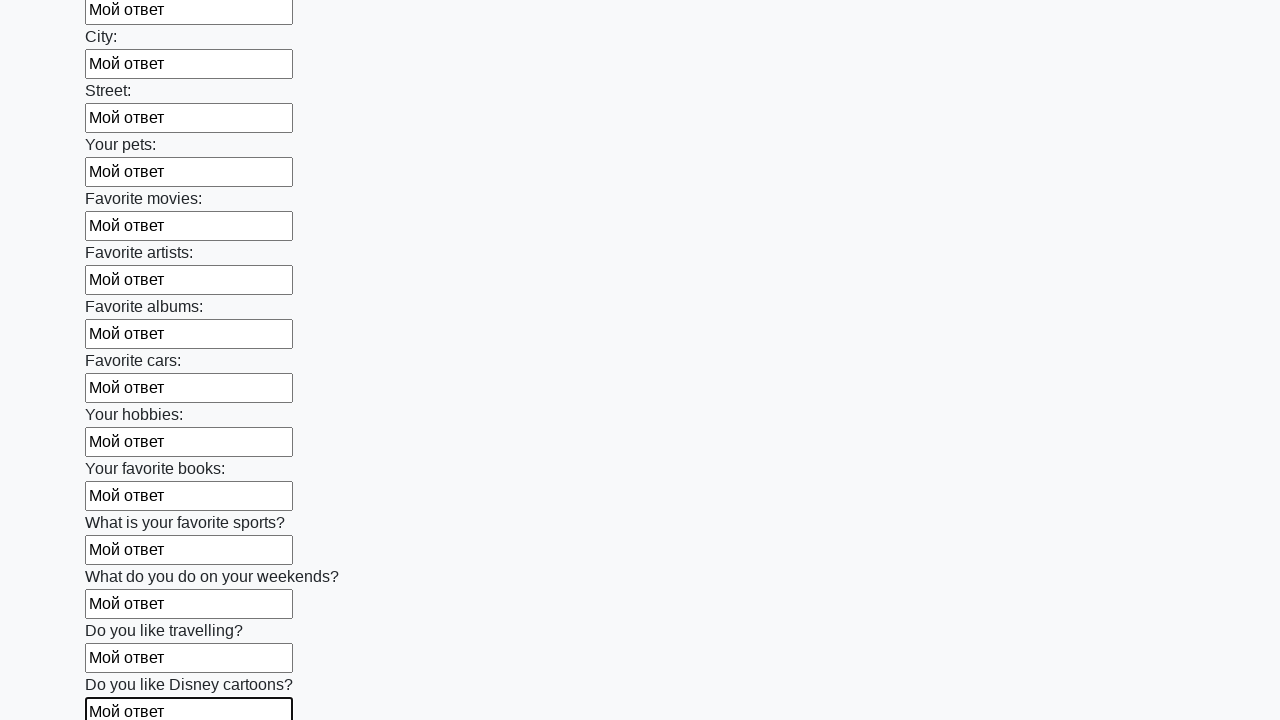

Filled input field with response text 'Мой ответ' on input >> nth=17
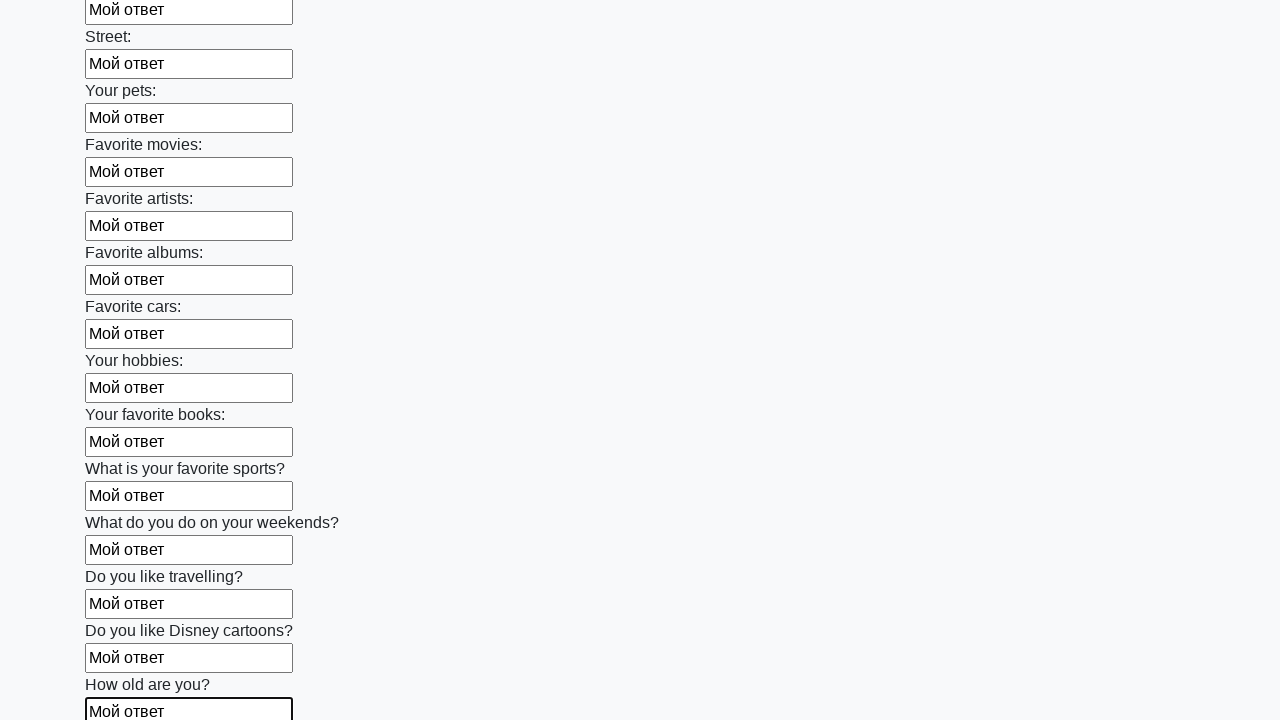

Filled input field with response text 'Мой ответ' on input >> nth=18
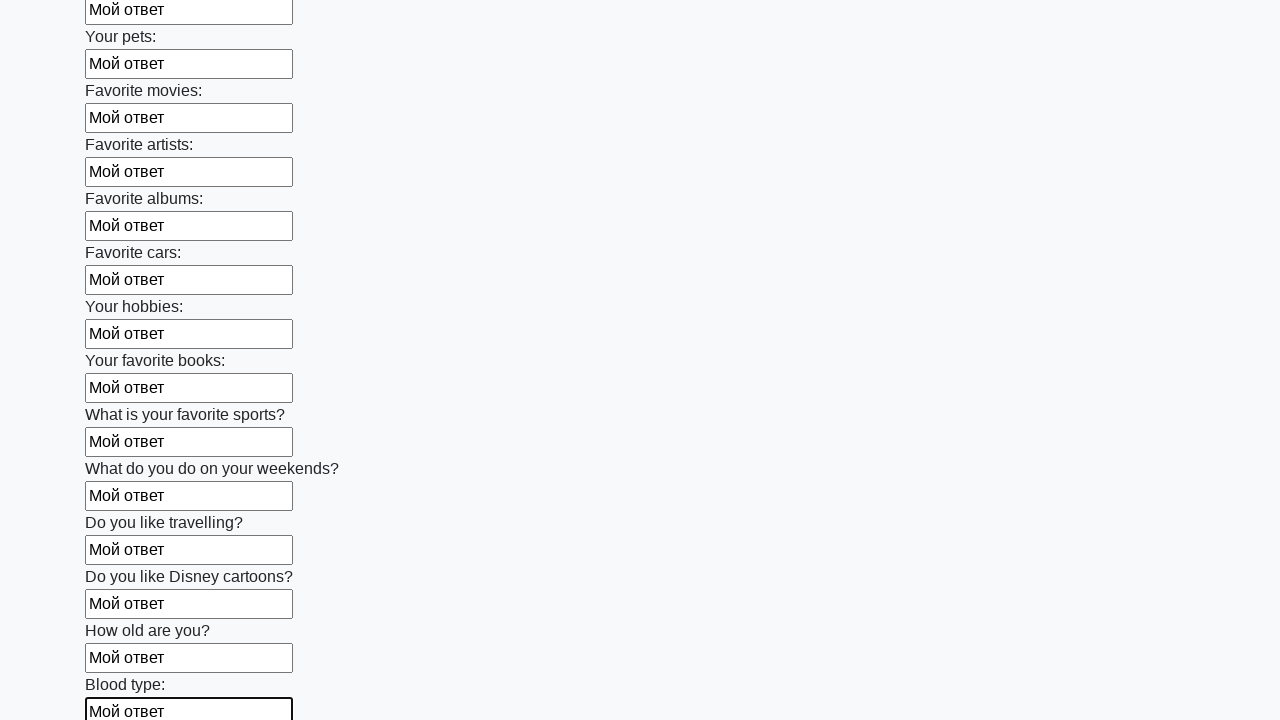

Filled input field with response text 'Мой ответ' on input >> nth=19
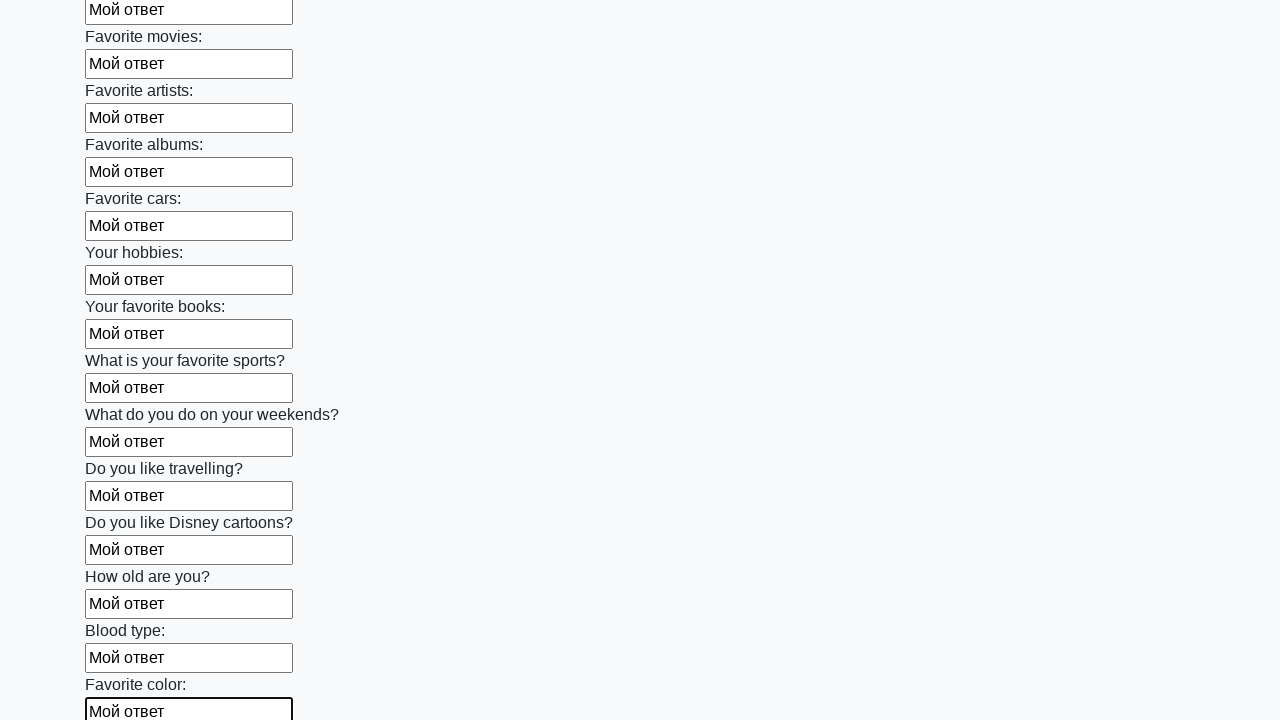

Filled input field with response text 'Мой ответ' on input >> nth=20
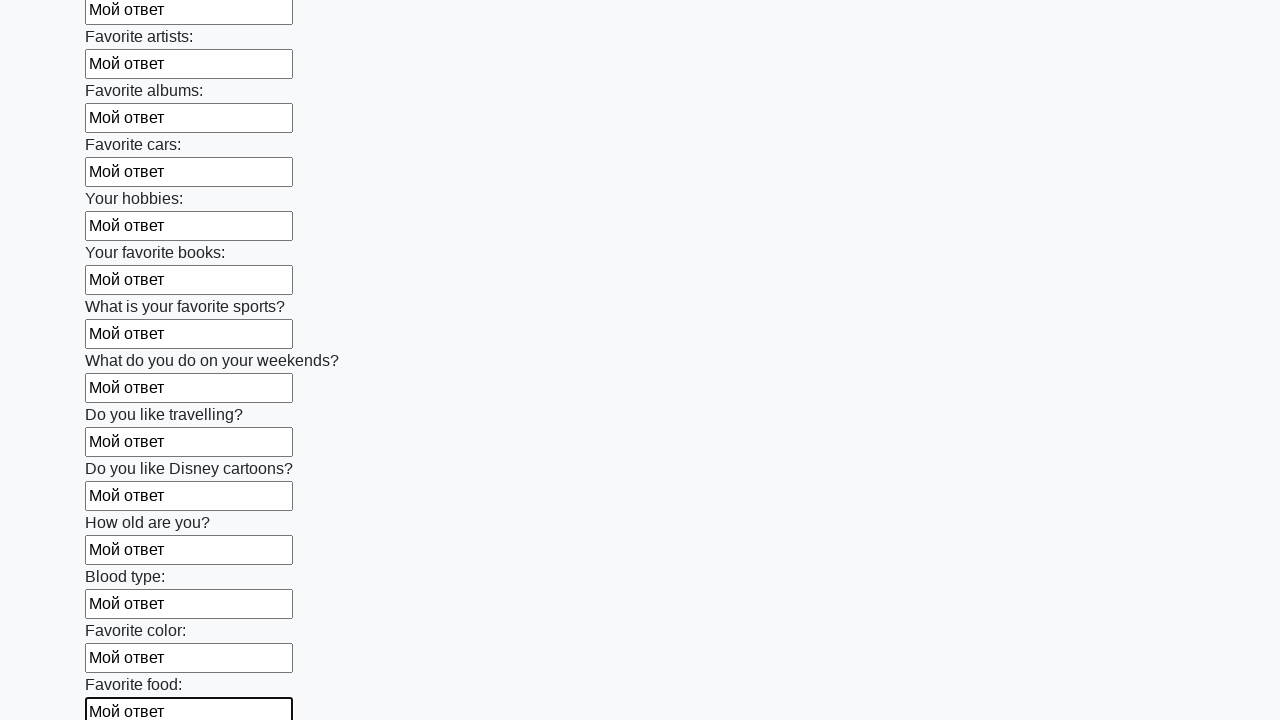

Filled input field with response text 'Мой ответ' on input >> nth=21
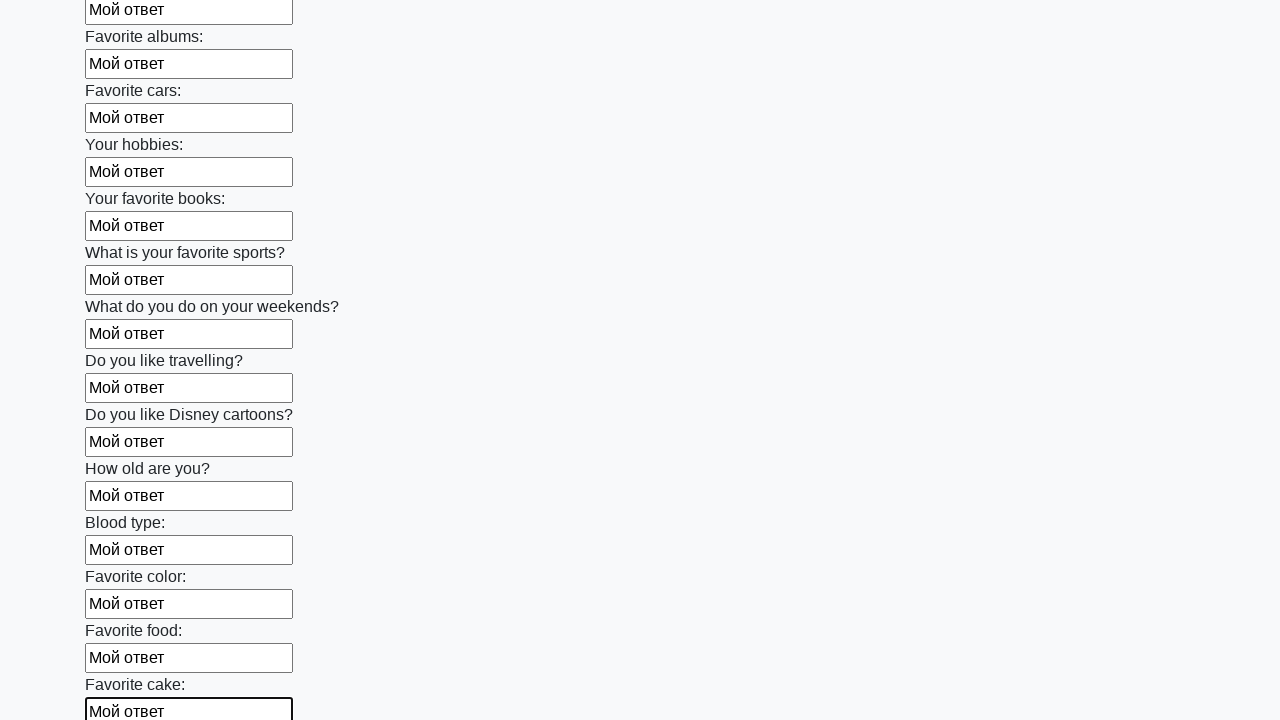

Filled input field with response text 'Мой ответ' on input >> nth=22
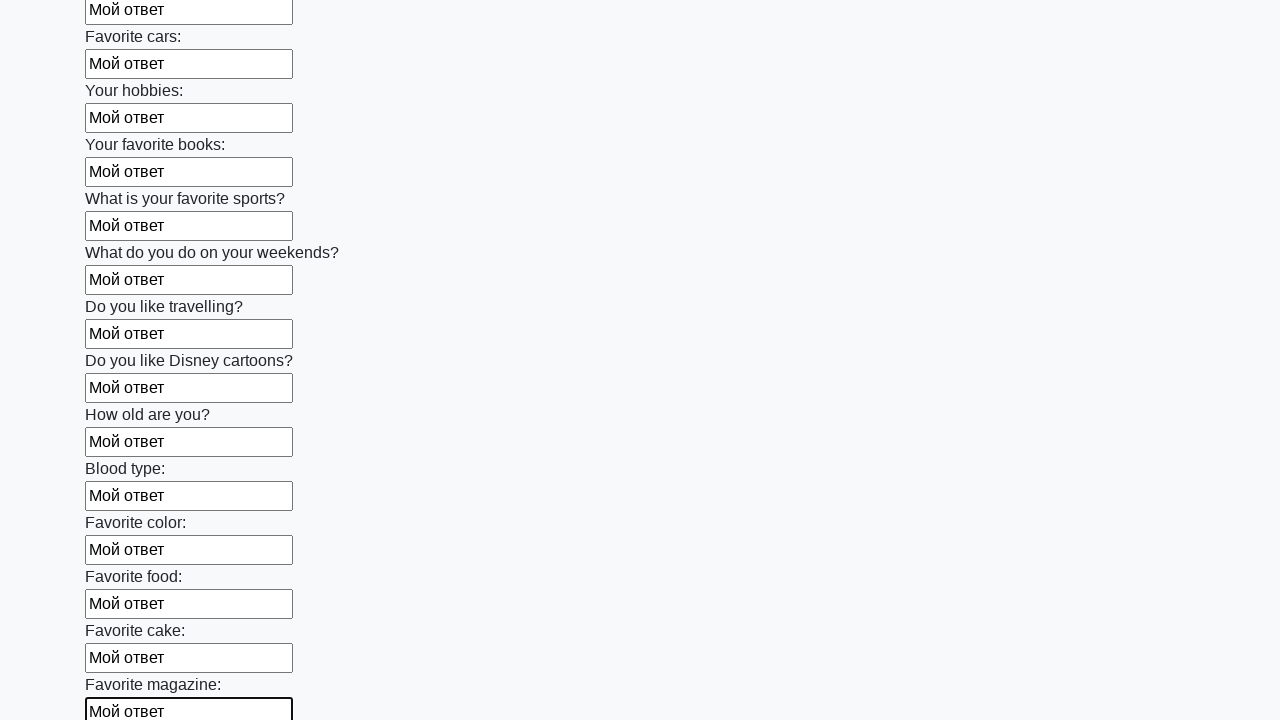

Filled input field with response text 'Мой ответ' on input >> nth=23
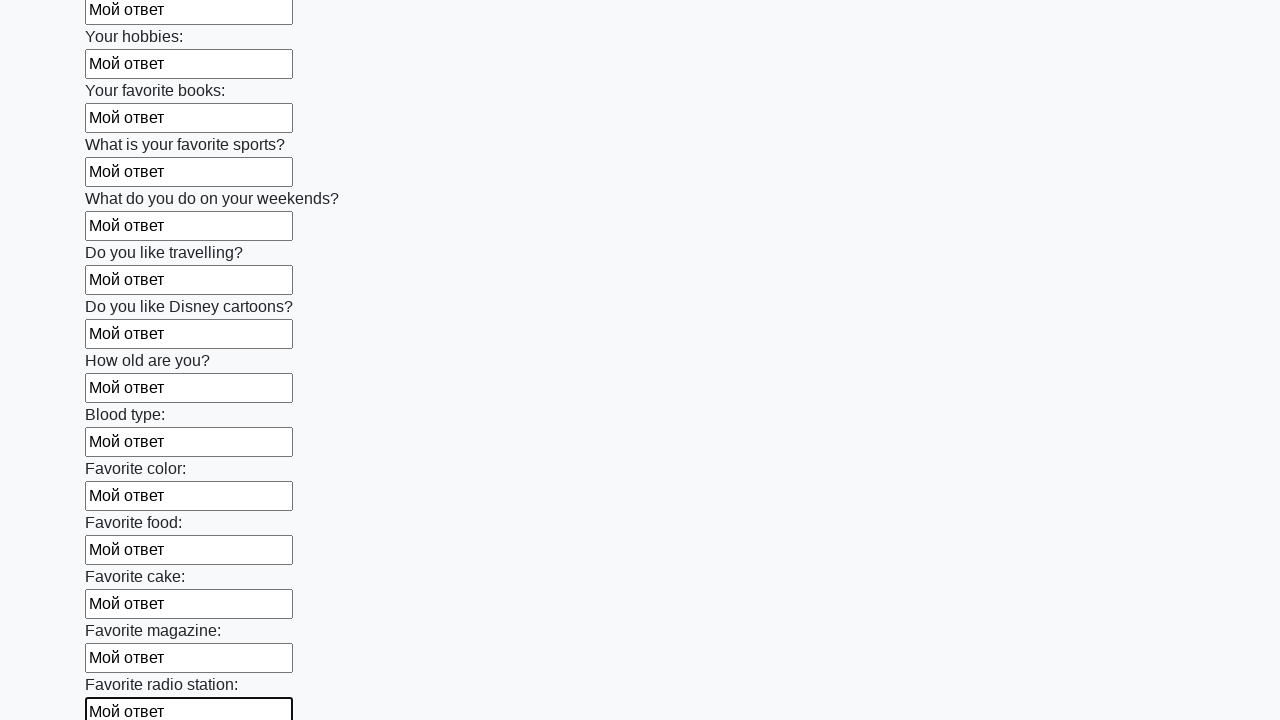

Filled input field with response text 'Мой ответ' on input >> nth=24
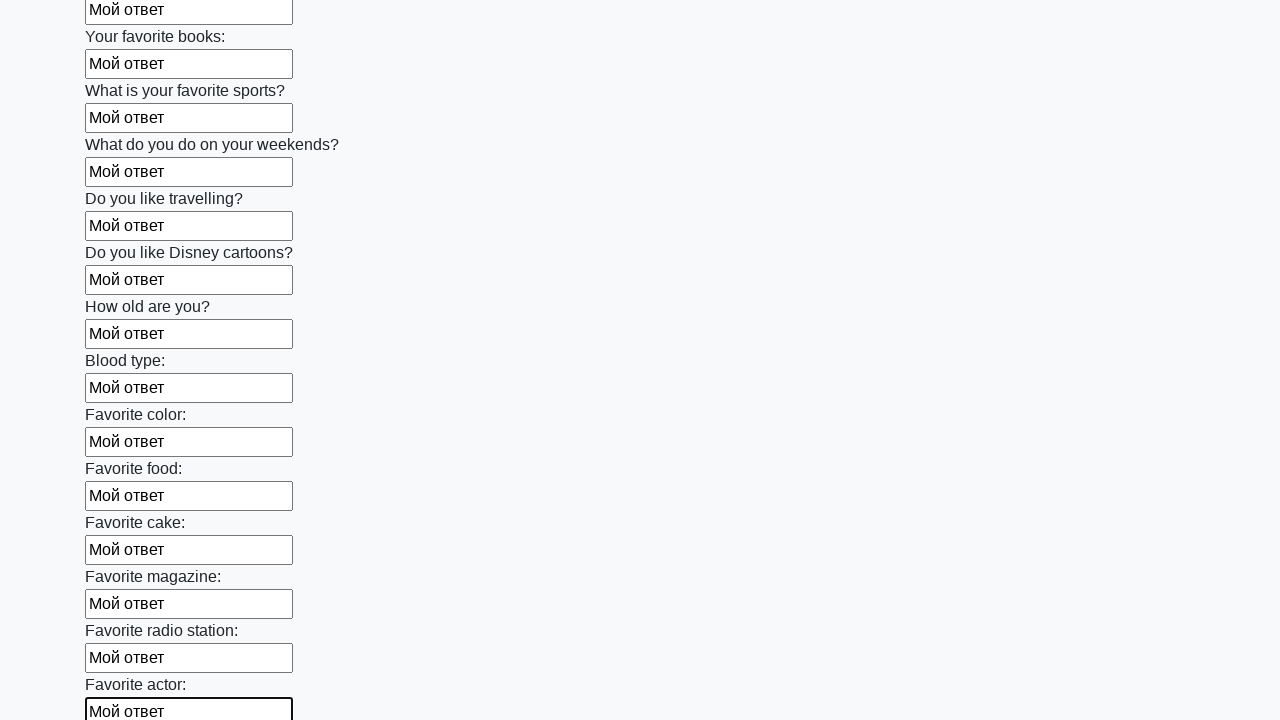

Filled input field with response text 'Мой ответ' on input >> nth=25
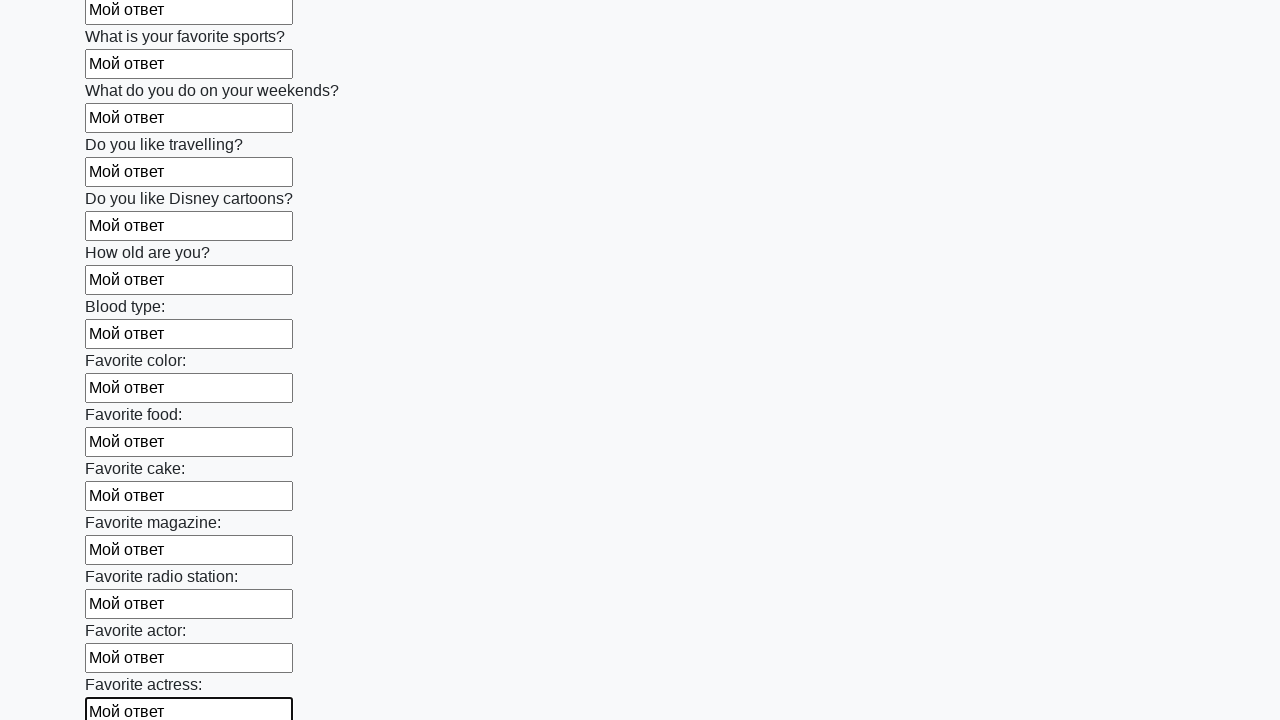

Filled input field with response text 'Мой ответ' on input >> nth=26
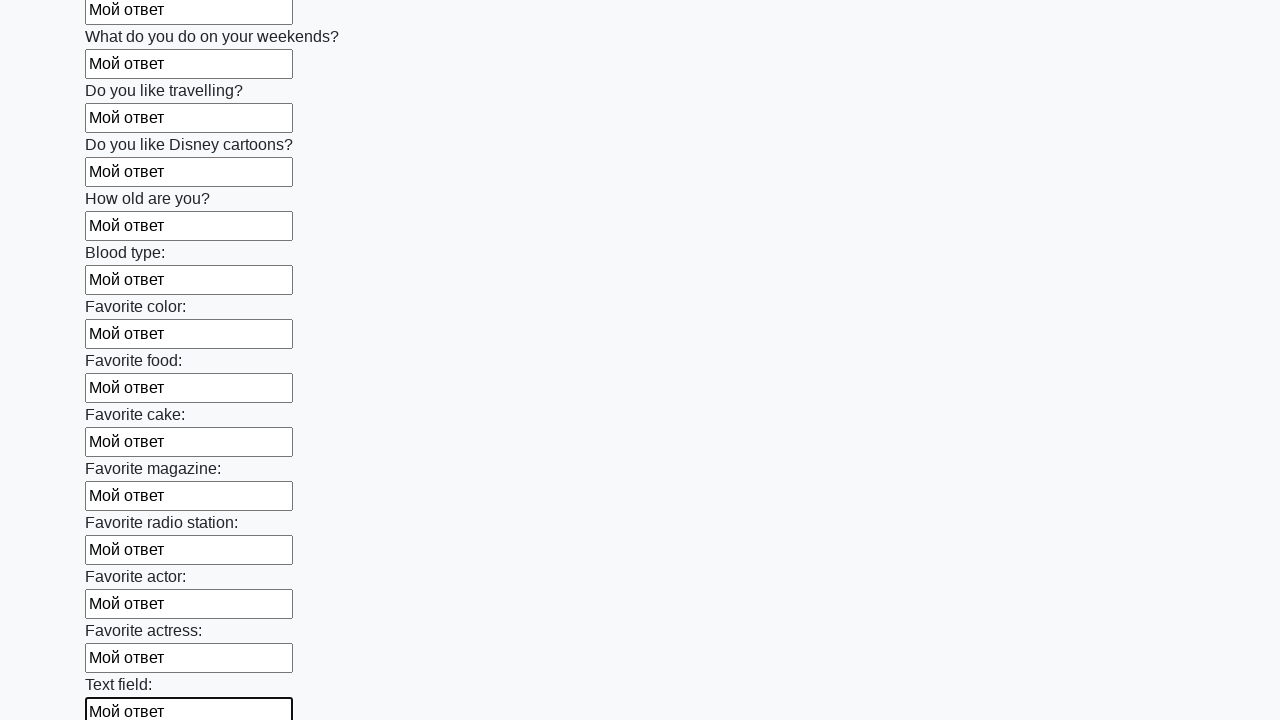

Filled input field with response text 'Мой ответ' on input >> nth=27
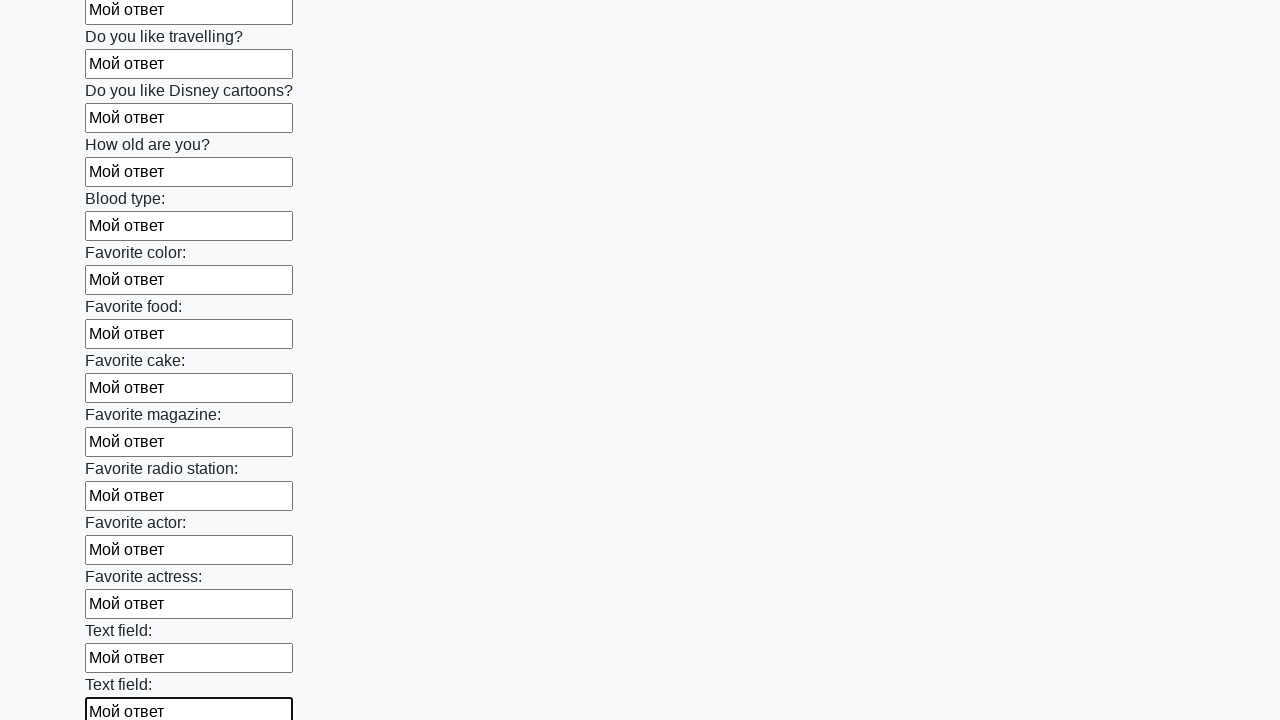

Filled input field with response text 'Мой ответ' on input >> nth=28
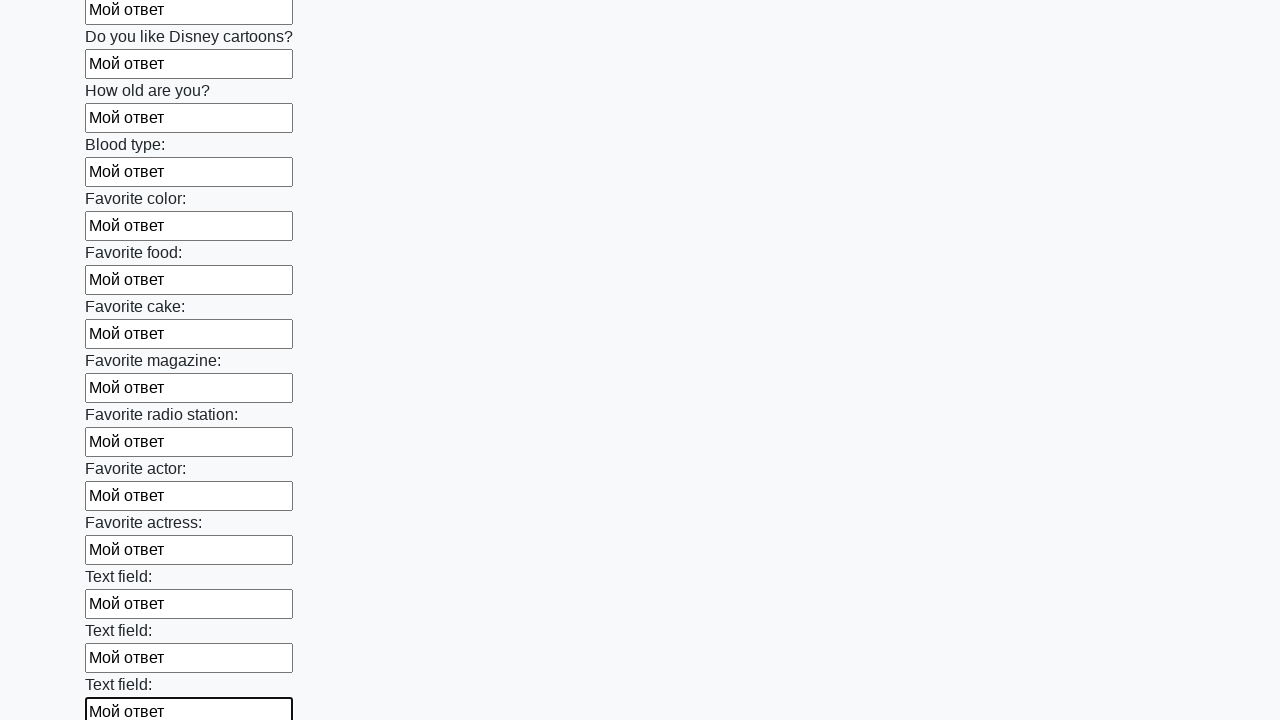

Filled input field with response text 'Мой ответ' on input >> nth=29
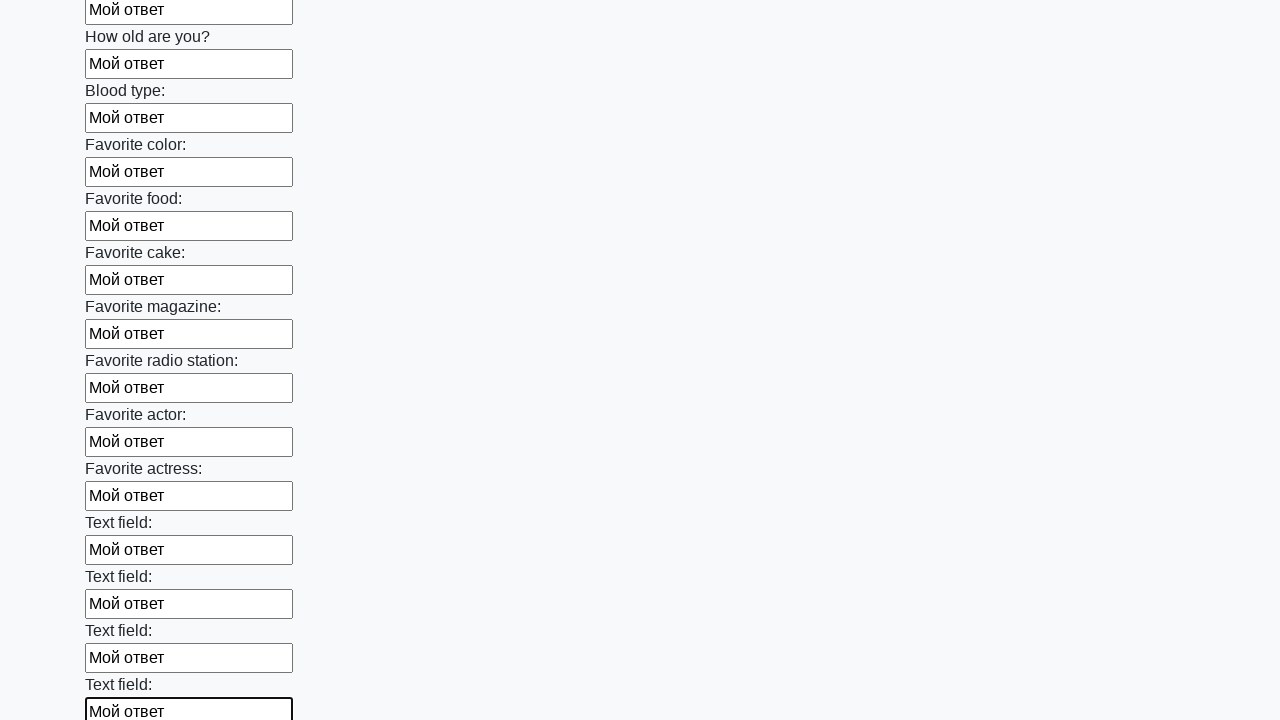

Filled input field with response text 'Мой ответ' on input >> nth=30
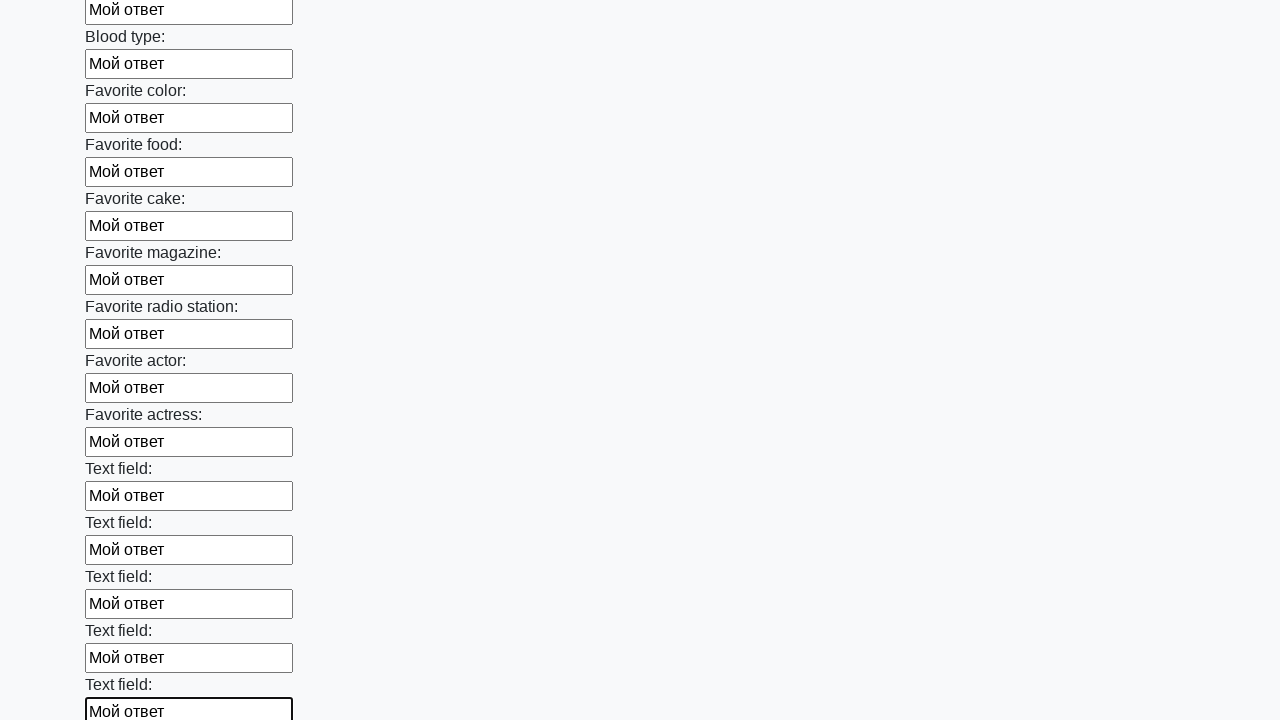

Filled input field with response text 'Мой ответ' on input >> nth=31
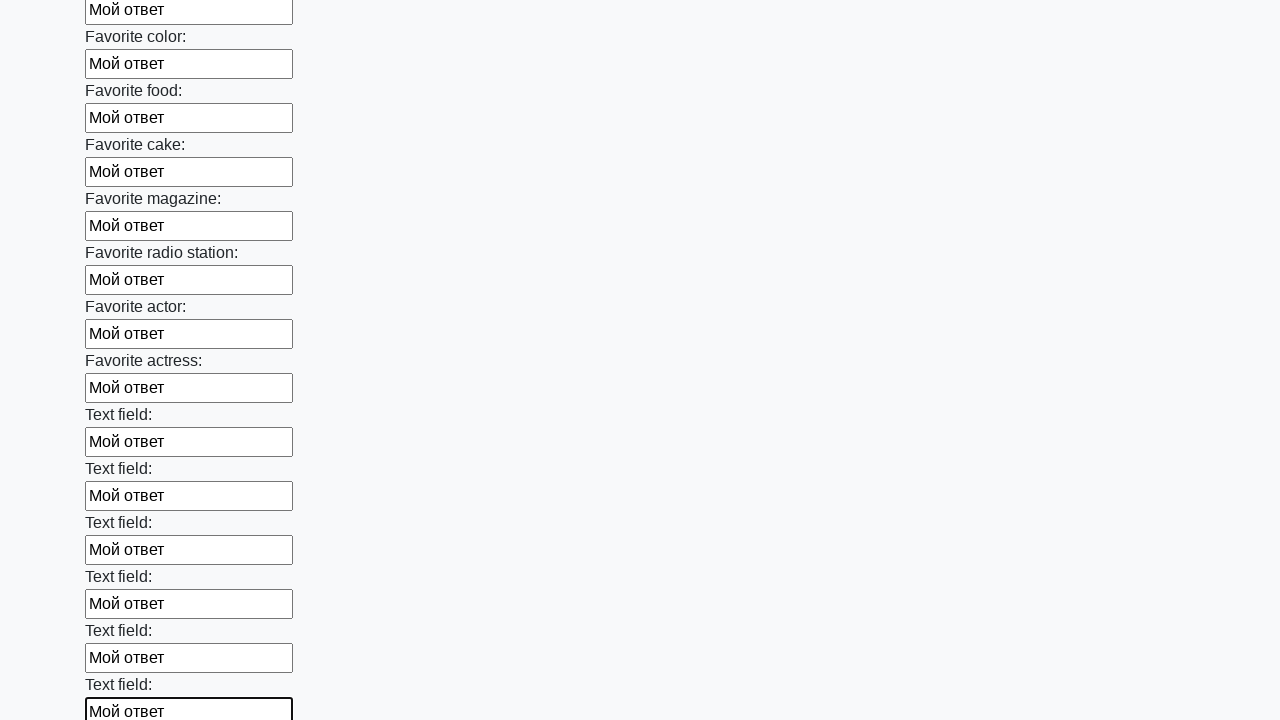

Filled input field with response text 'Мой ответ' on input >> nth=32
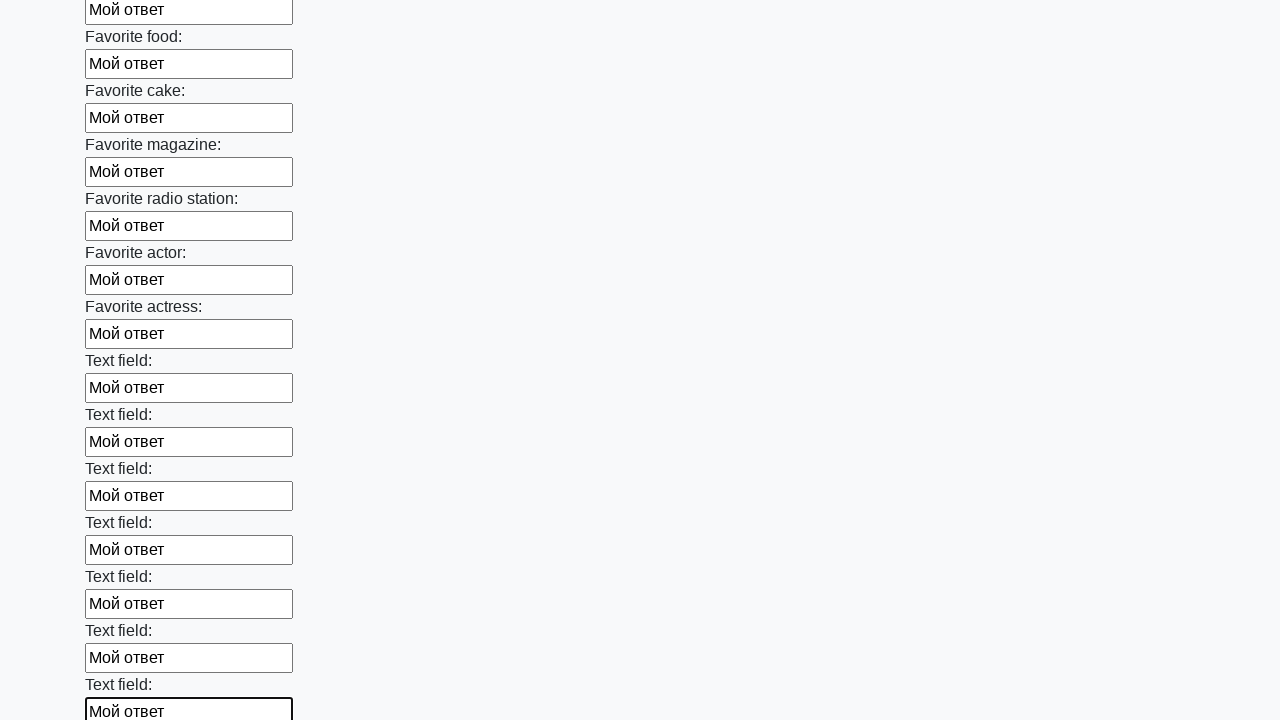

Filled input field with response text 'Мой ответ' on input >> nth=33
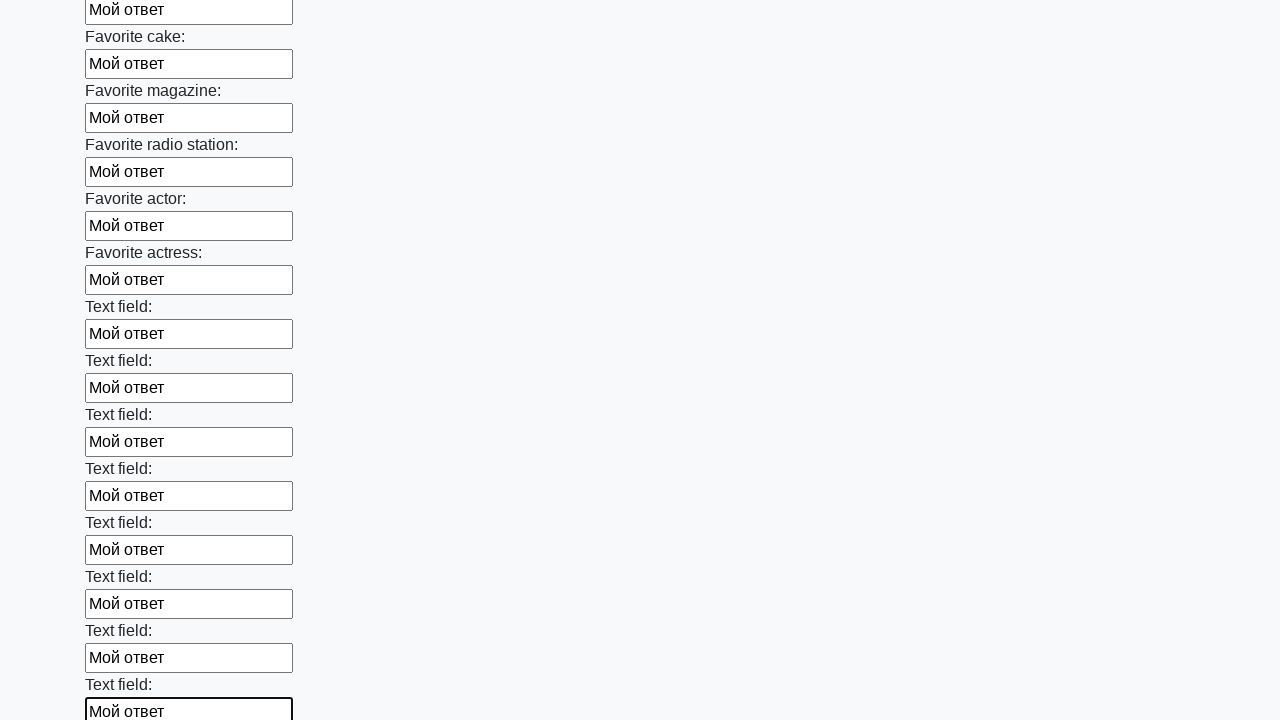

Filled input field with response text 'Мой ответ' on input >> nth=34
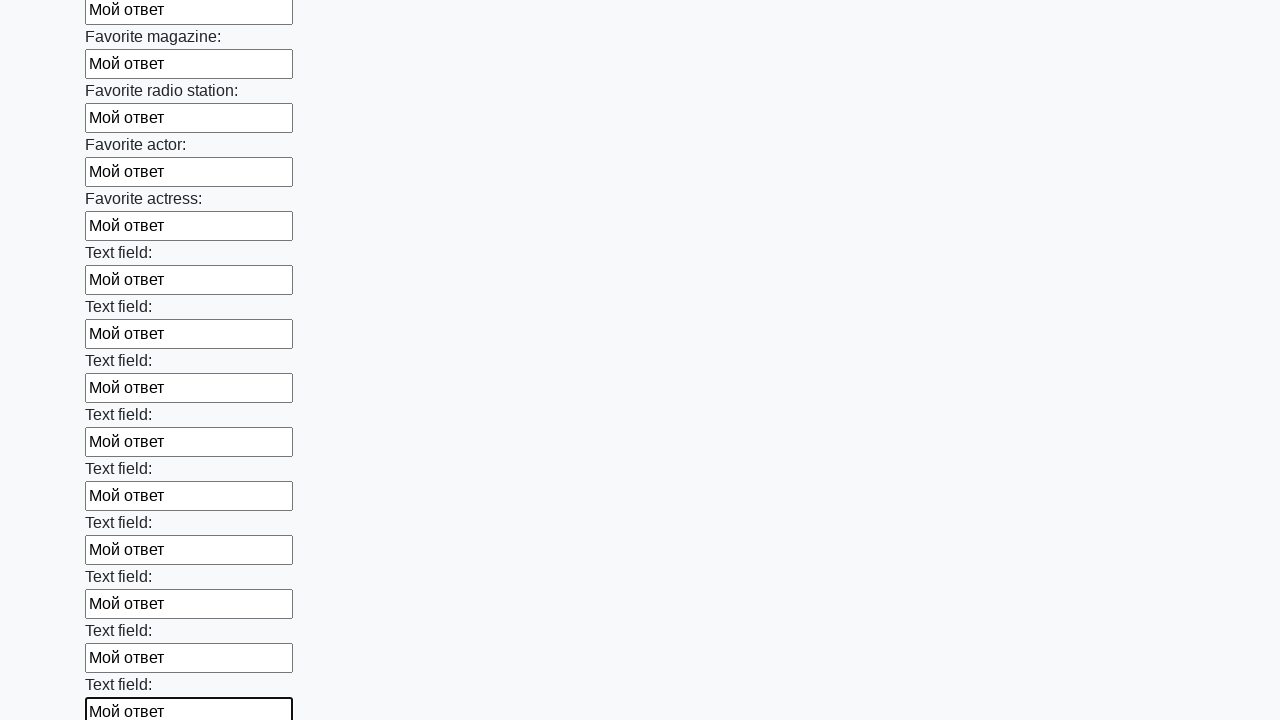

Filled input field with response text 'Мой ответ' on input >> nth=35
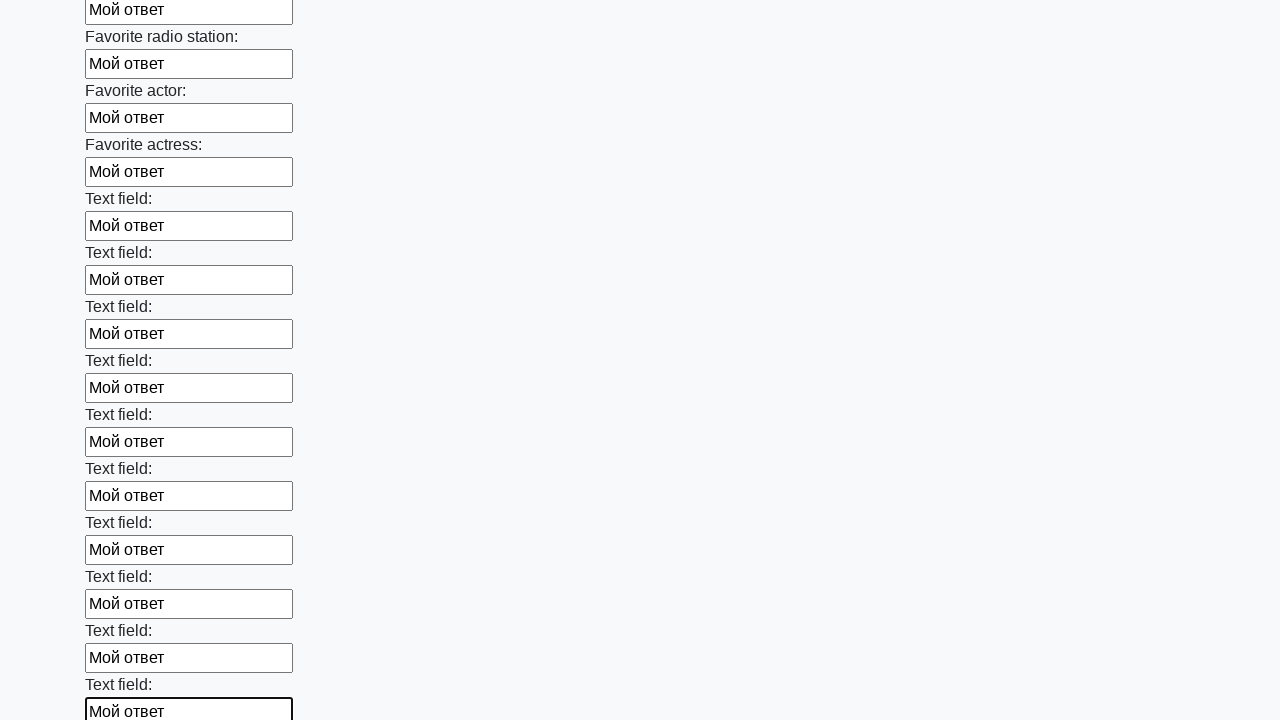

Filled input field with response text 'Мой ответ' on input >> nth=36
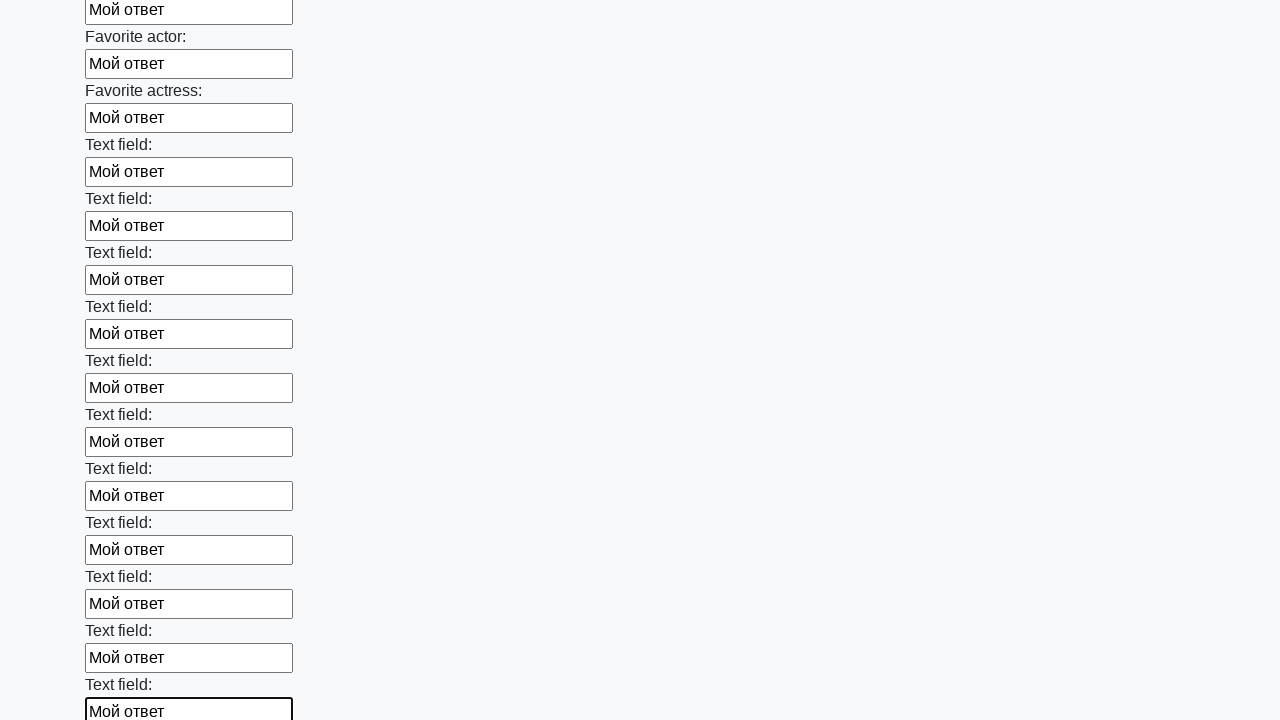

Filled input field with response text 'Мой ответ' on input >> nth=37
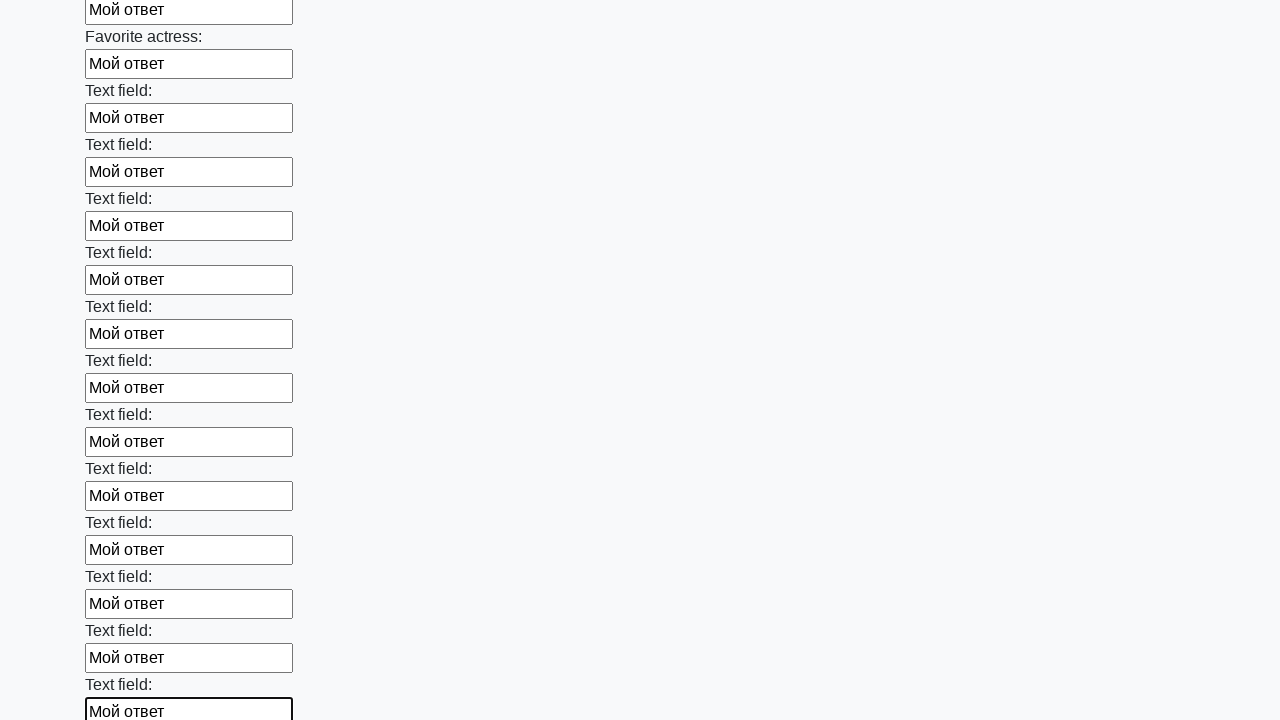

Filled input field with response text 'Мой ответ' on input >> nth=38
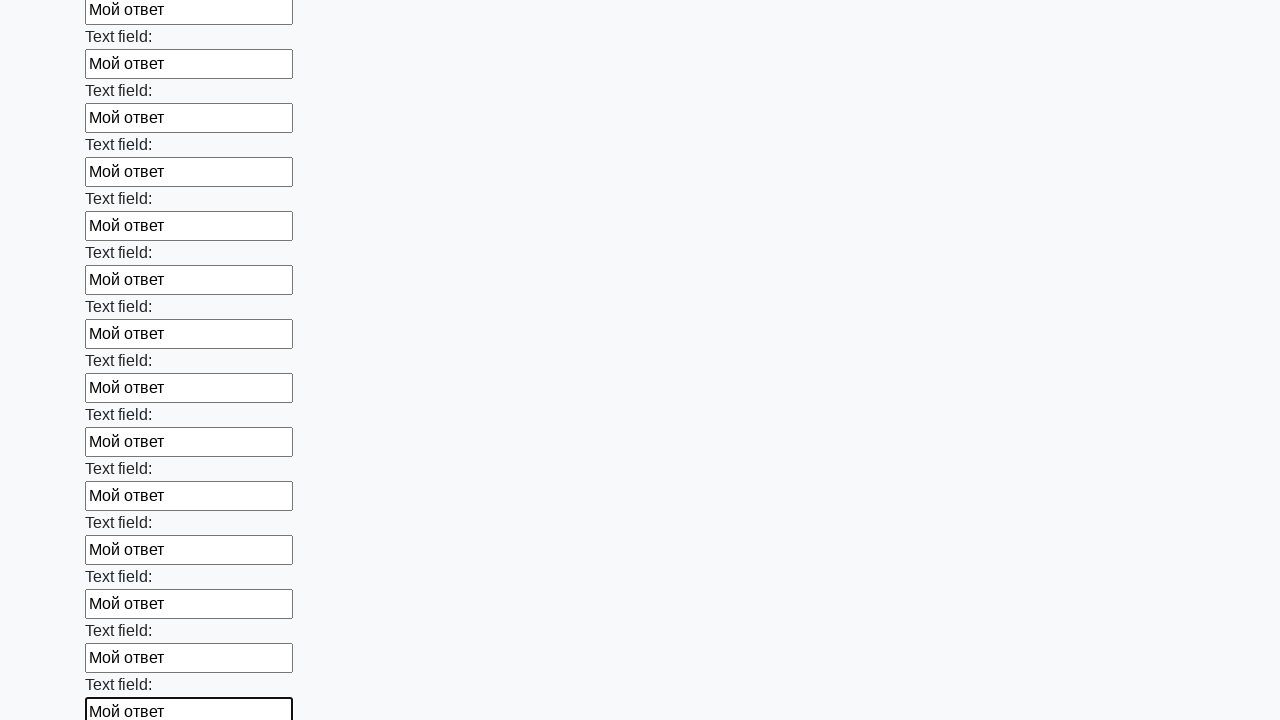

Filled input field with response text 'Мой ответ' on input >> nth=39
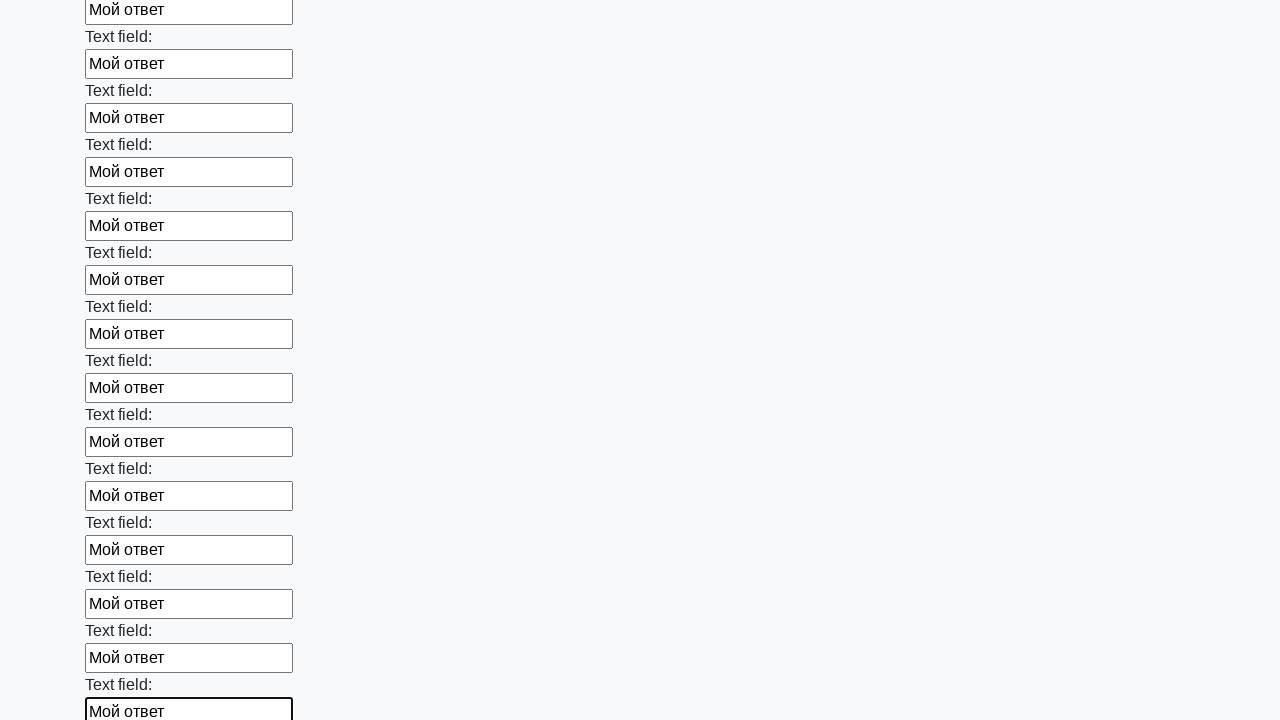

Filled input field with response text 'Мой ответ' on input >> nth=40
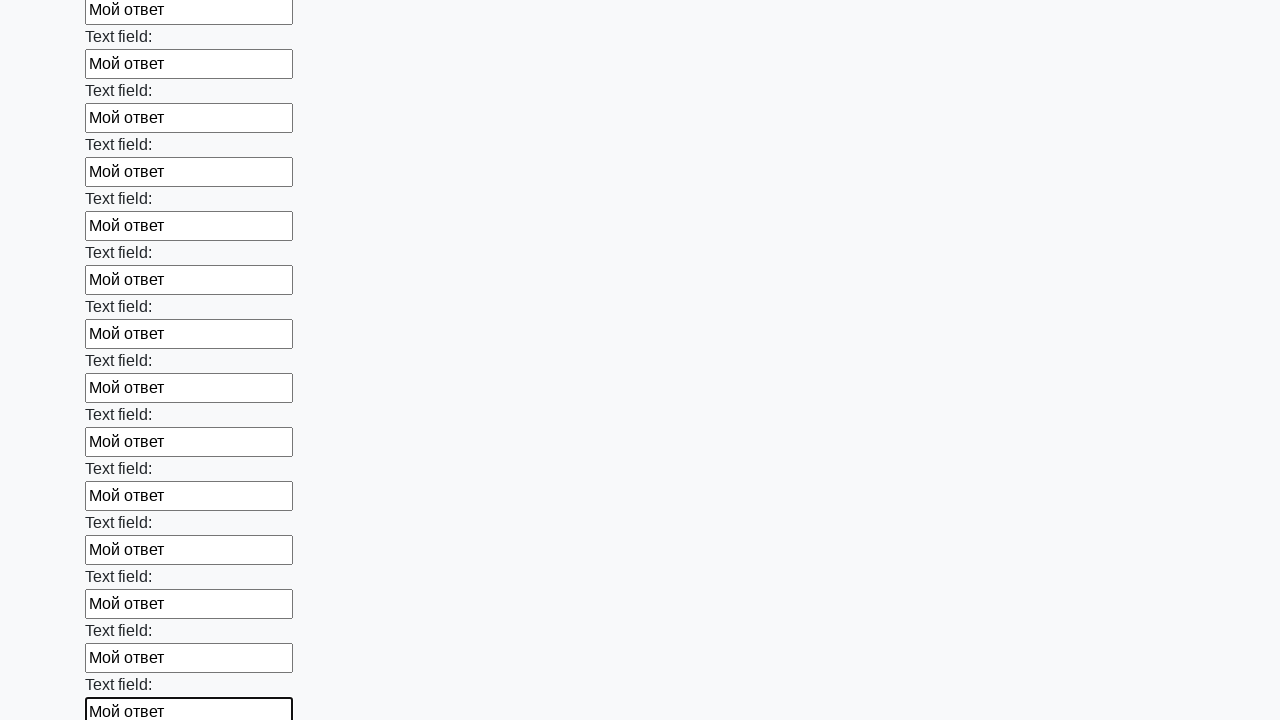

Filled input field with response text 'Мой ответ' on input >> nth=41
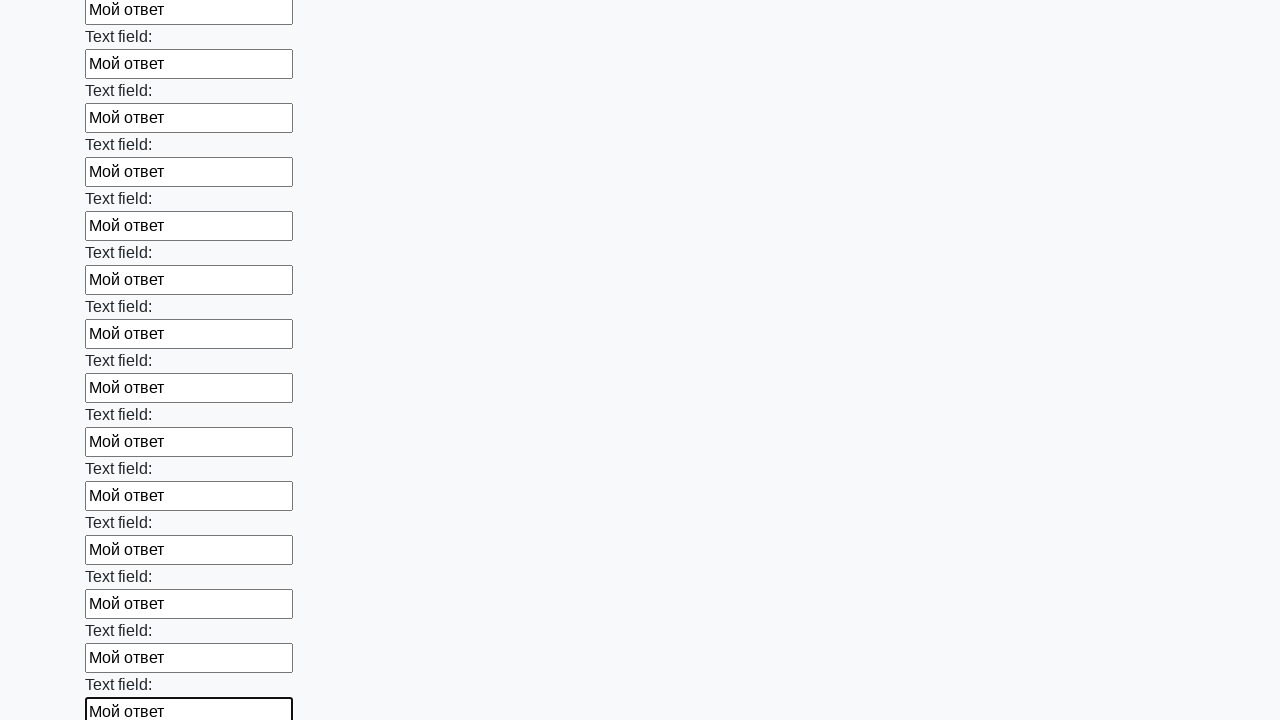

Filled input field with response text 'Мой ответ' on input >> nth=42
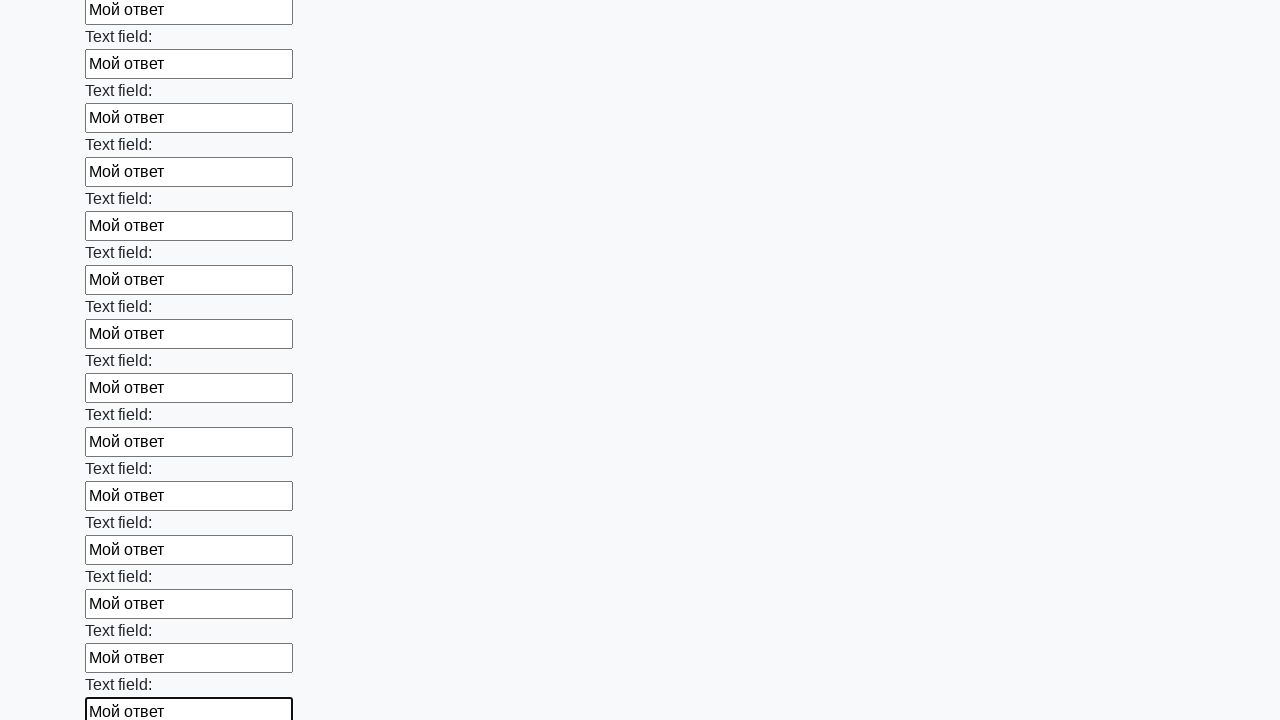

Filled input field with response text 'Мой ответ' on input >> nth=43
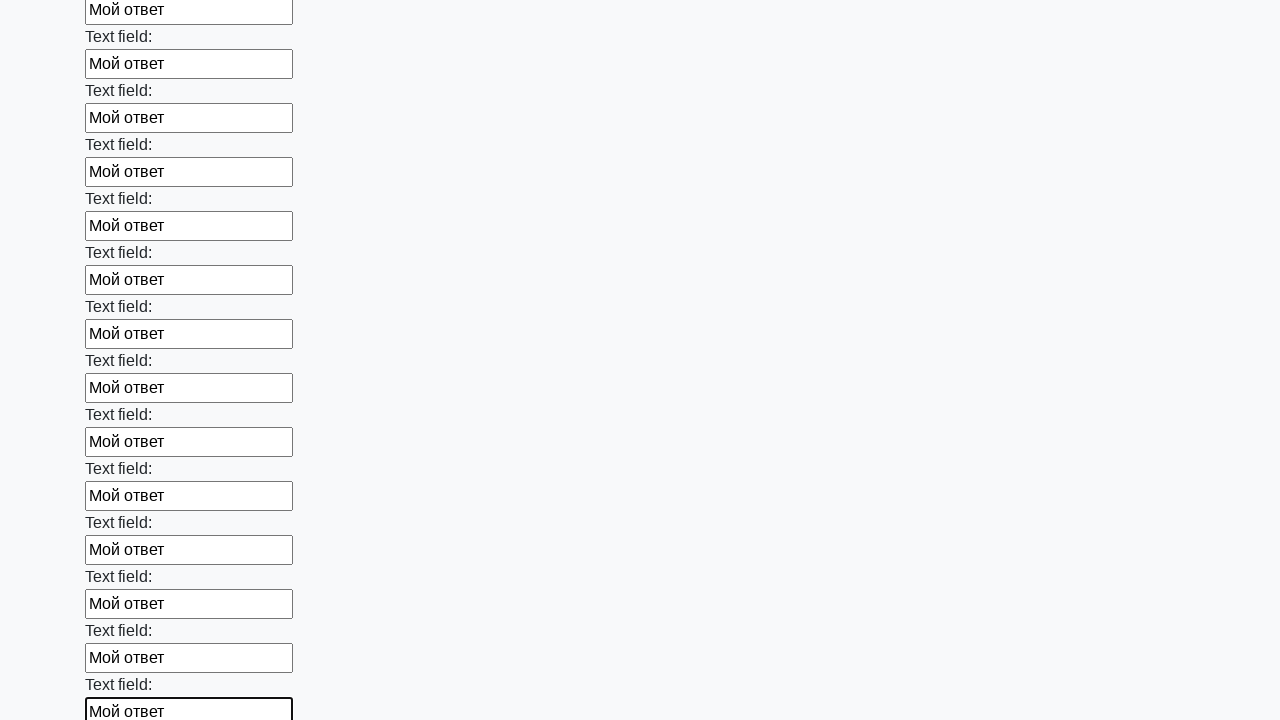

Filled input field with response text 'Мой ответ' on input >> nth=44
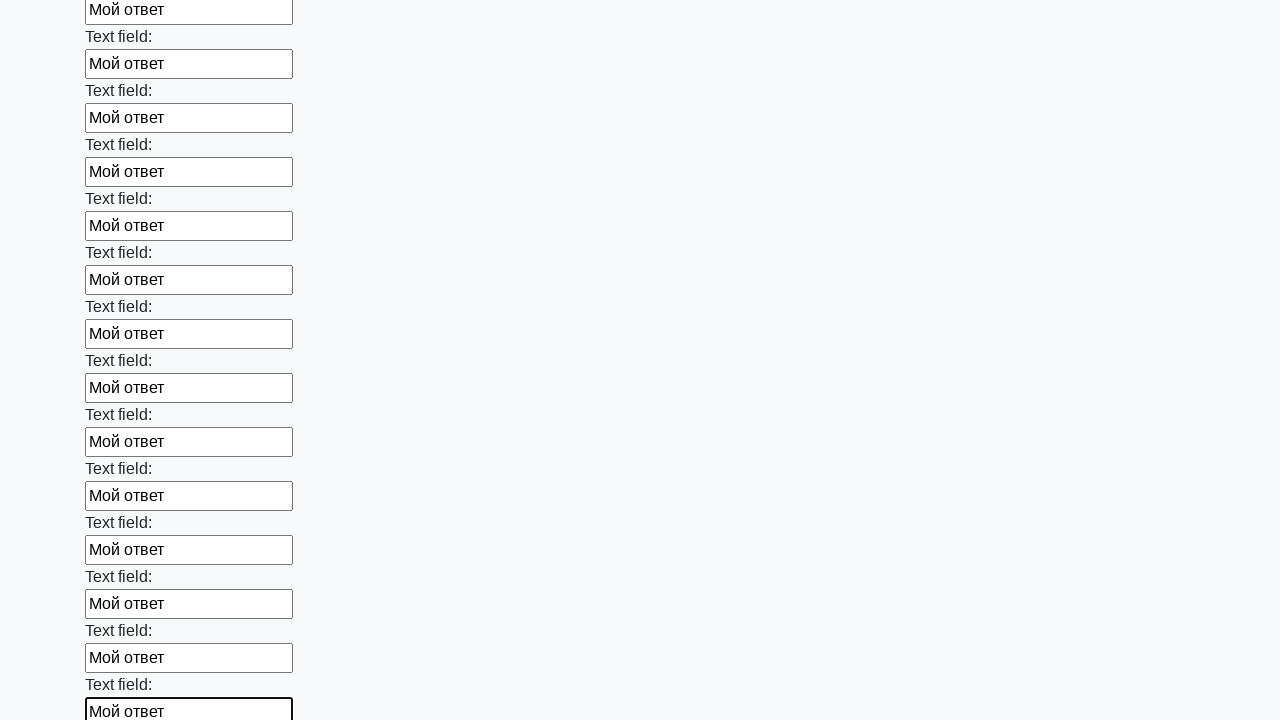

Filled input field with response text 'Мой ответ' on input >> nth=45
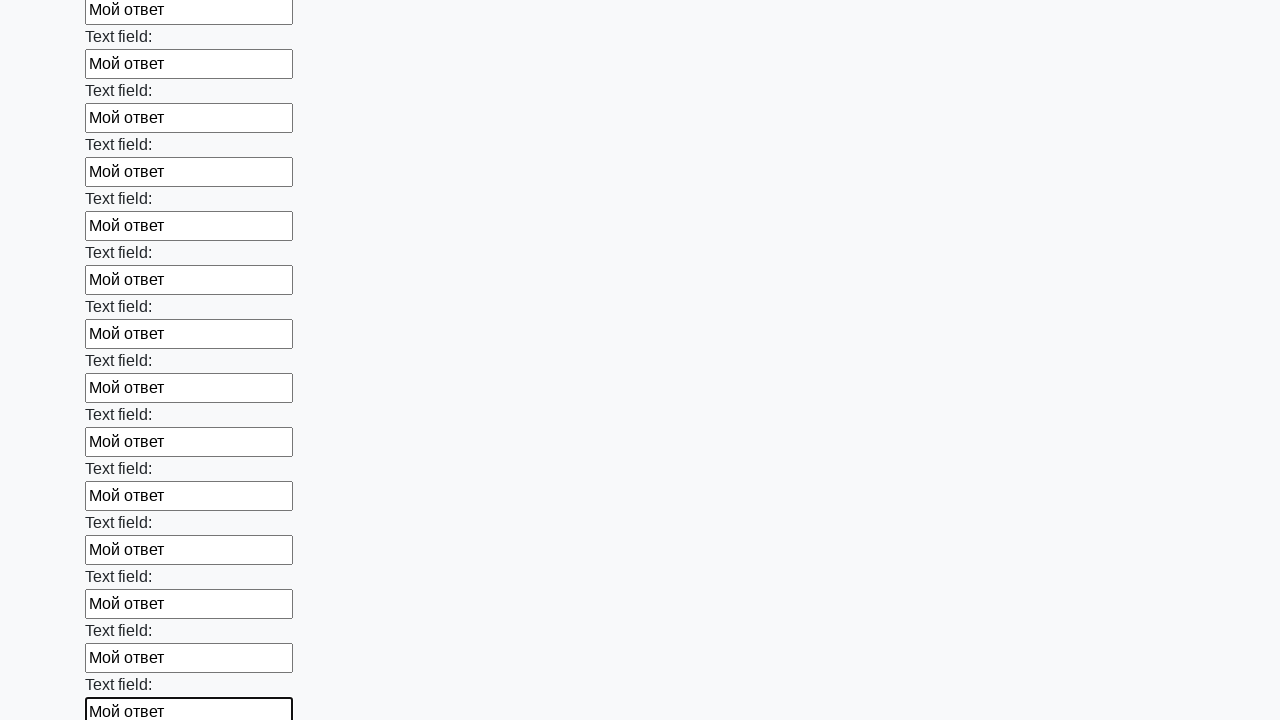

Filled input field with response text 'Мой ответ' on input >> nth=46
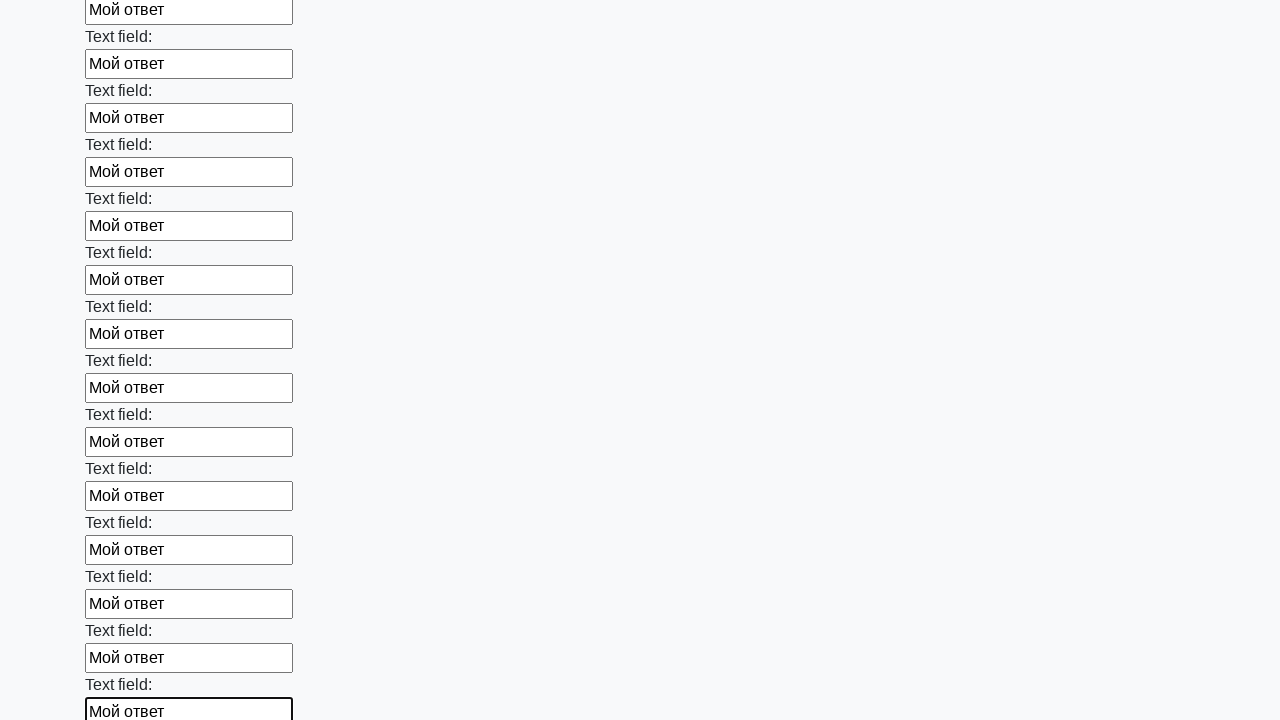

Filled input field with response text 'Мой ответ' on input >> nth=47
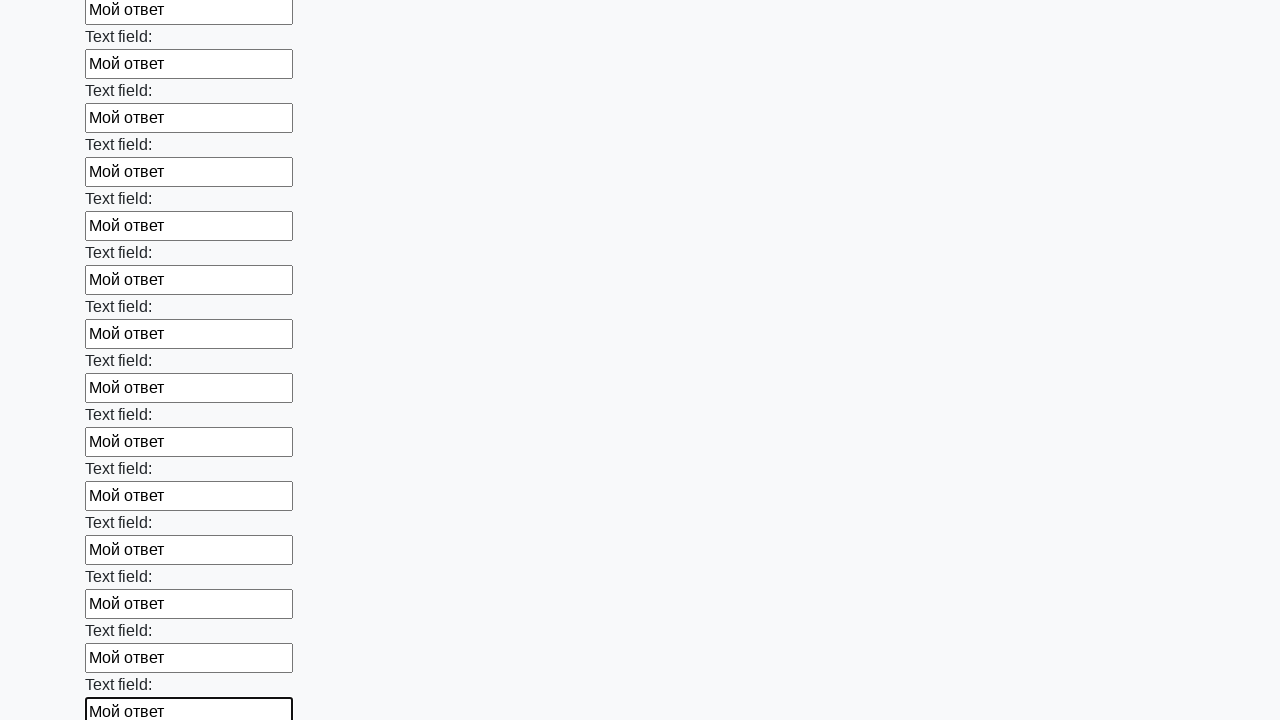

Filled input field with response text 'Мой ответ' on input >> nth=48
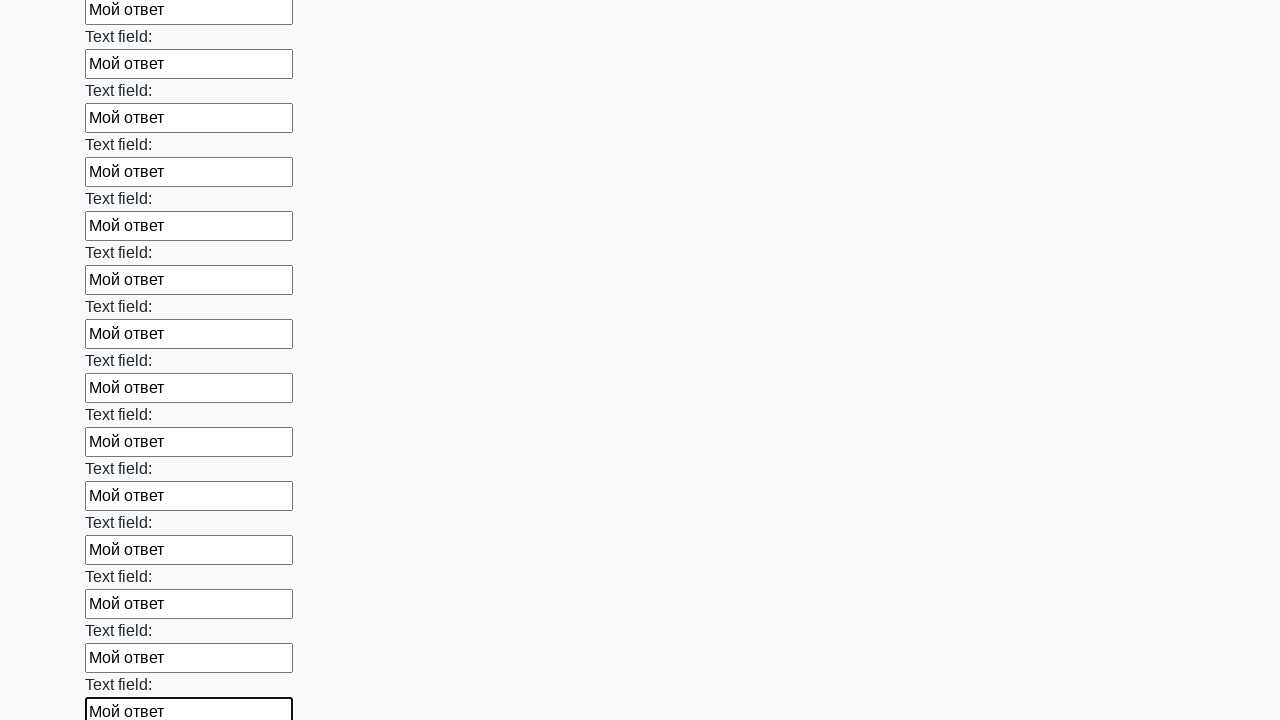

Filled input field with response text 'Мой ответ' on input >> nth=49
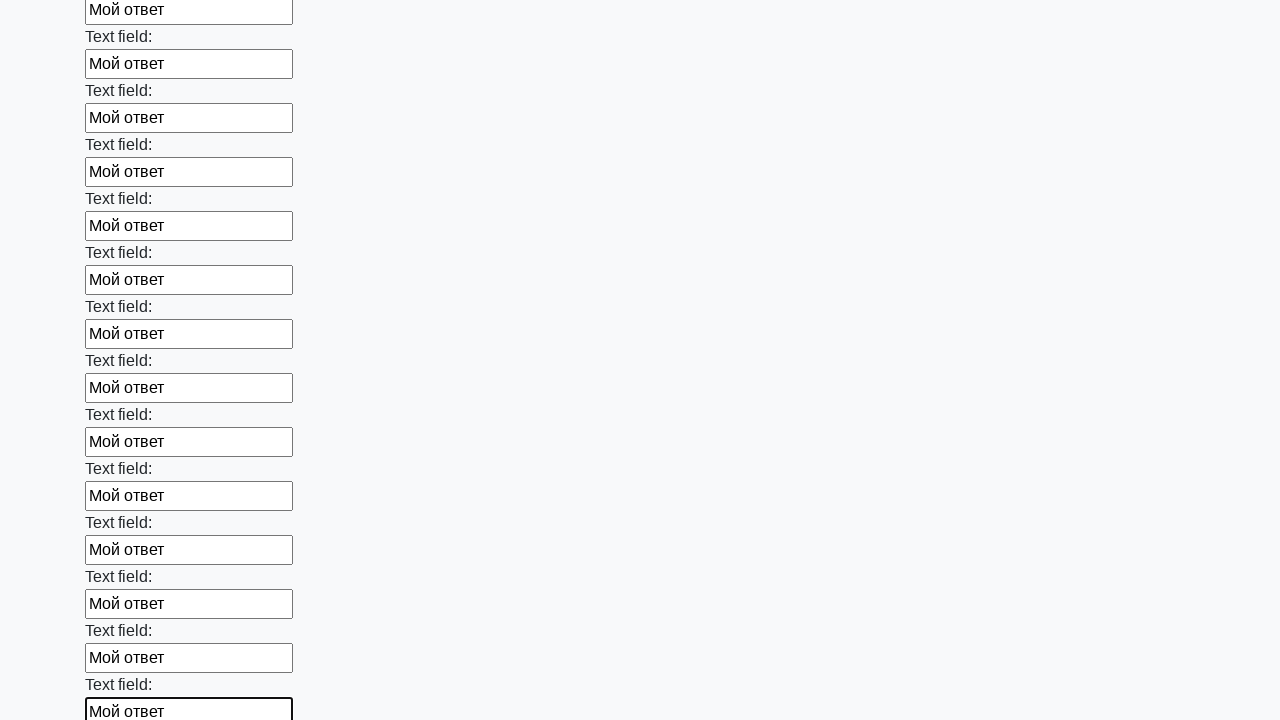

Filled input field with response text 'Мой ответ' on input >> nth=50
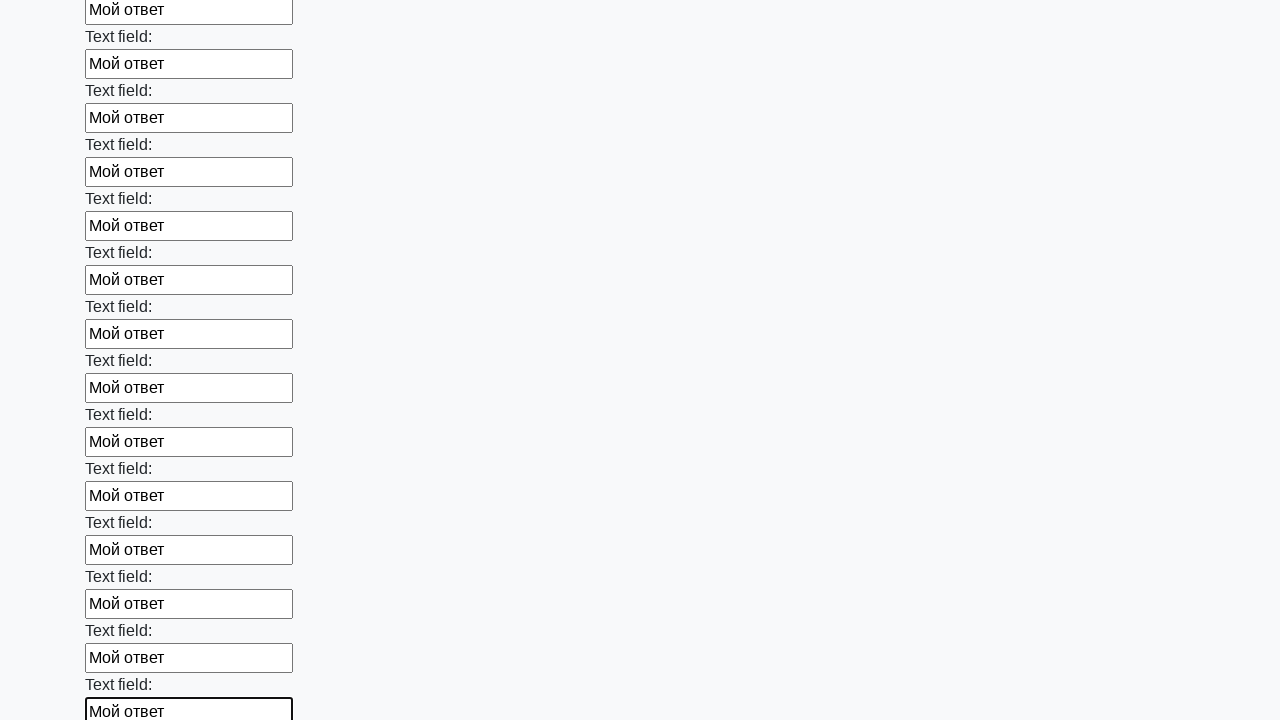

Filled input field with response text 'Мой ответ' on input >> nth=51
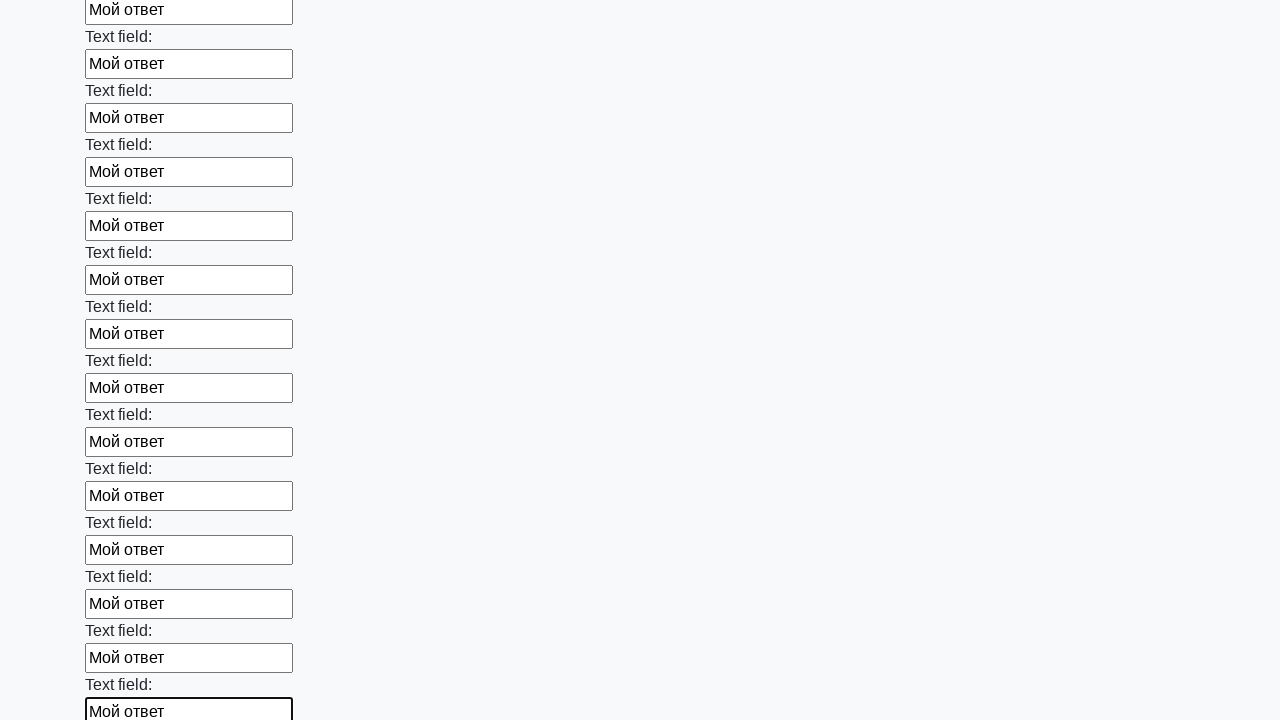

Filled input field with response text 'Мой ответ' on input >> nth=52
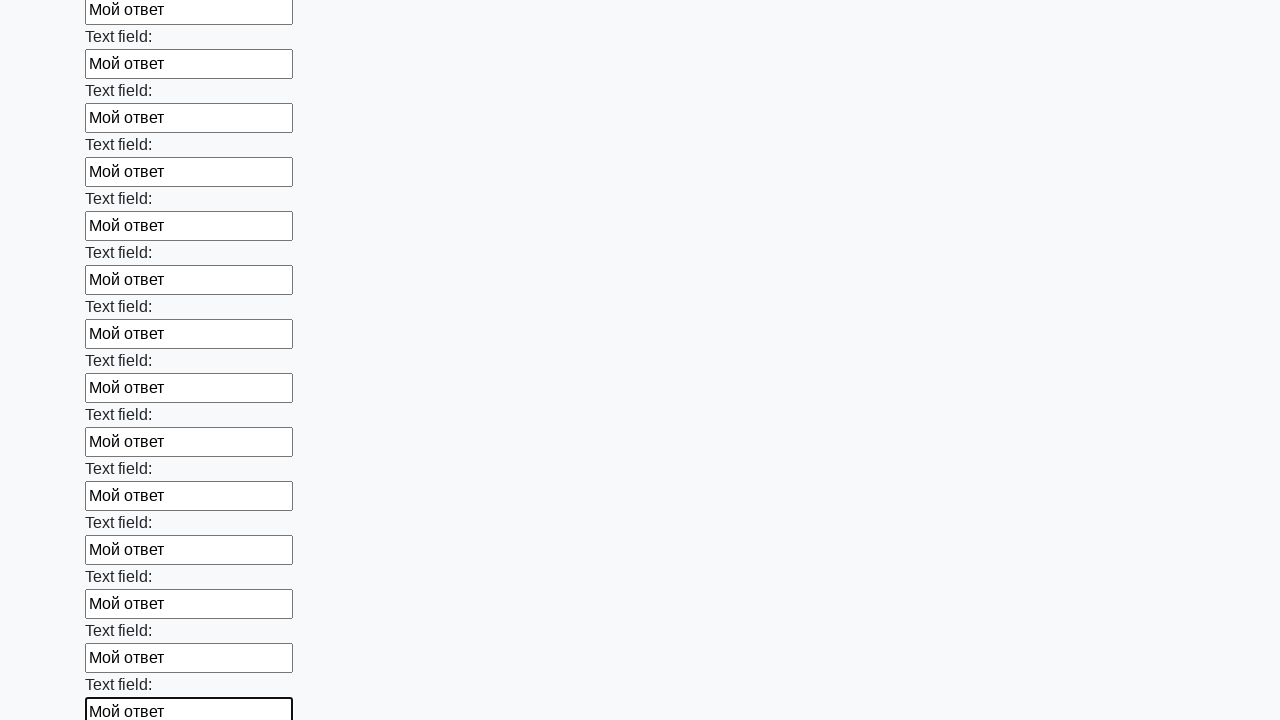

Filled input field with response text 'Мой ответ' on input >> nth=53
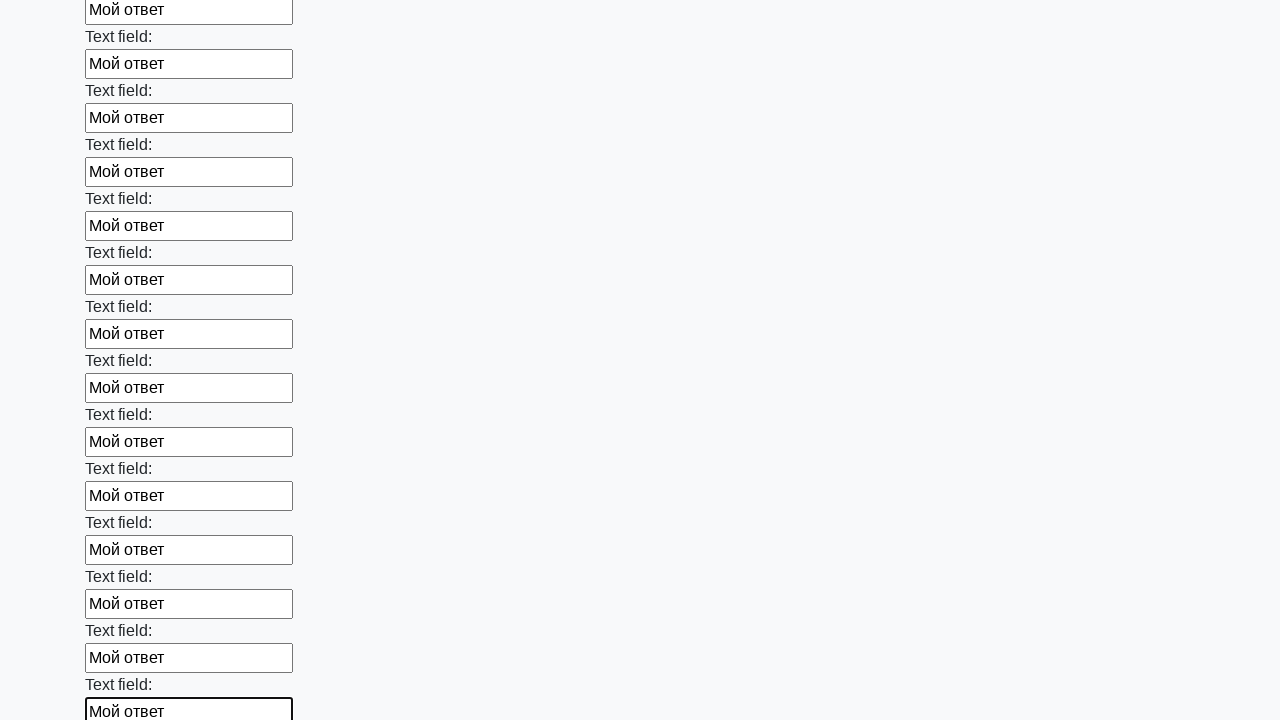

Filled input field with response text 'Мой ответ' on input >> nth=54
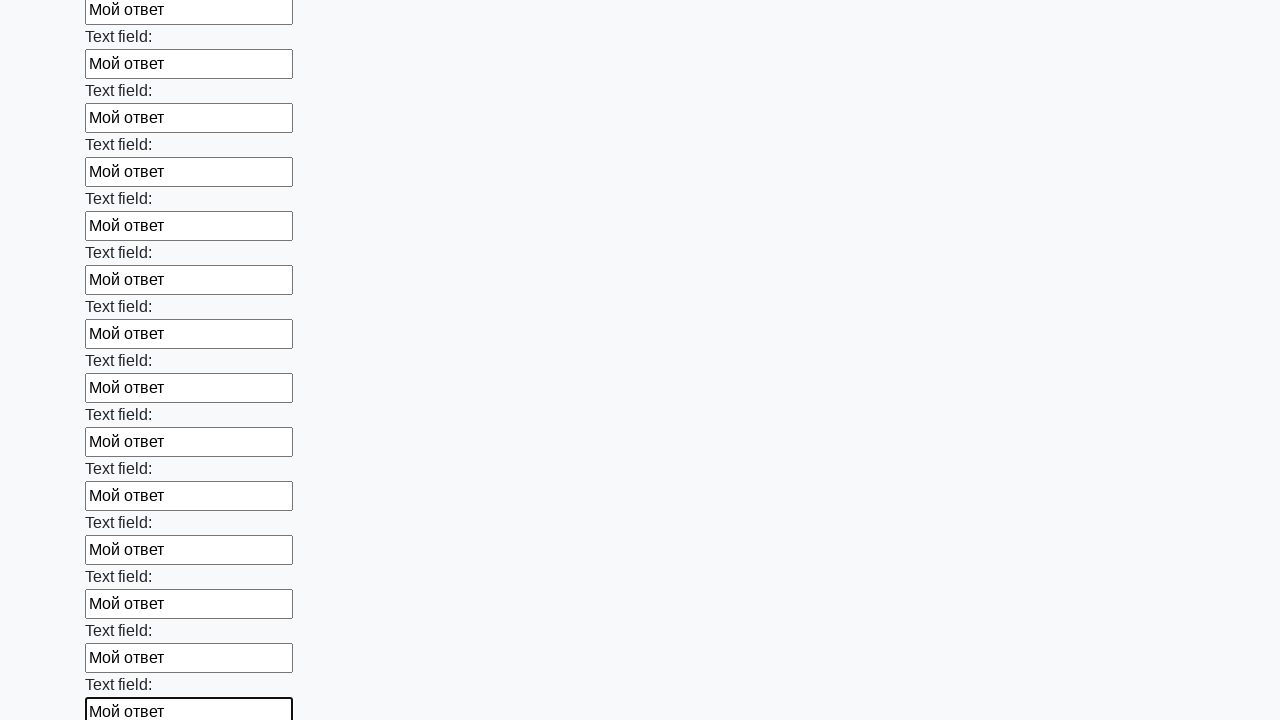

Filled input field with response text 'Мой ответ' on input >> nth=55
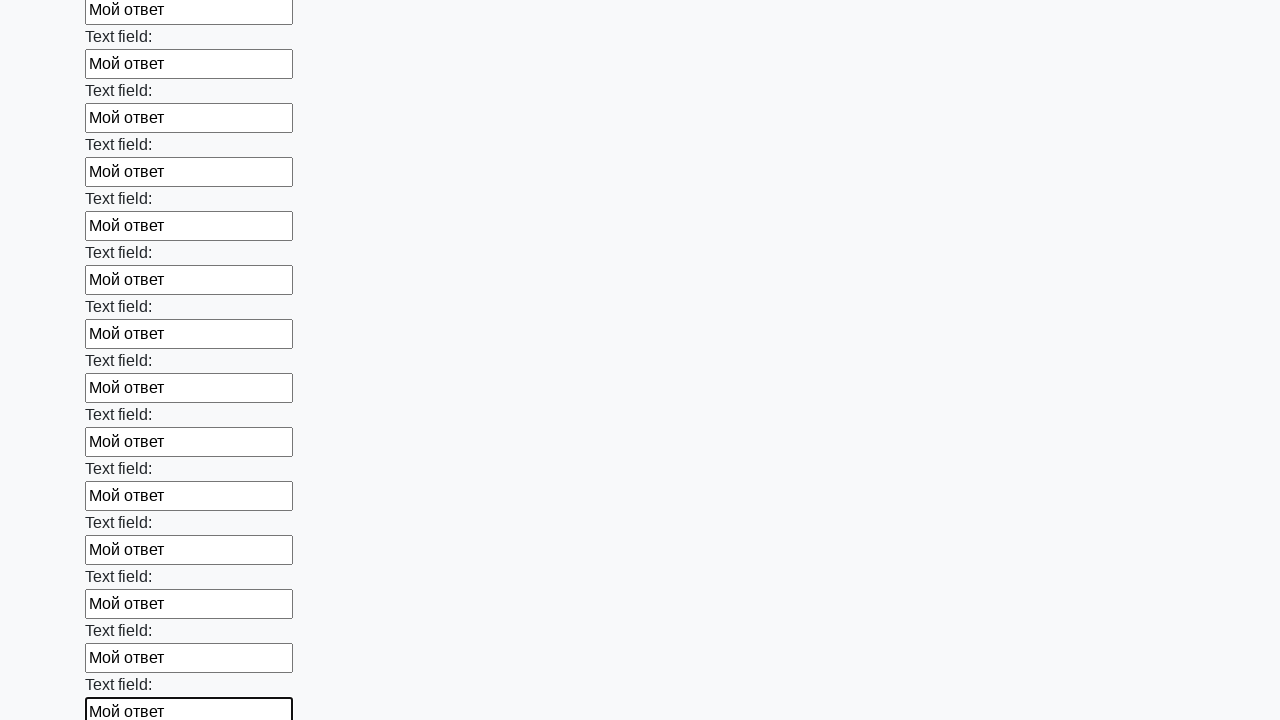

Filled input field with response text 'Мой ответ' on input >> nth=56
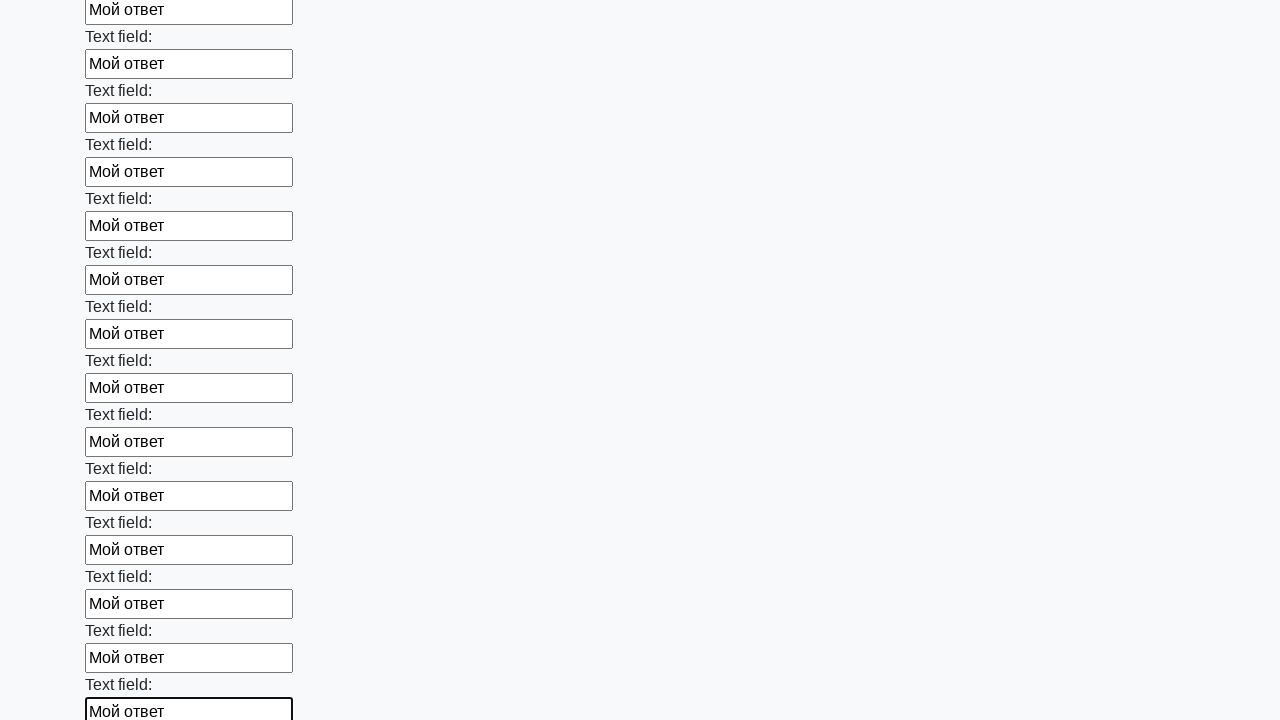

Filled input field with response text 'Мой ответ' on input >> nth=57
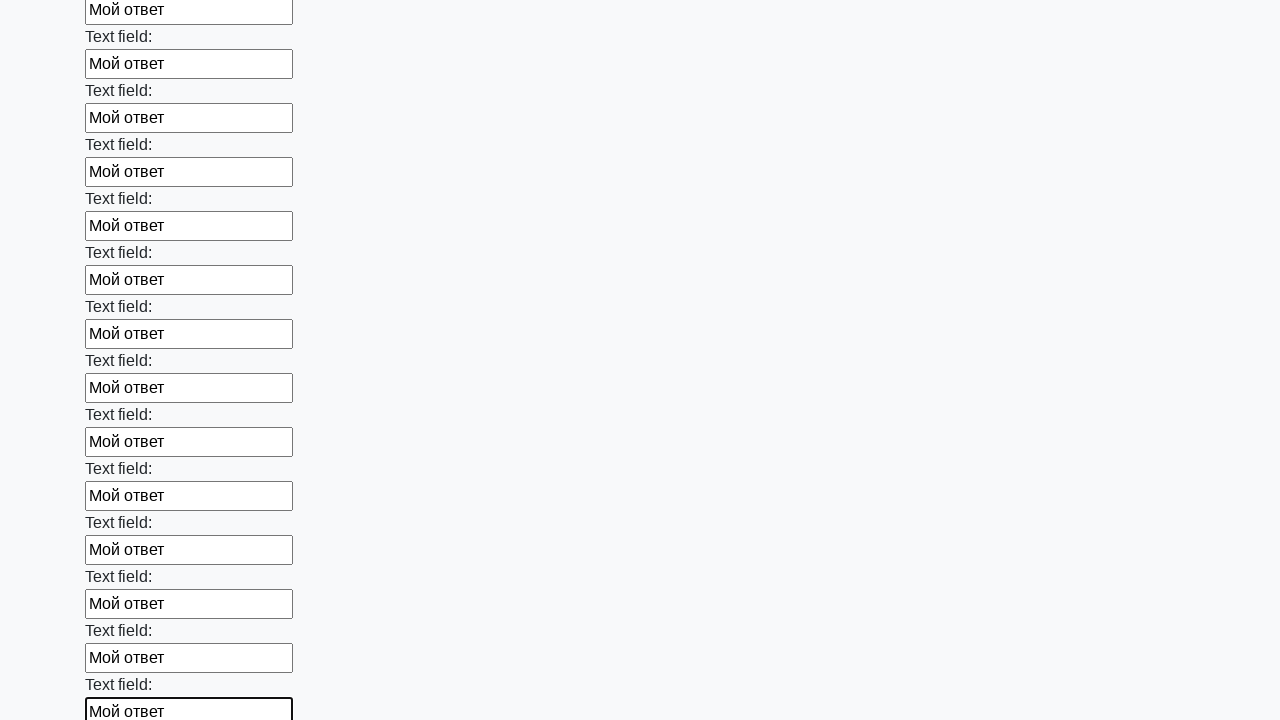

Filled input field with response text 'Мой ответ' on input >> nth=58
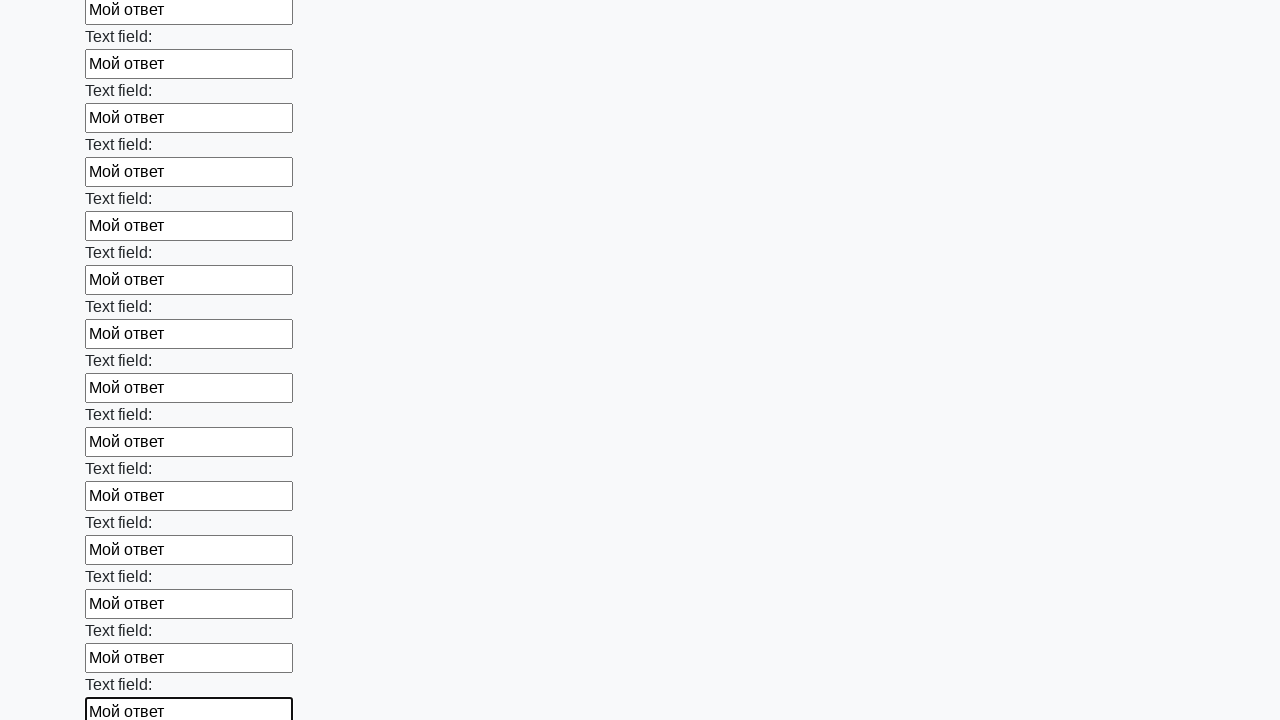

Filled input field with response text 'Мой ответ' on input >> nth=59
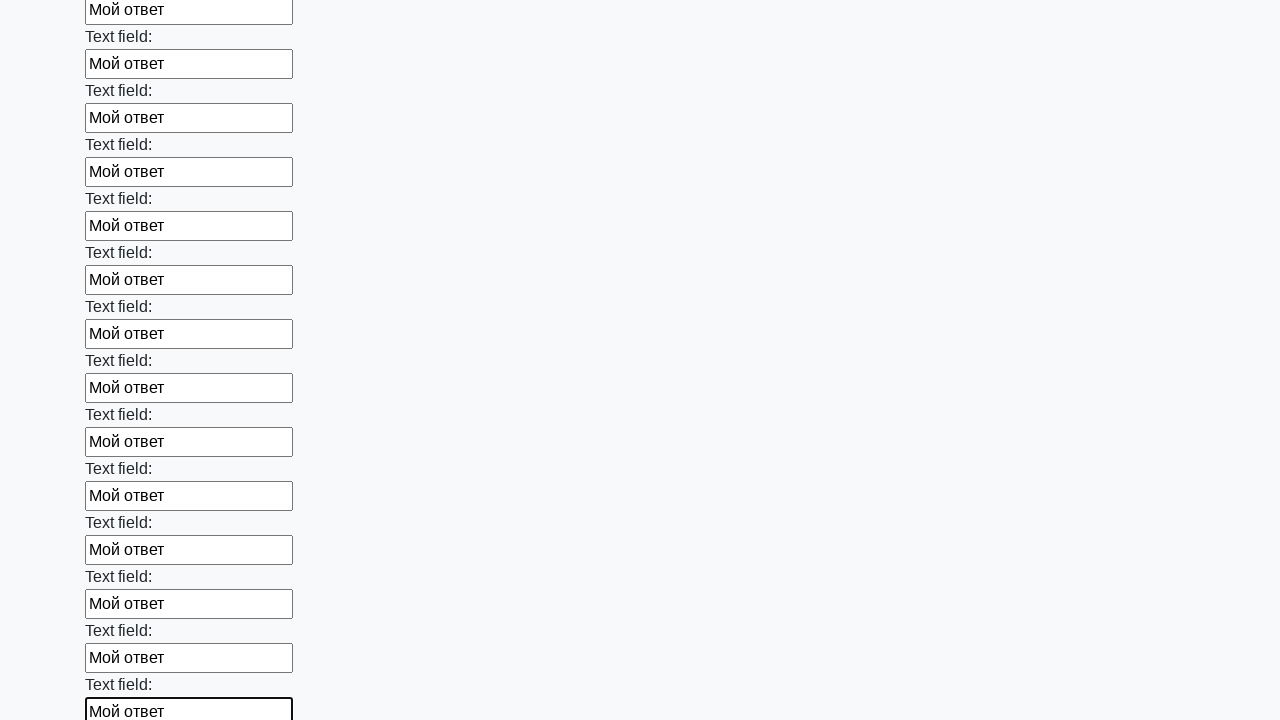

Filled input field with response text 'Мой ответ' on input >> nth=60
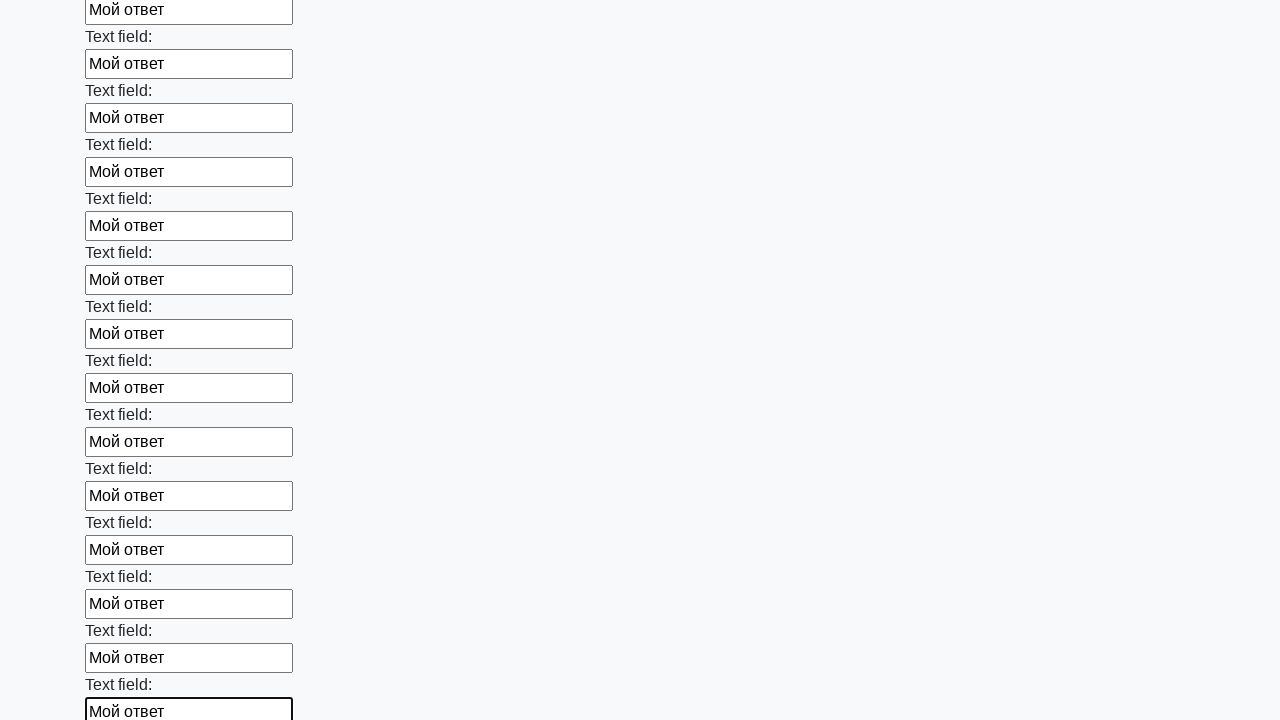

Filled input field with response text 'Мой ответ' on input >> nth=61
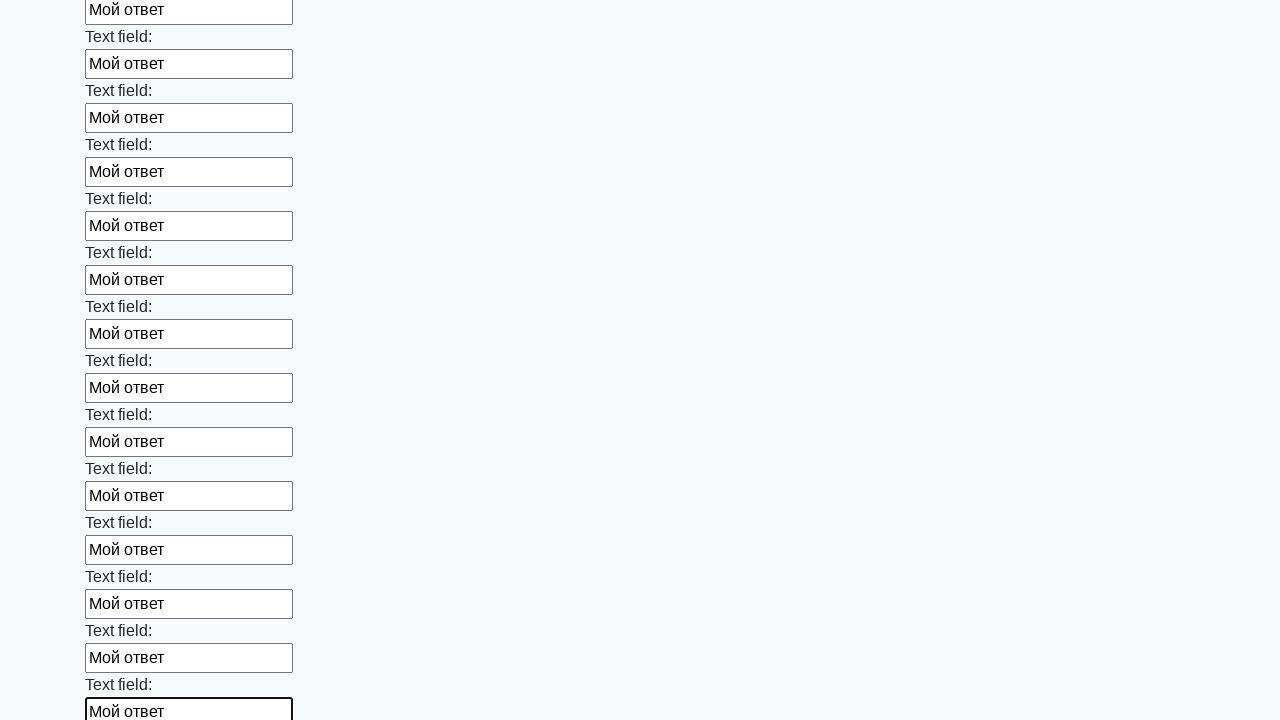

Filled input field with response text 'Мой ответ' on input >> nth=62
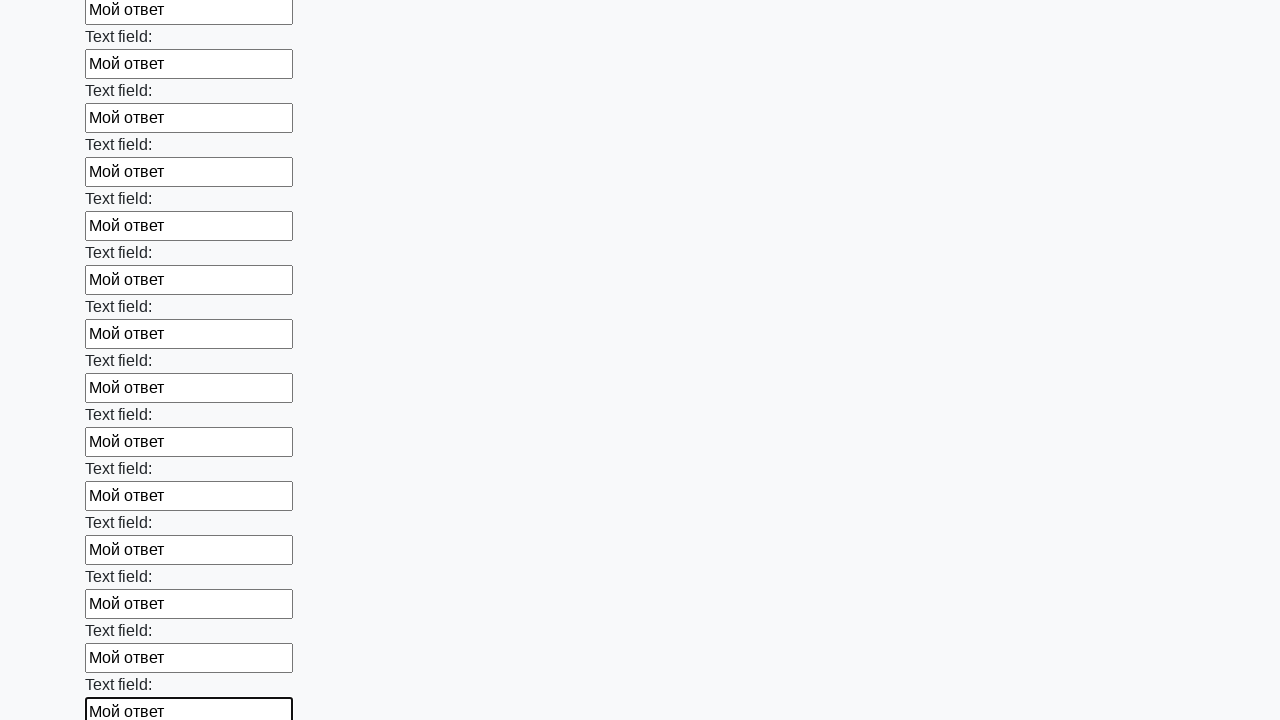

Filled input field with response text 'Мой ответ' on input >> nth=63
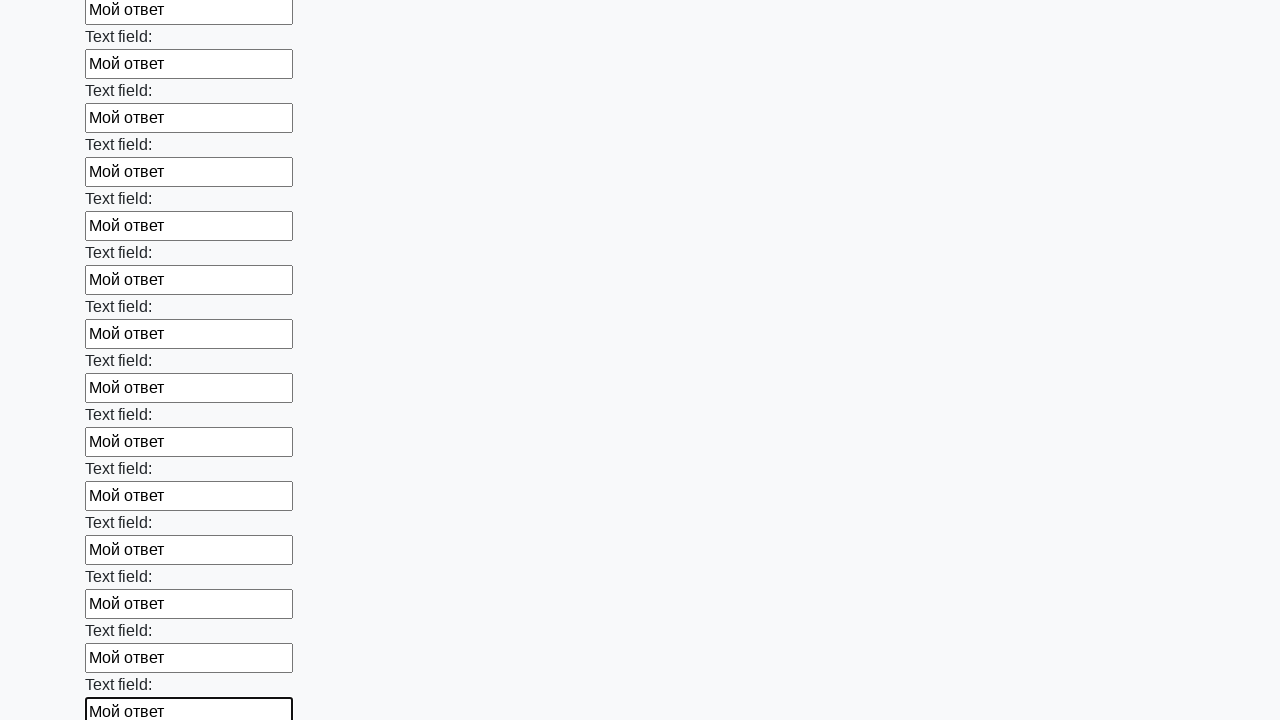

Filled input field with response text 'Мой ответ' on input >> nth=64
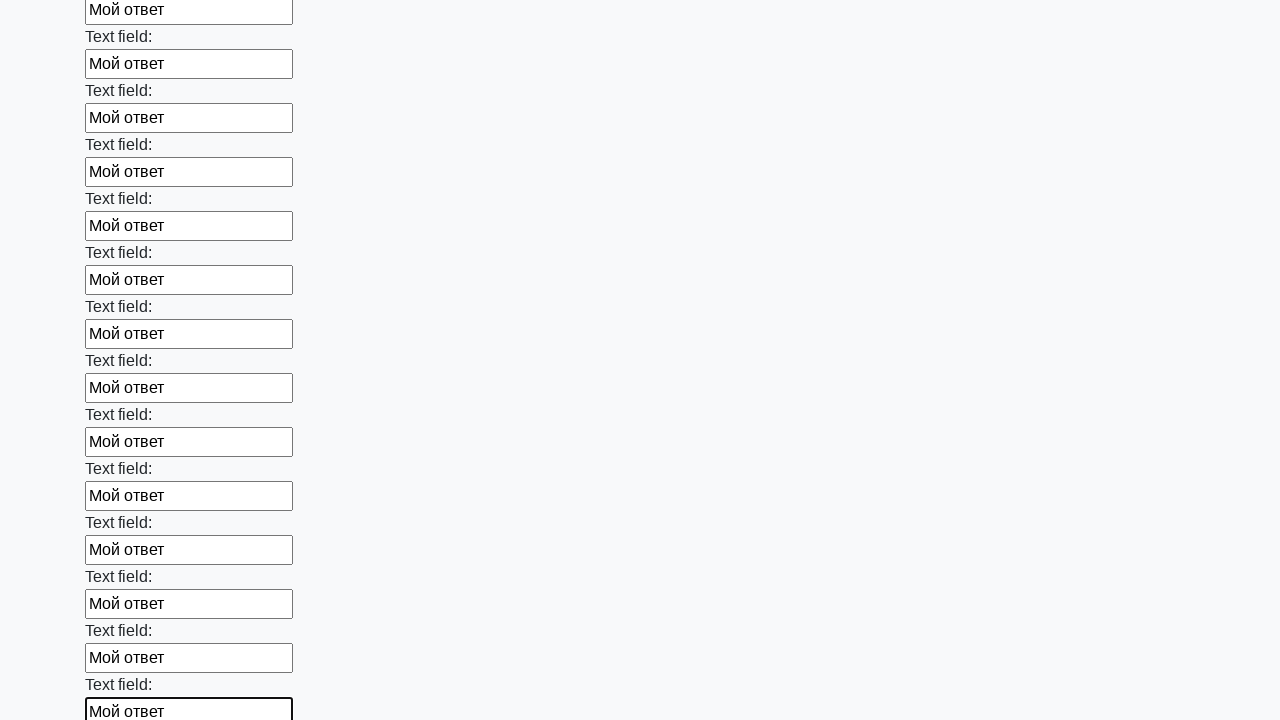

Filled input field with response text 'Мой ответ' on input >> nth=65
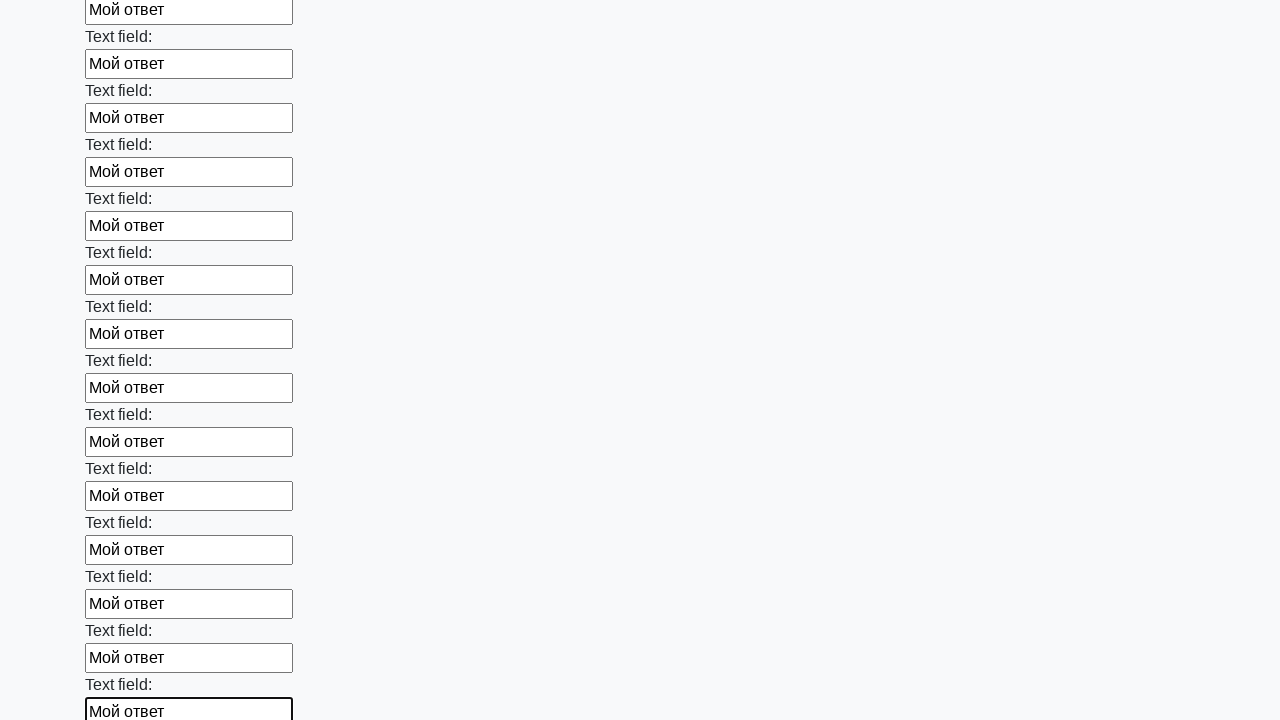

Filled input field with response text 'Мой ответ' on input >> nth=66
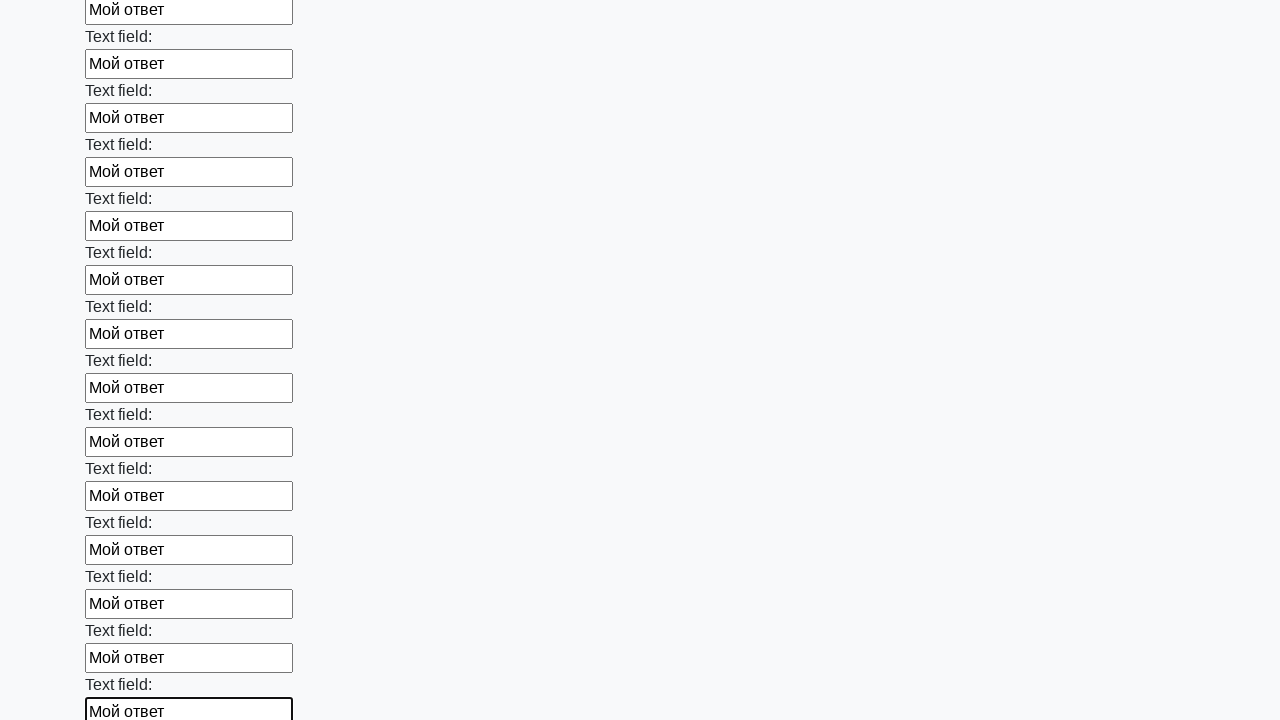

Filled input field with response text 'Мой ответ' on input >> nth=67
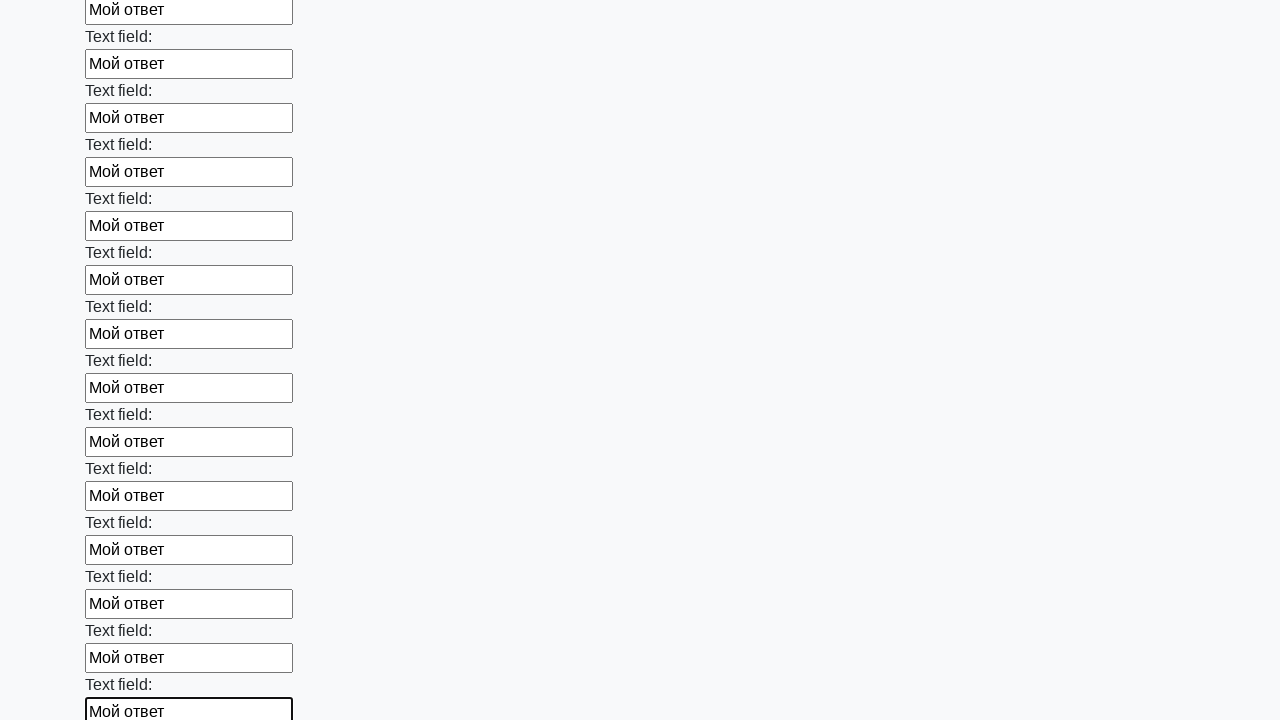

Filled input field with response text 'Мой ответ' on input >> nth=68
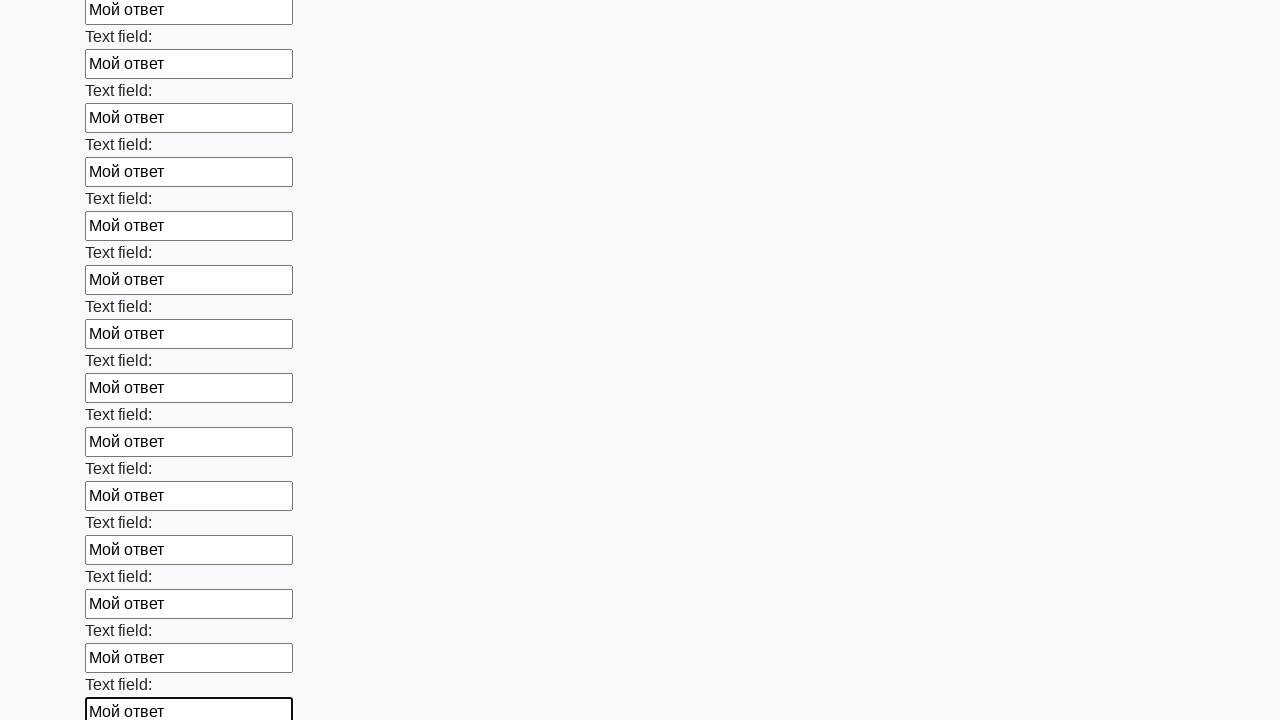

Filled input field with response text 'Мой ответ' on input >> nth=69
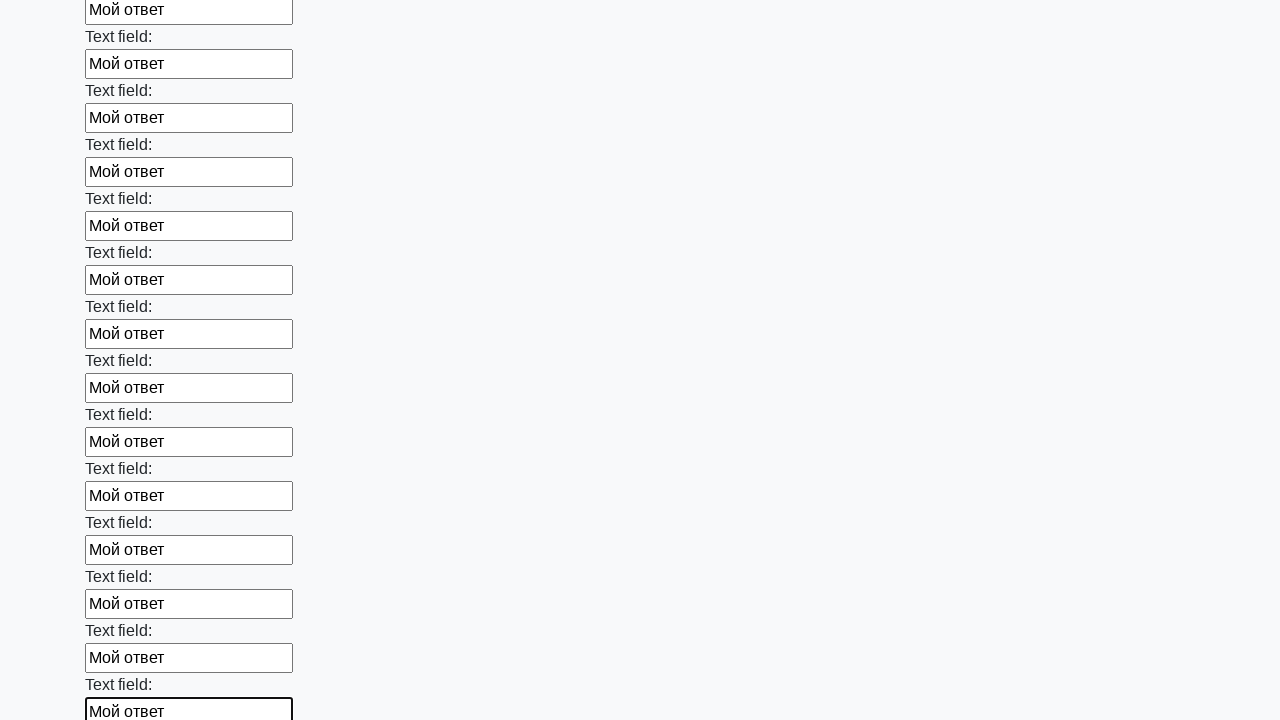

Filled input field with response text 'Мой ответ' on input >> nth=70
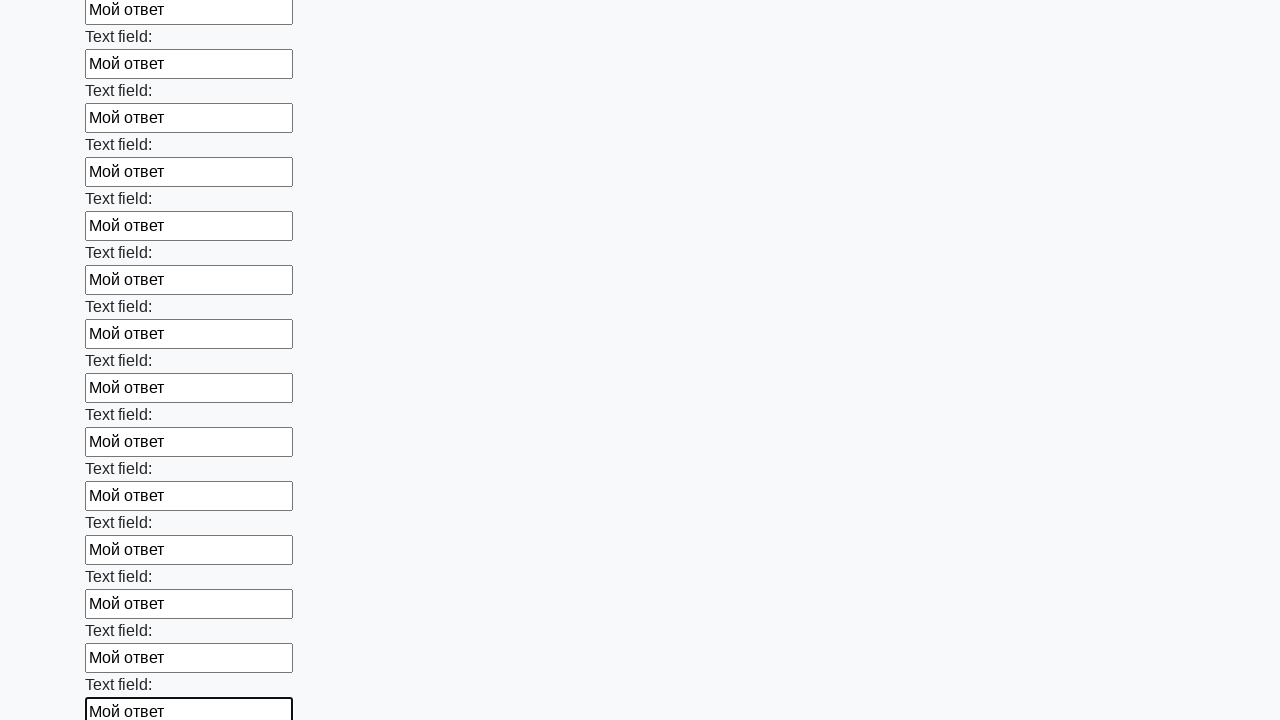

Filled input field with response text 'Мой ответ' on input >> nth=71
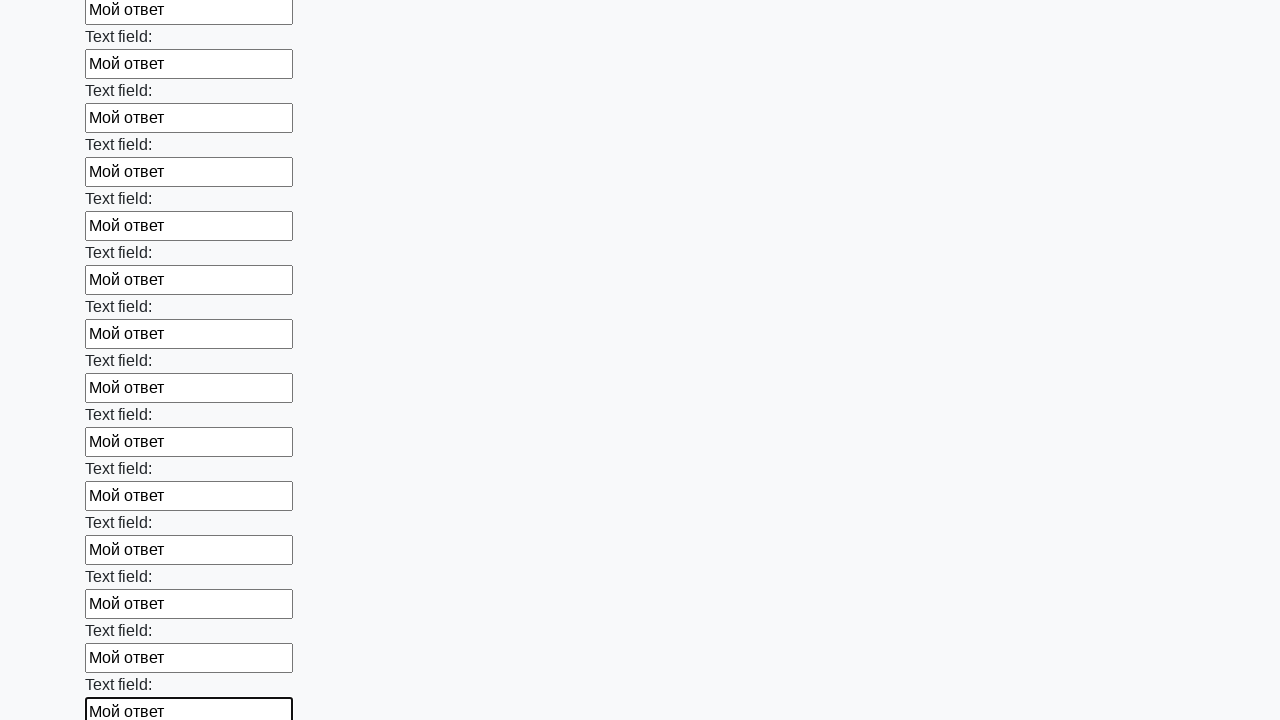

Filled input field with response text 'Мой ответ' on input >> nth=72
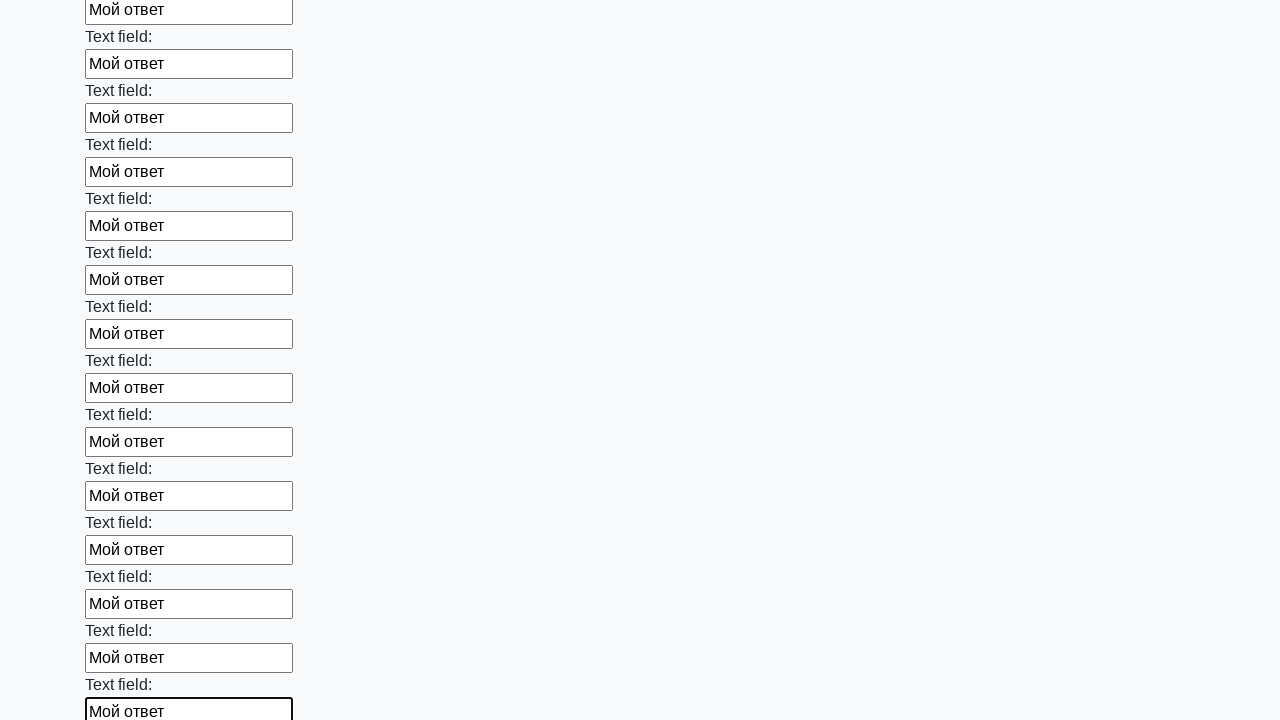

Filled input field with response text 'Мой ответ' on input >> nth=73
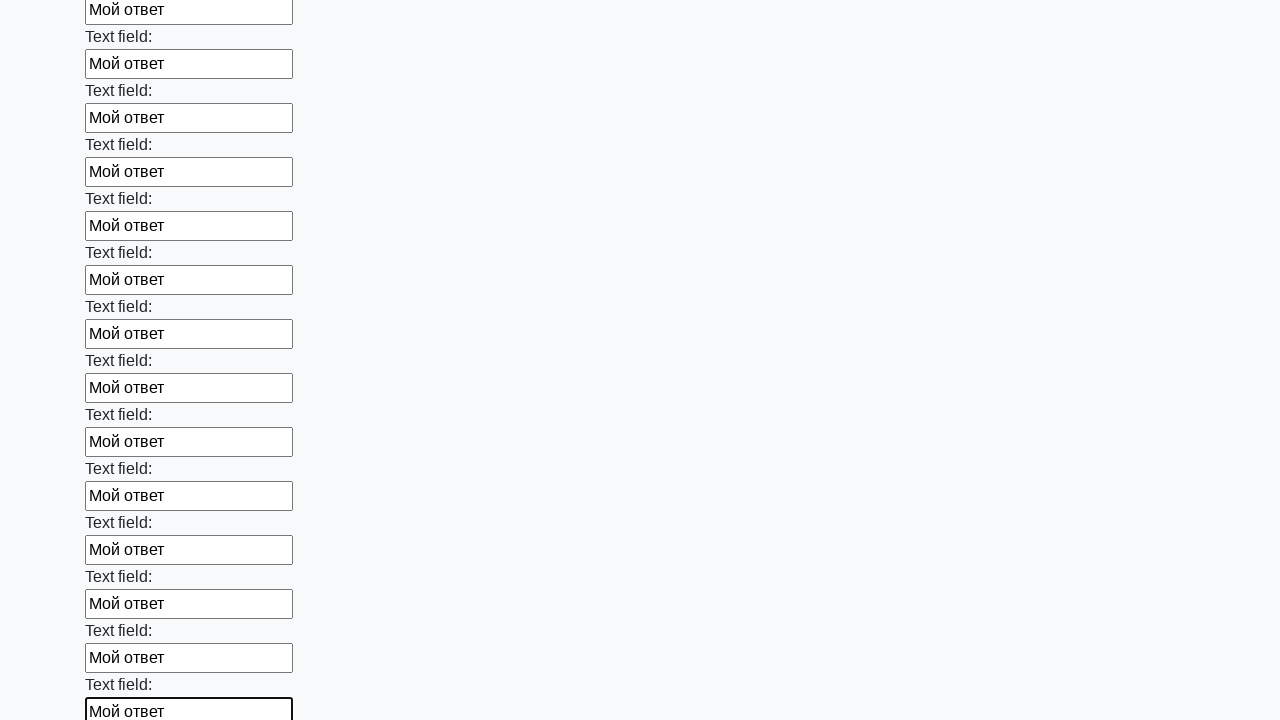

Filled input field with response text 'Мой ответ' on input >> nth=74
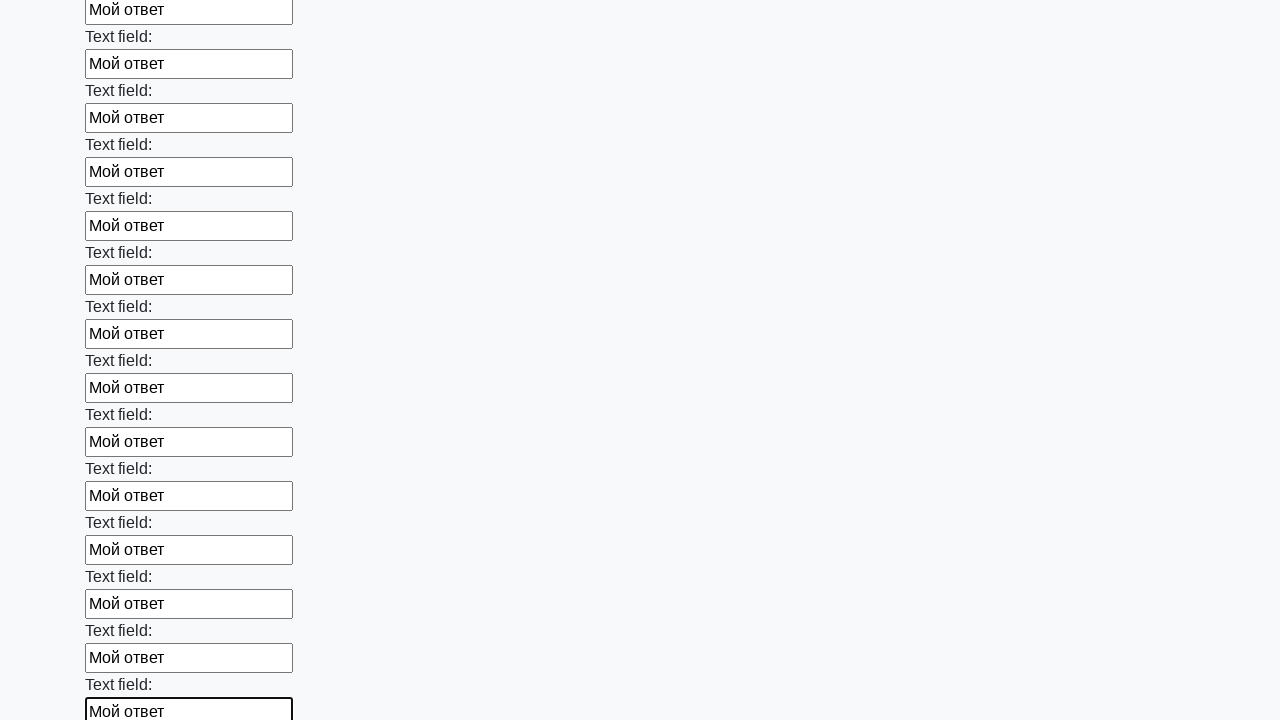

Filled input field with response text 'Мой ответ' on input >> nth=75
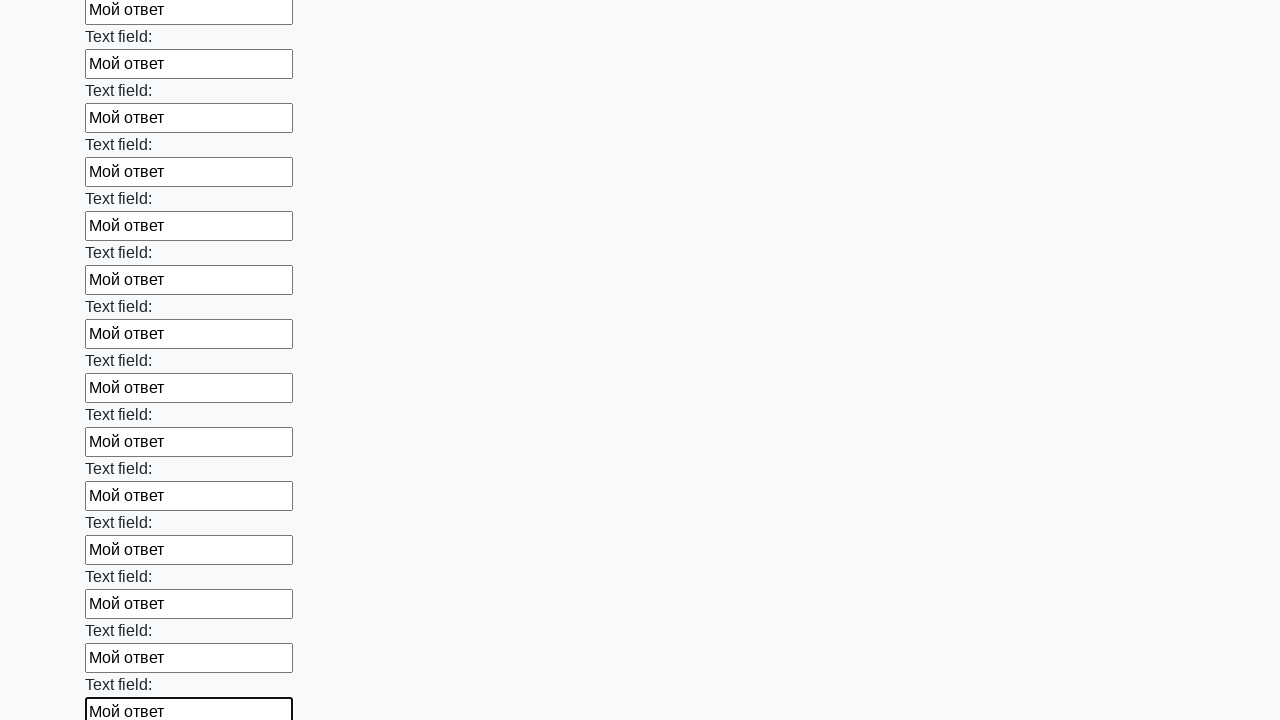

Filled input field with response text 'Мой ответ' on input >> nth=76
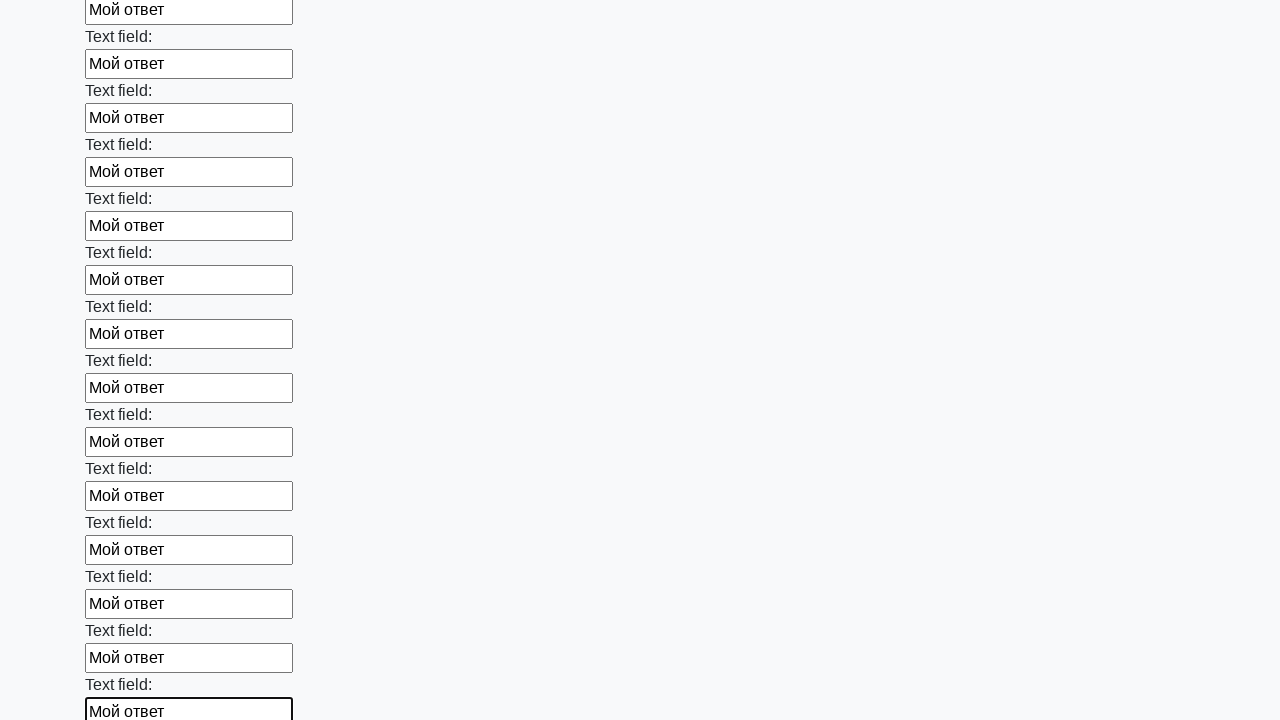

Filled input field with response text 'Мой ответ' on input >> nth=77
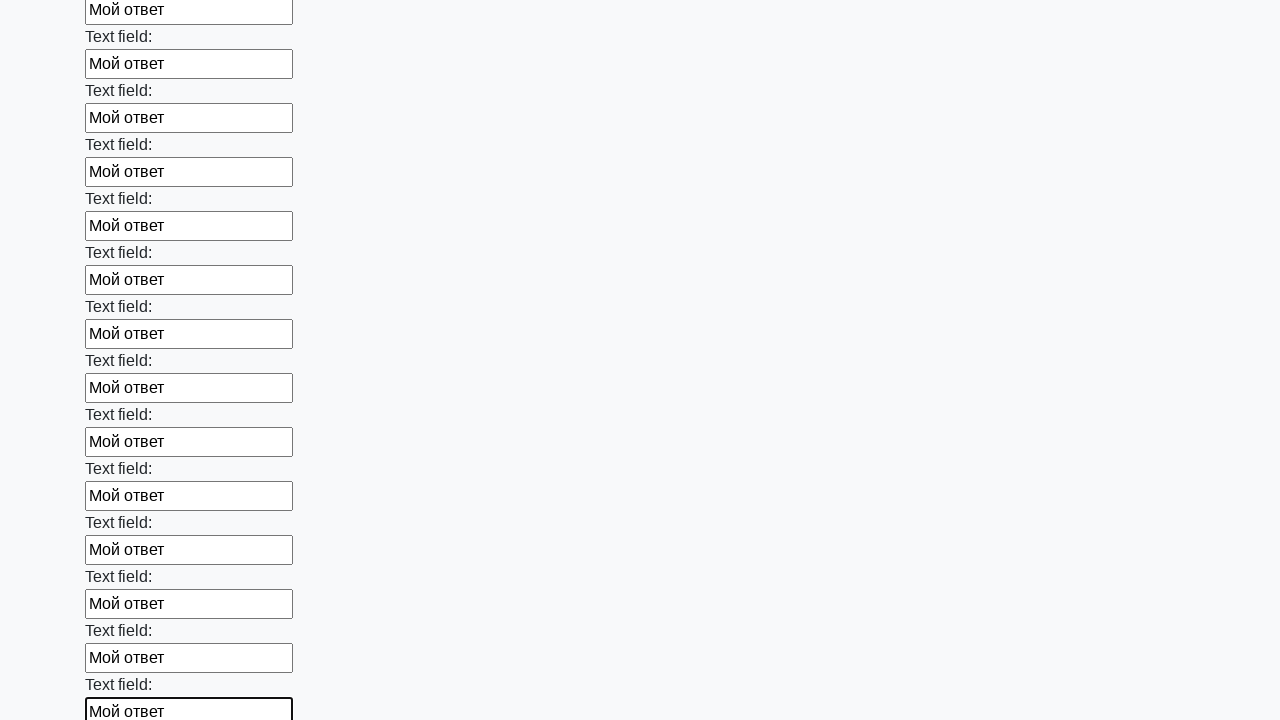

Filled input field with response text 'Мой ответ' on input >> nth=78
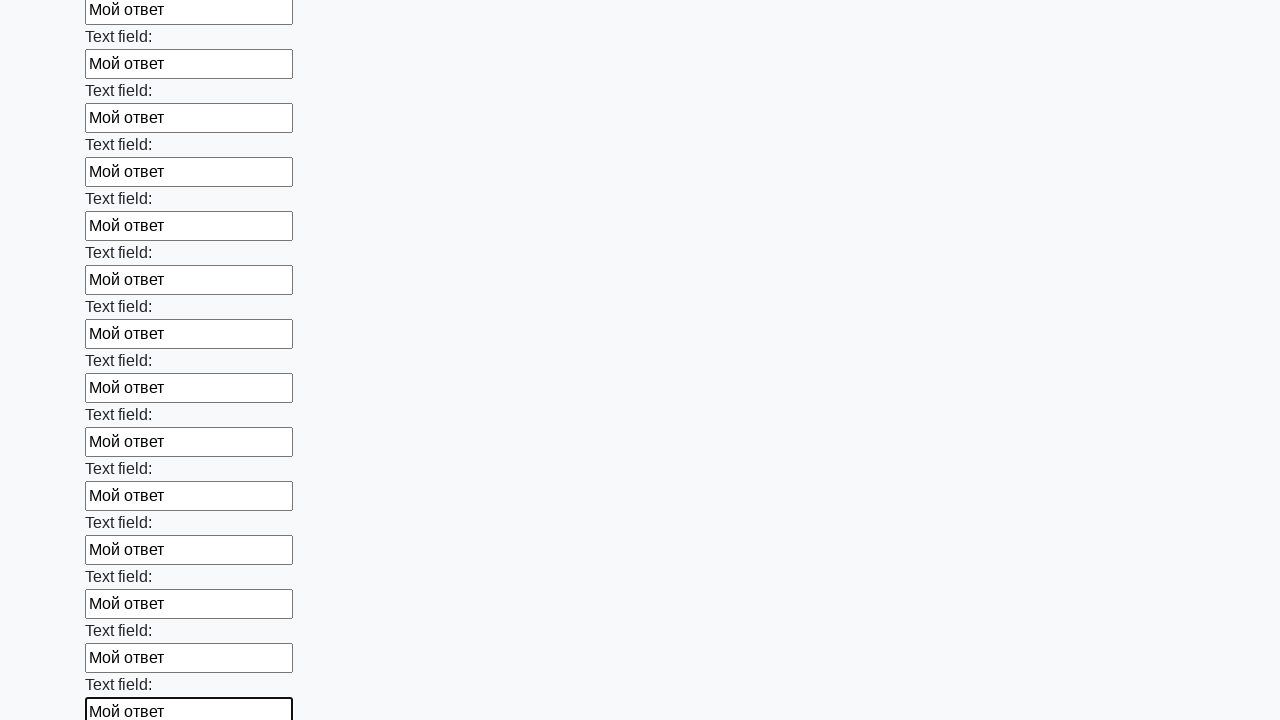

Filled input field with response text 'Мой ответ' on input >> nth=79
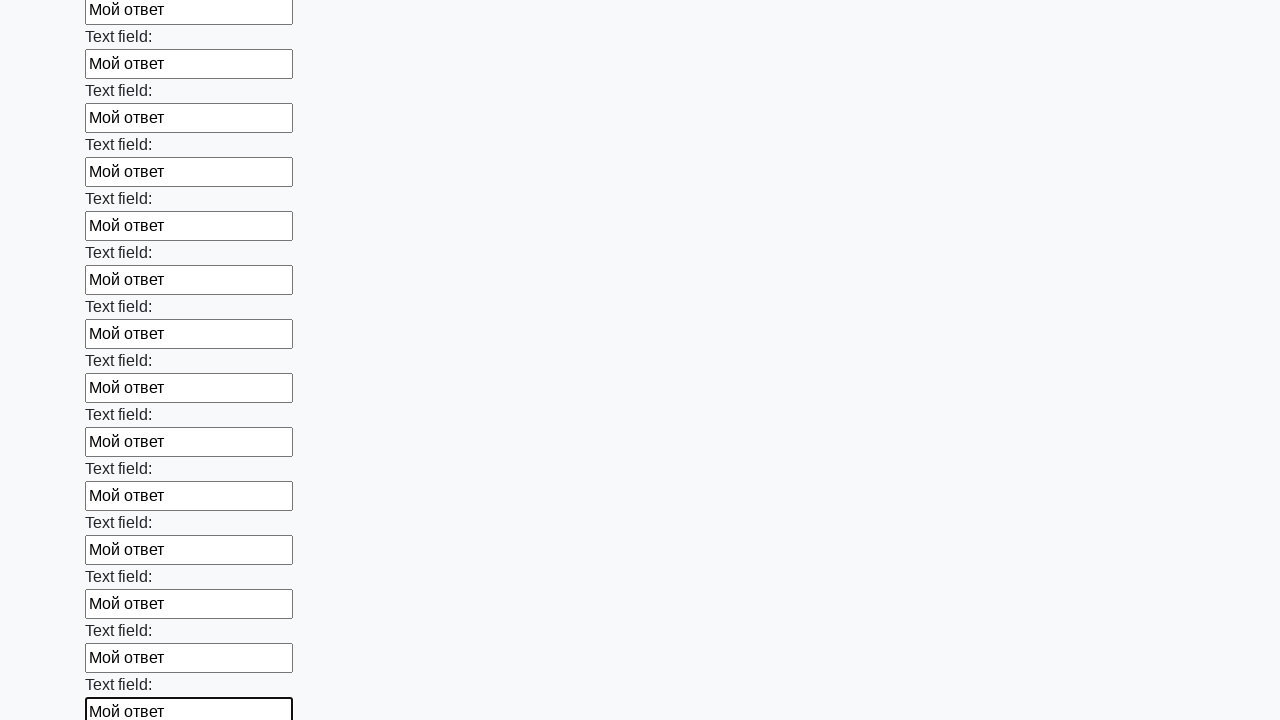

Filled input field with response text 'Мой ответ' on input >> nth=80
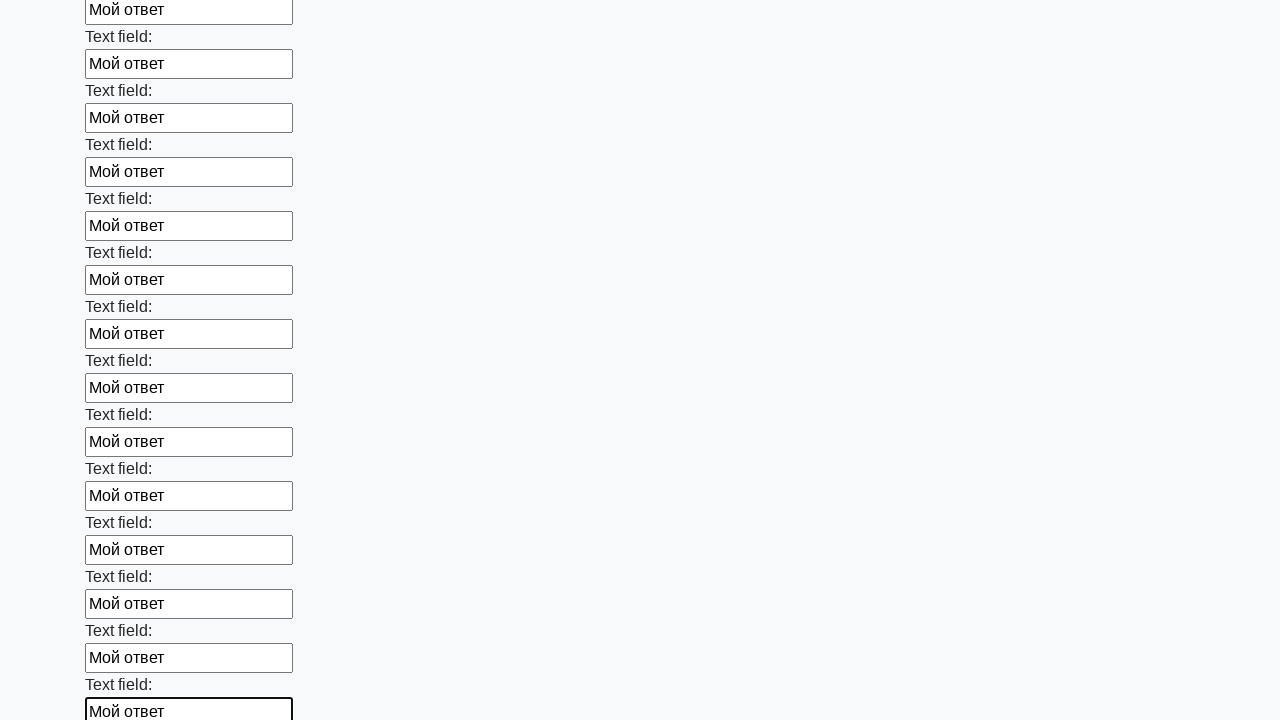

Filled input field with response text 'Мой ответ' on input >> nth=81
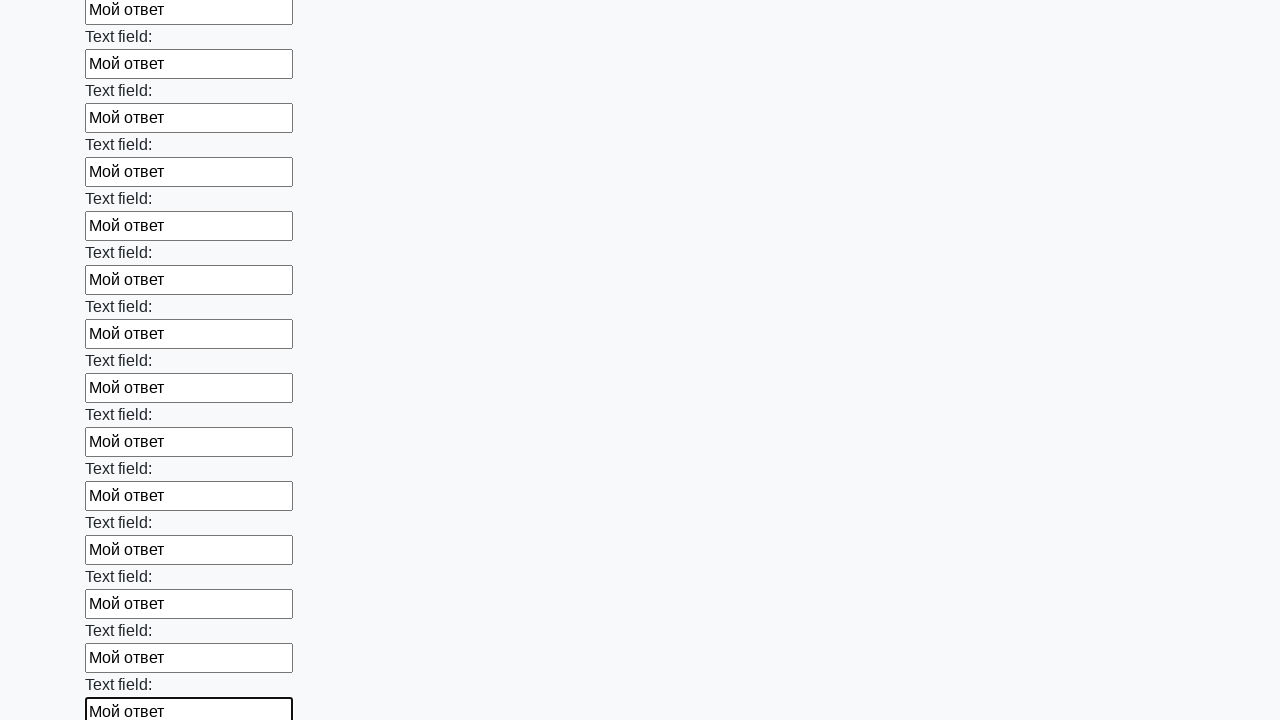

Filled input field with response text 'Мой ответ' on input >> nth=82
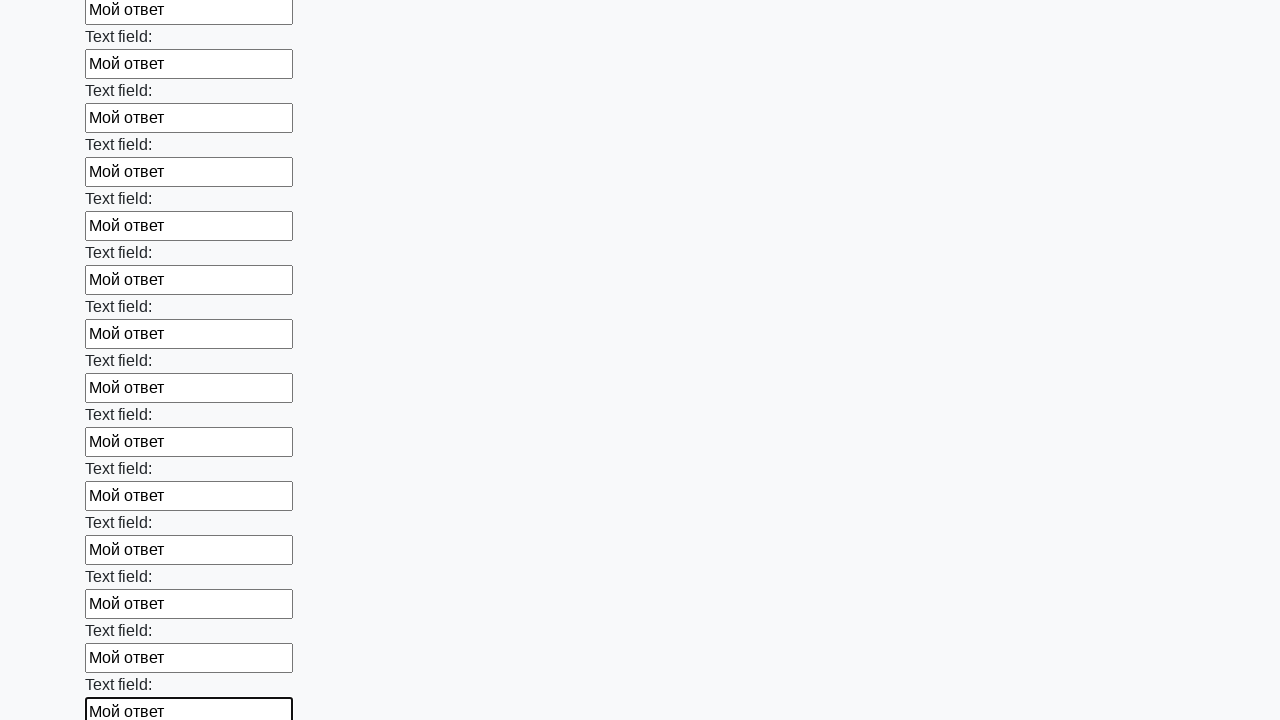

Filled input field with response text 'Мой ответ' on input >> nth=83
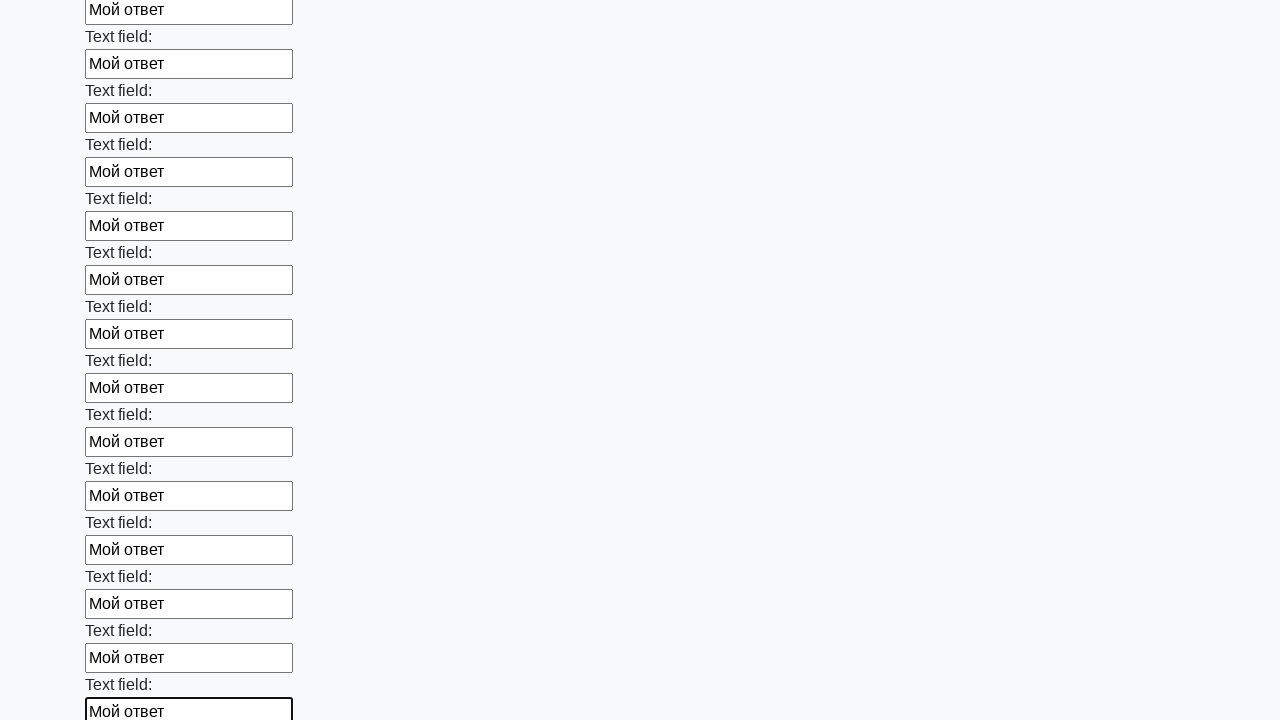

Filled input field with response text 'Мой ответ' on input >> nth=84
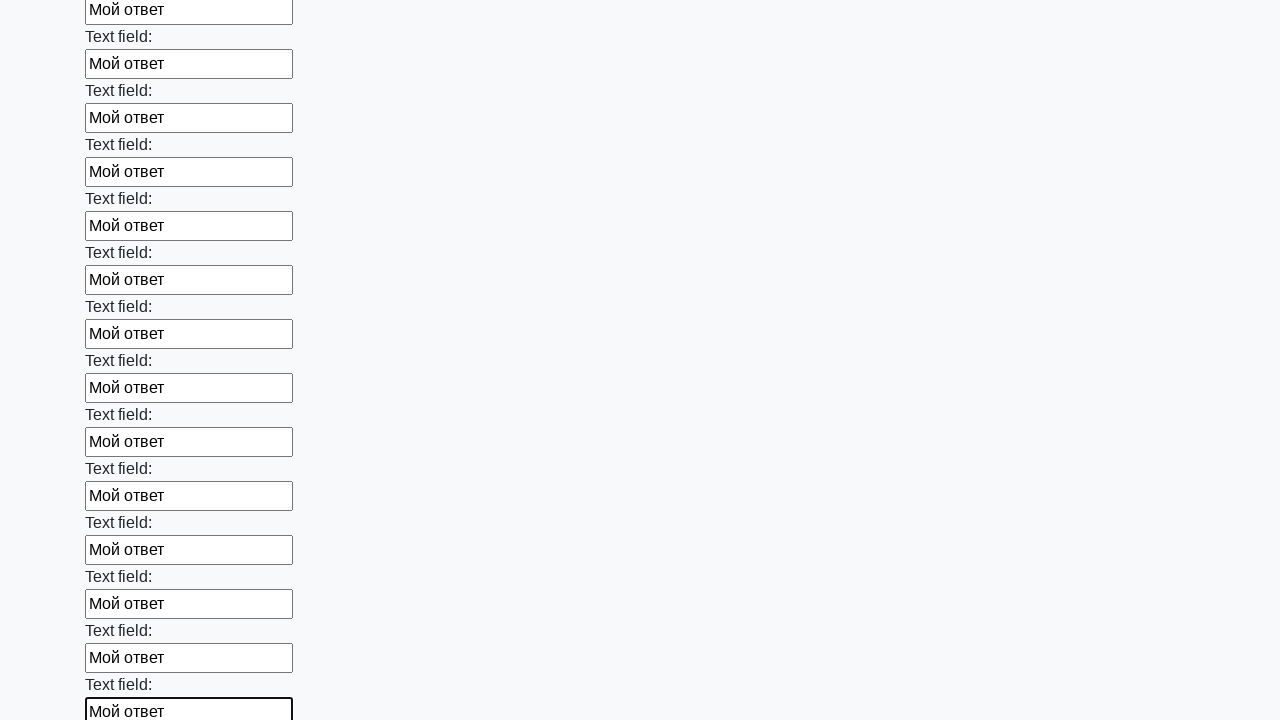

Filled input field with response text 'Мой ответ' on input >> nth=85
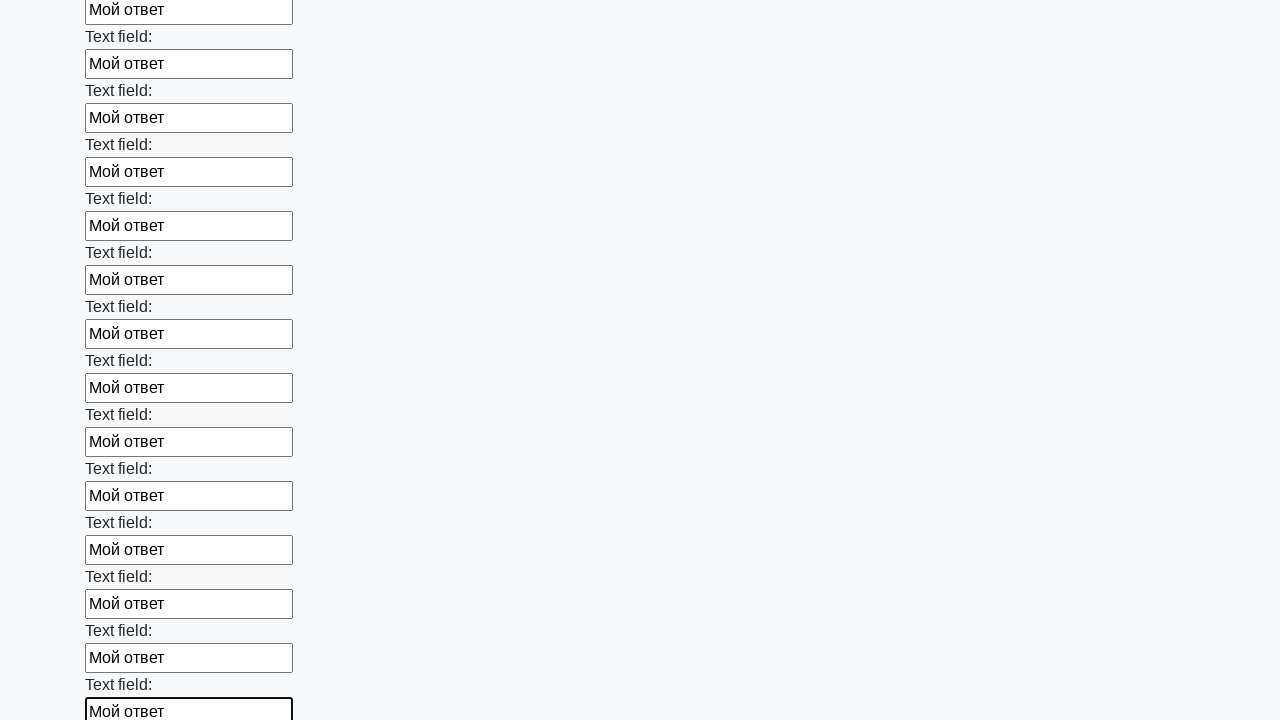

Filled input field with response text 'Мой ответ' on input >> nth=86
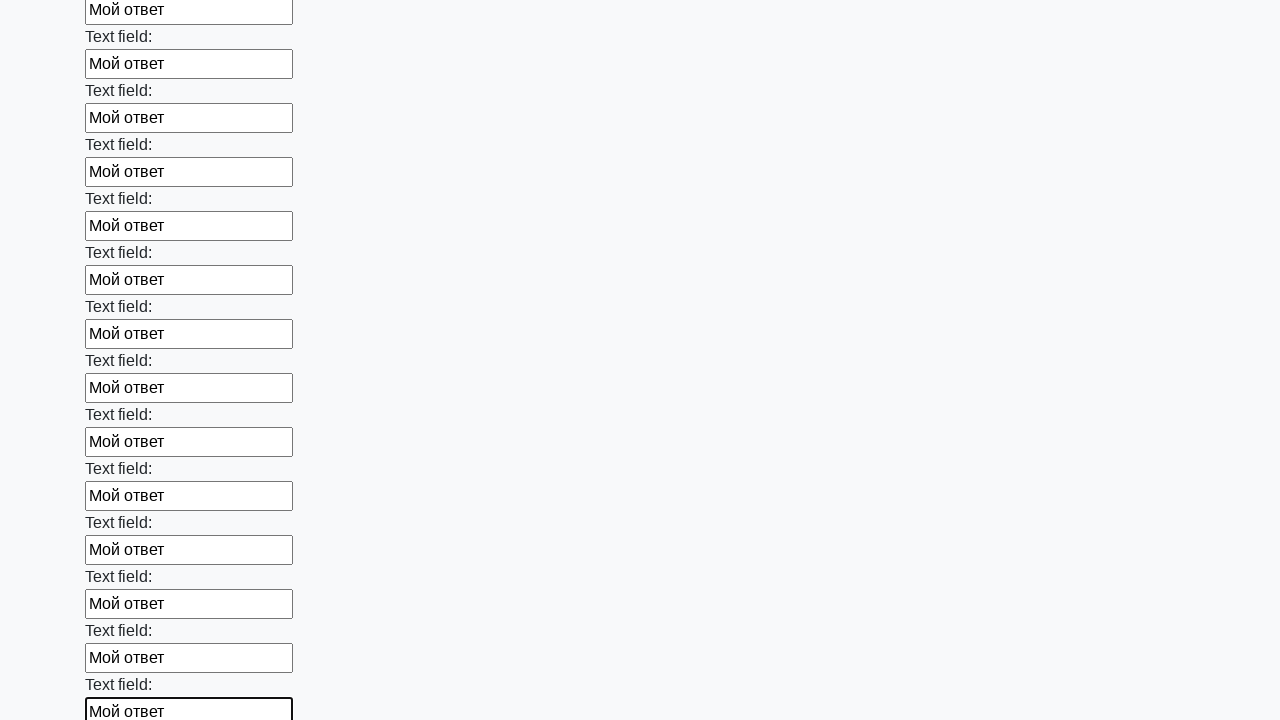

Filled input field with response text 'Мой ответ' on input >> nth=87
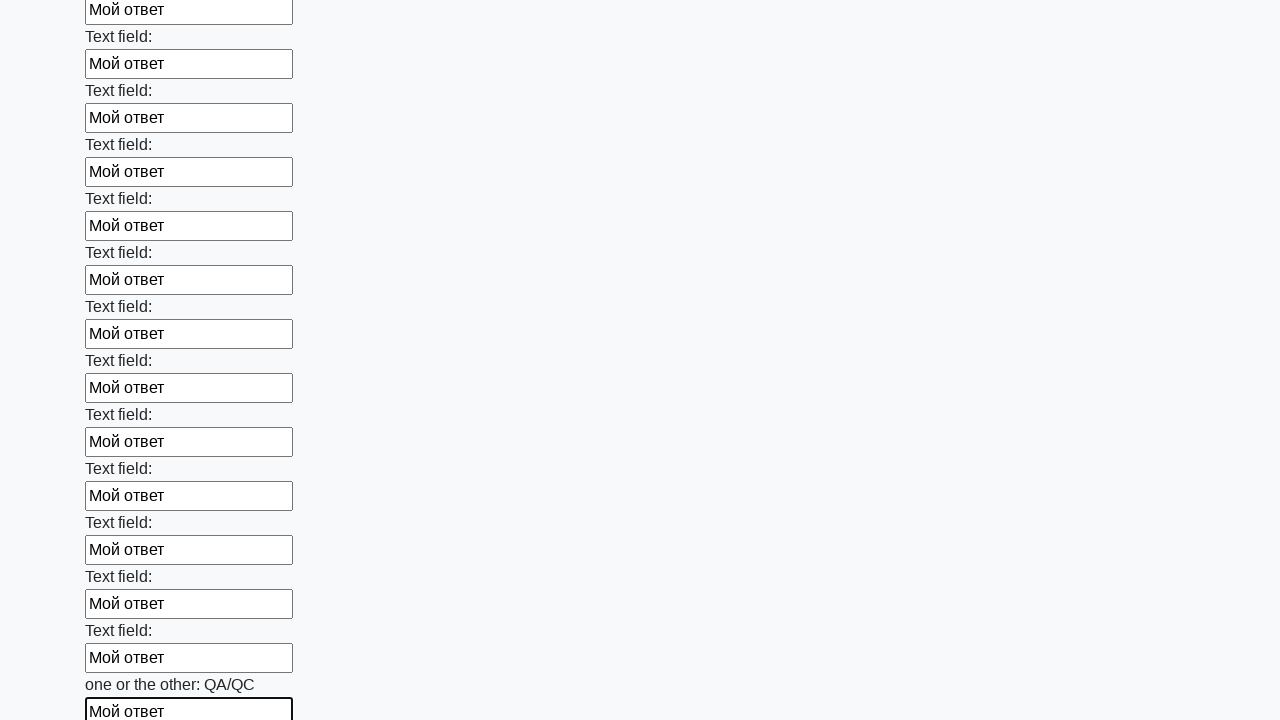

Filled input field with response text 'Мой ответ' on input >> nth=88
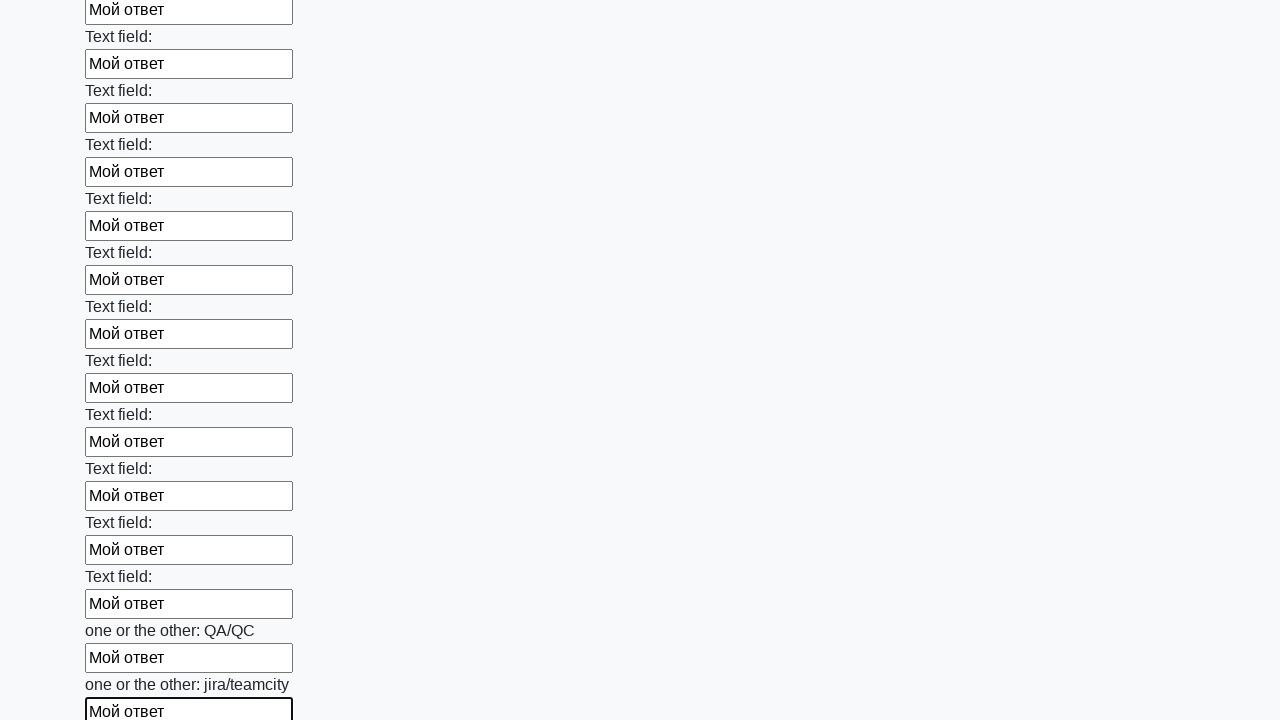

Filled input field with response text 'Мой ответ' on input >> nth=89
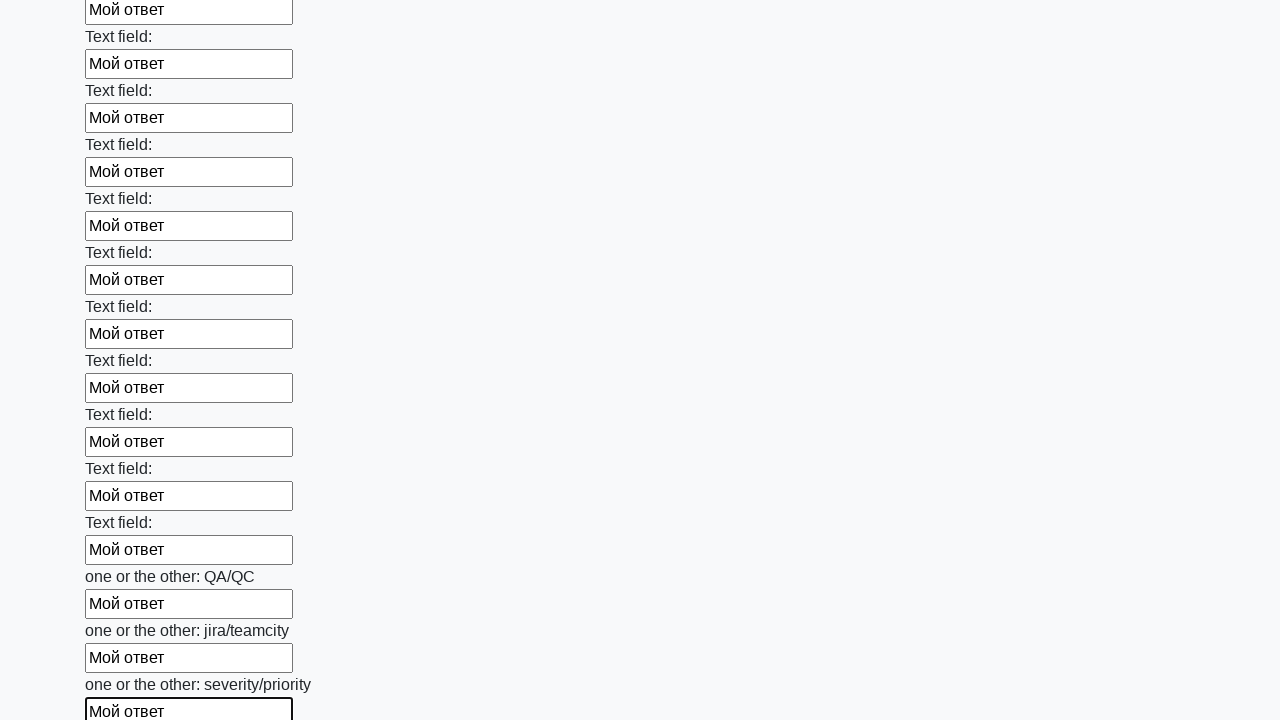

Filled input field with response text 'Мой ответ' on input >> nth=90
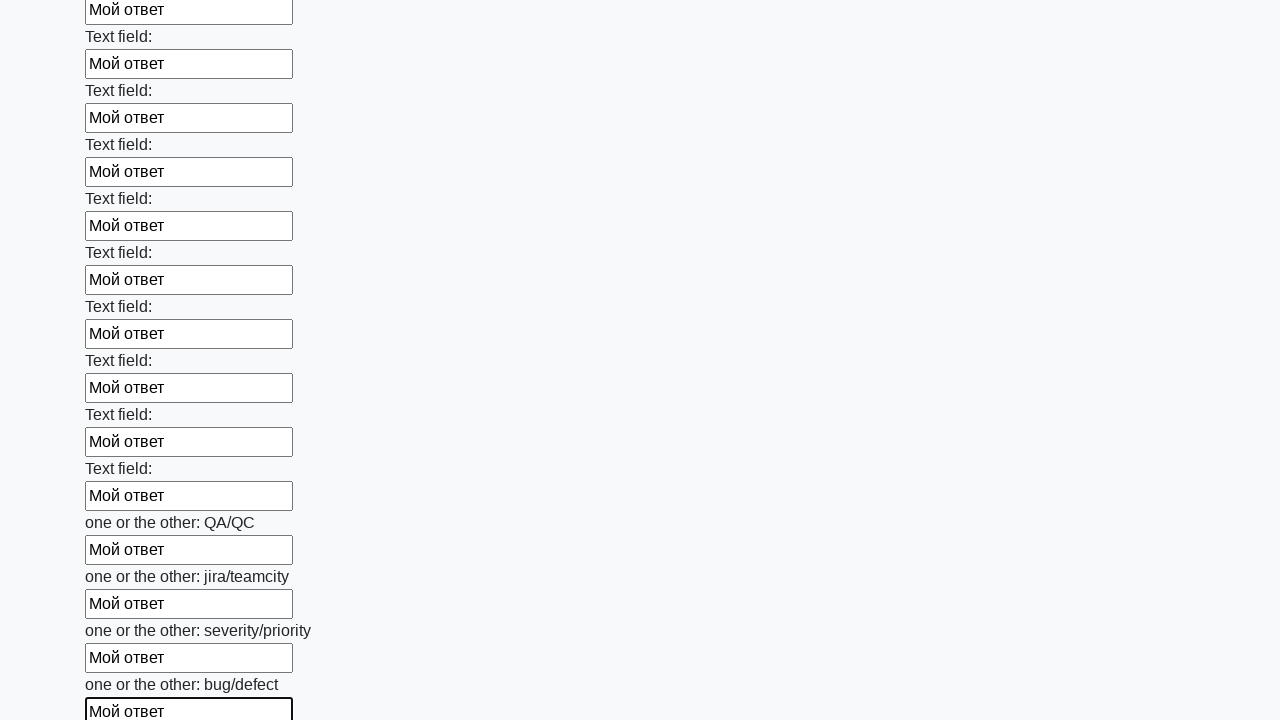

Filled input field with response text 'Мой ответ' on input >> nth=91
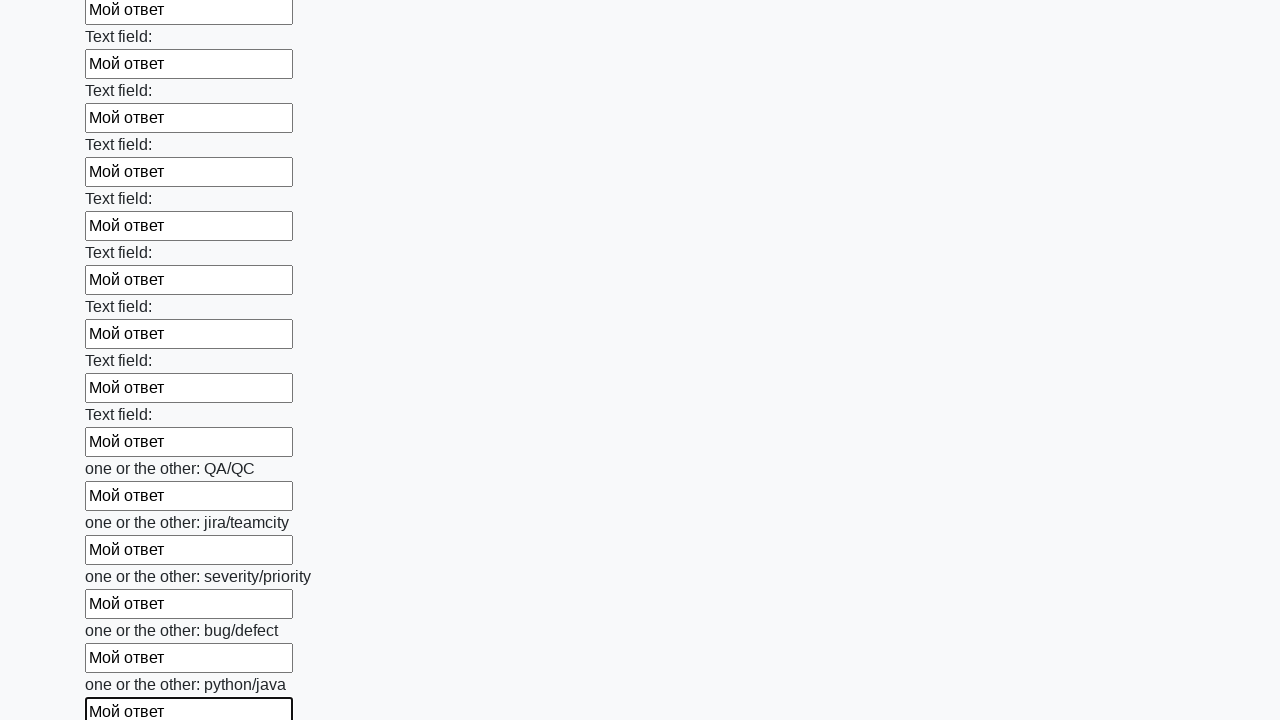

Filled input field with response text 'Мой ответ' on input >> nth=92
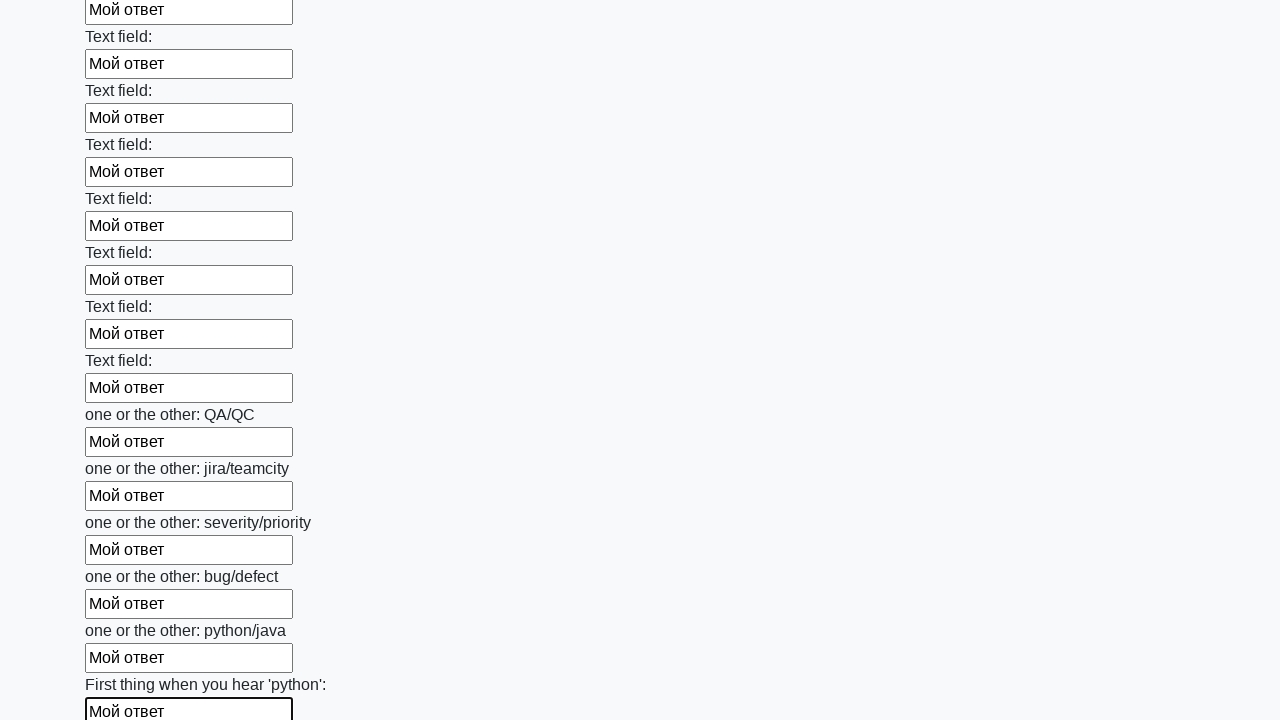

Filled input field with response text 'Мой ответ' on input >> nth=93
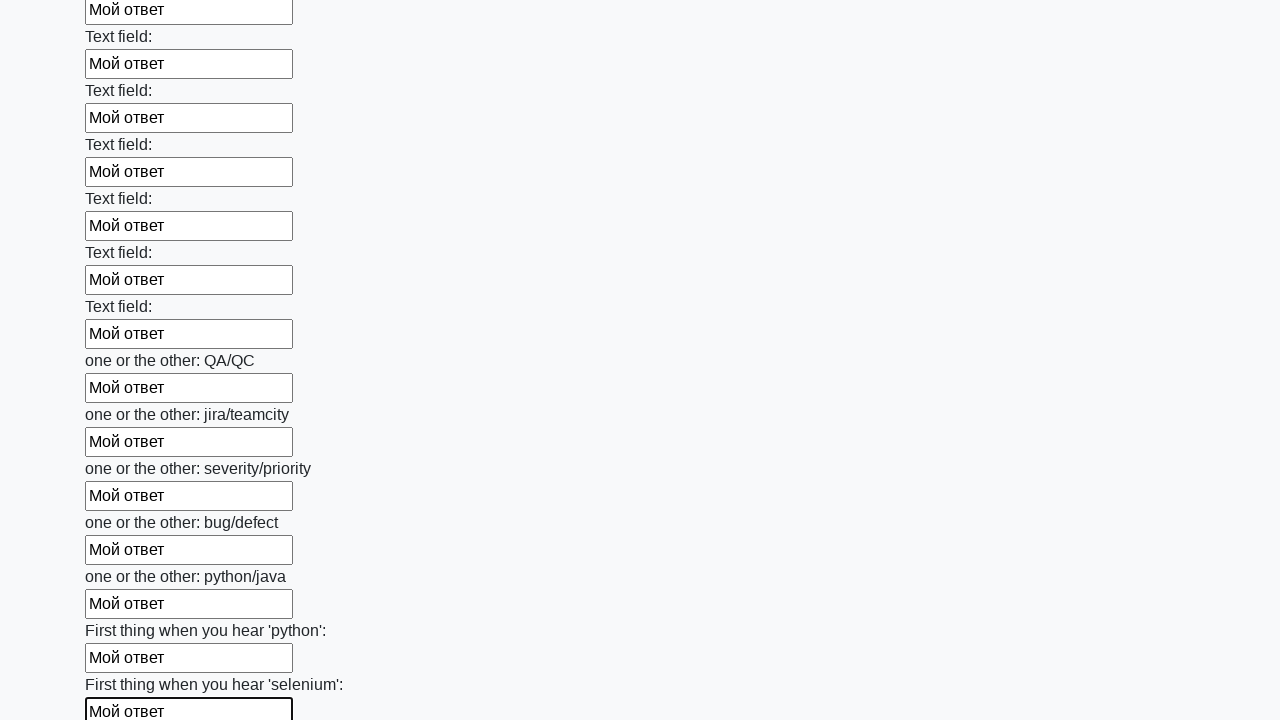

Filled input field with response text 'Мой ответ' on input >> nth=94
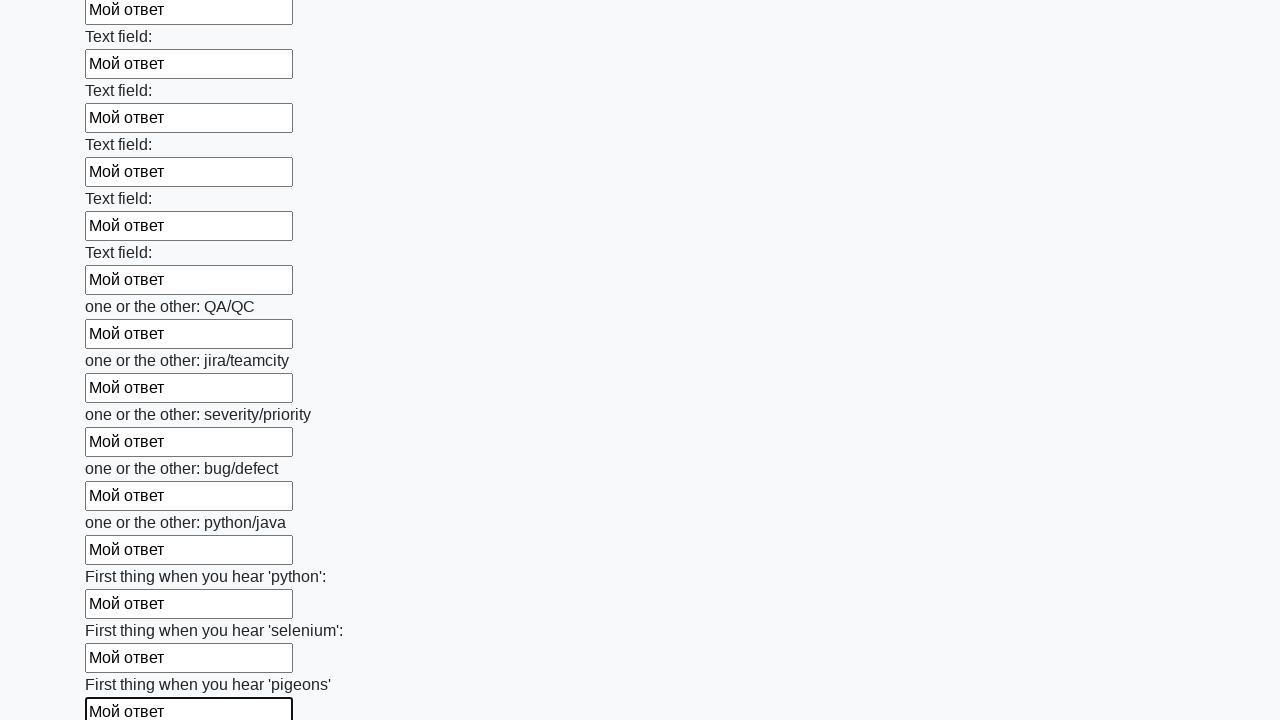

Filled input field with response text 'Мой ответ' on input >> nth=95
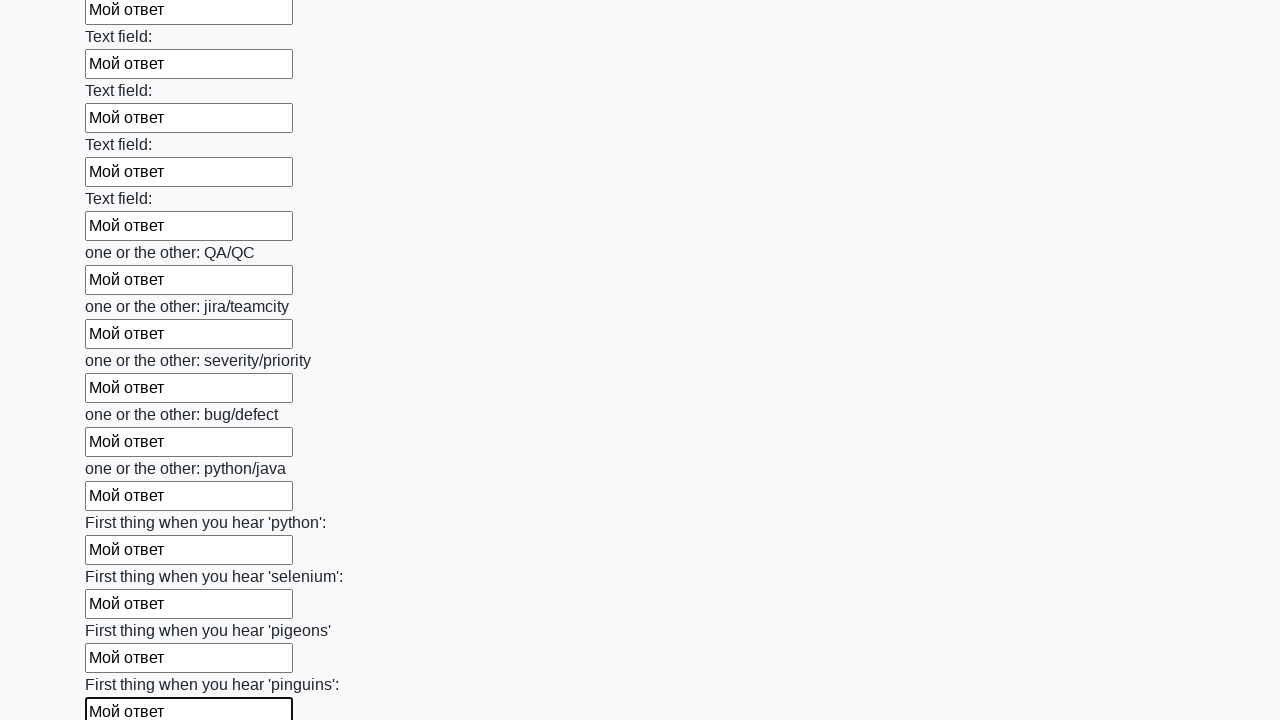

Filled input field with response text 'Мой ответ' on input >> nth=96
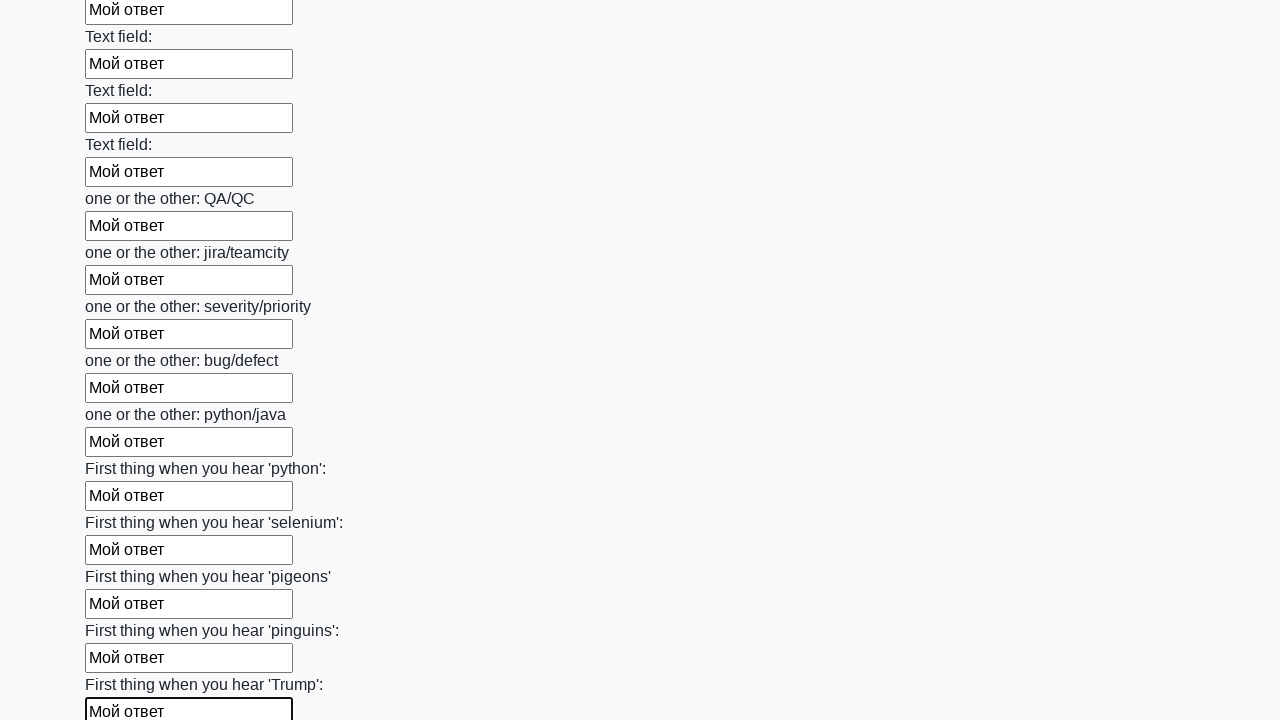

Filled input field with response text 'Мой ответ' on input >> nth=97
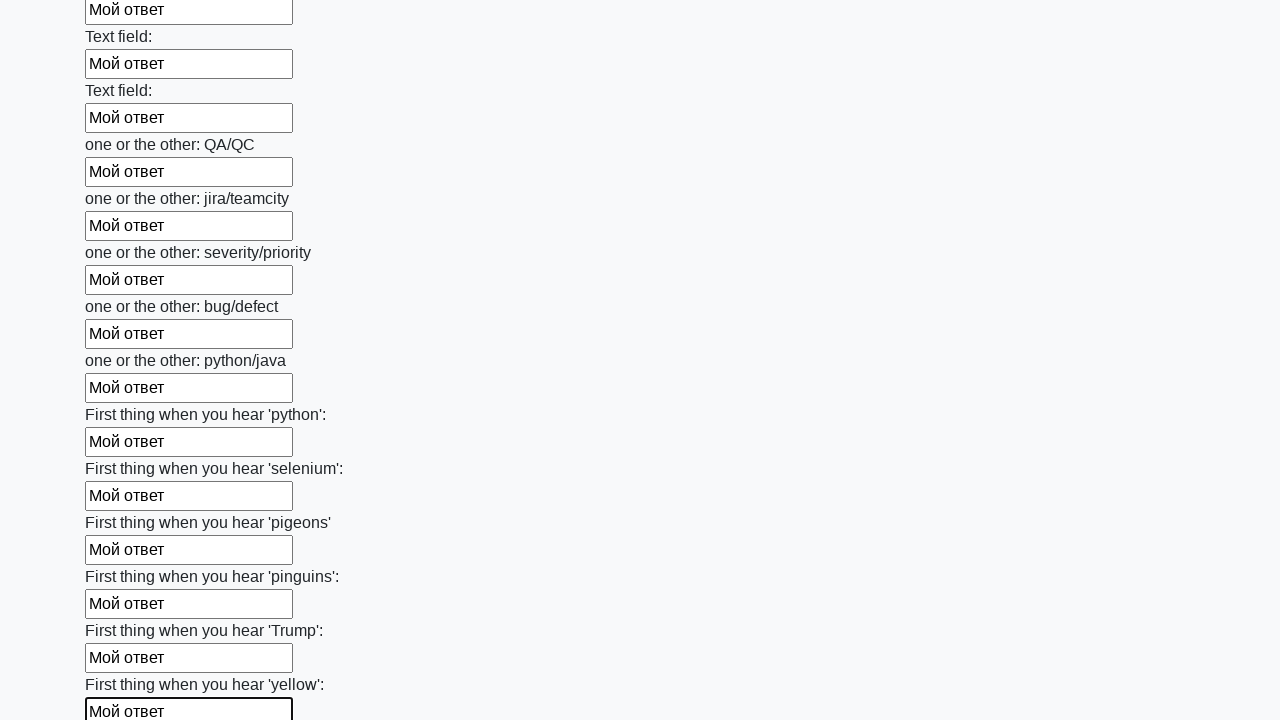

Filled input field with response text 'Мой ответ' on input >> nth=98
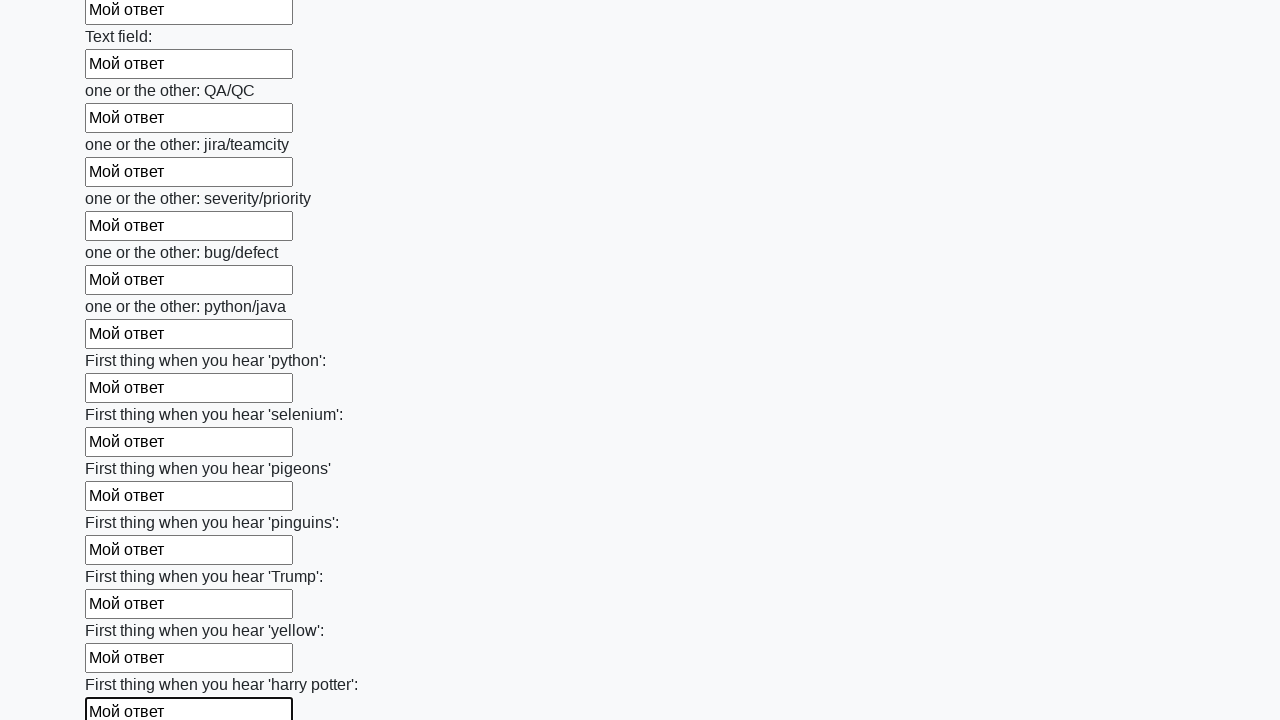

Filled input field with response text 'Мой ответ' on input >> nth=99
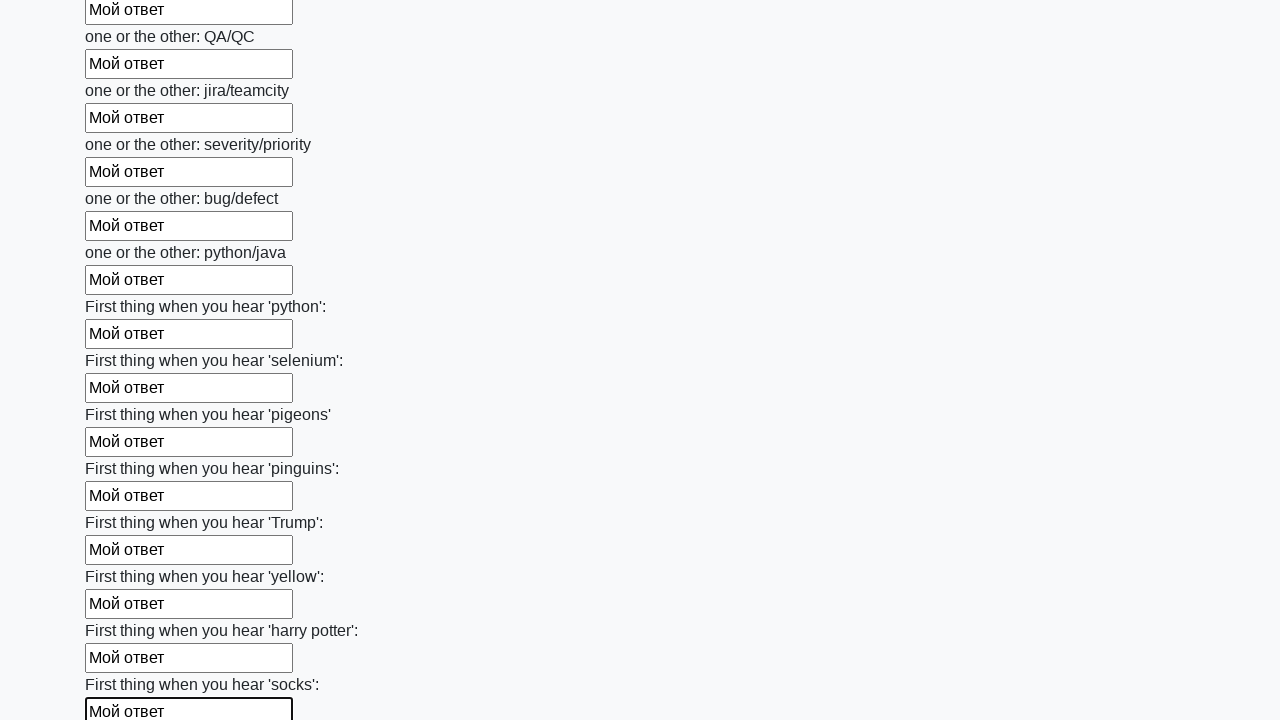

Clicked the submit button to submit the form at (123, 611) on button.btn
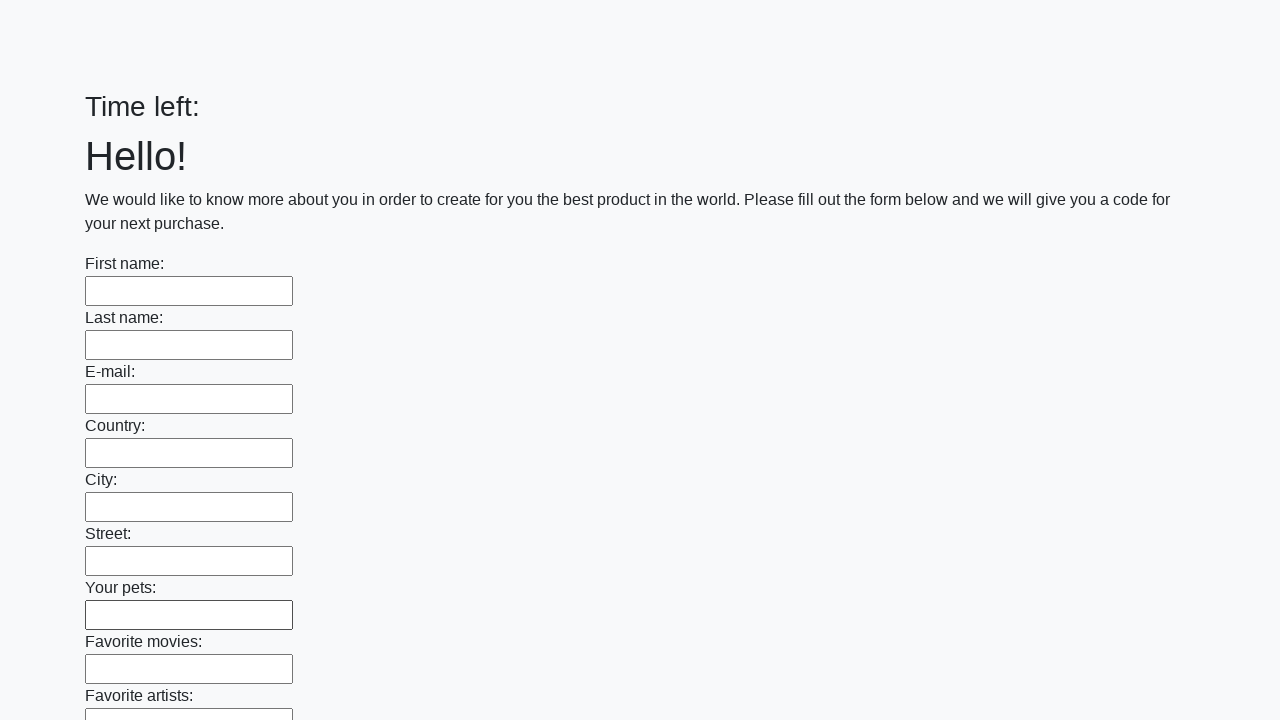

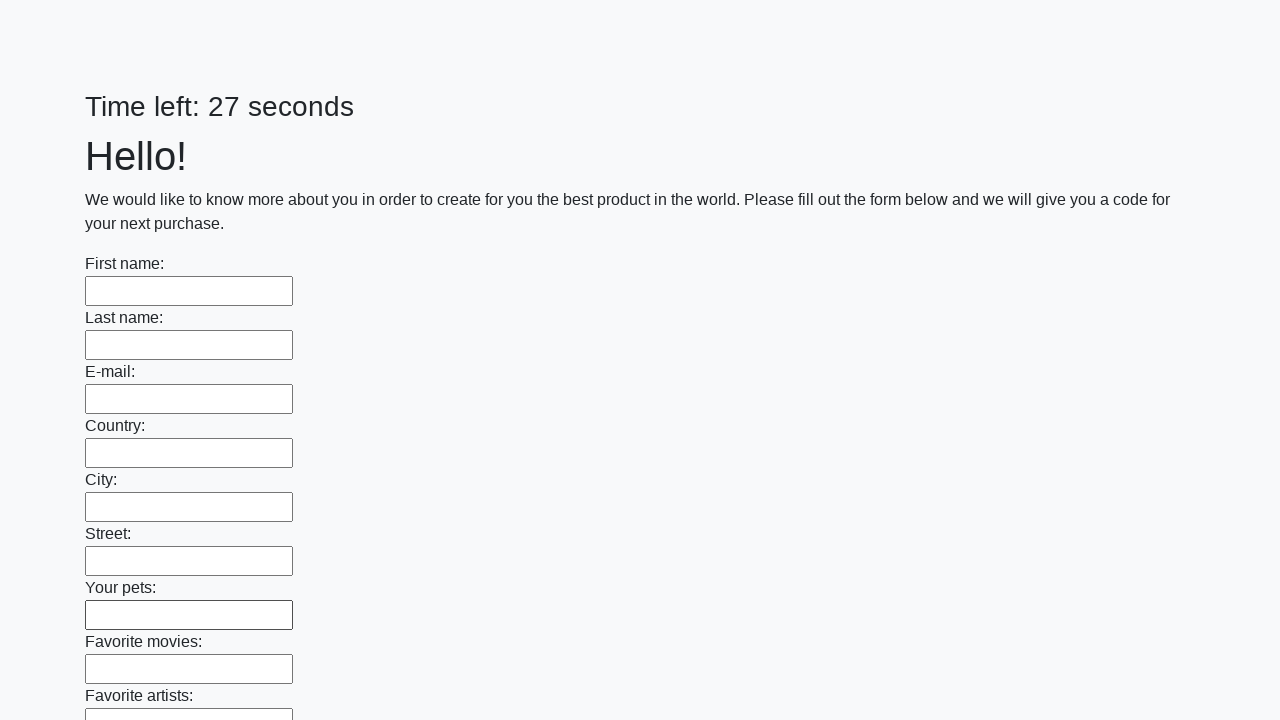